Fills all input fields in a large form with test data and submits the form by clicking the submit button

Starting URL: http://suninjuly.github.io/huge_form.html

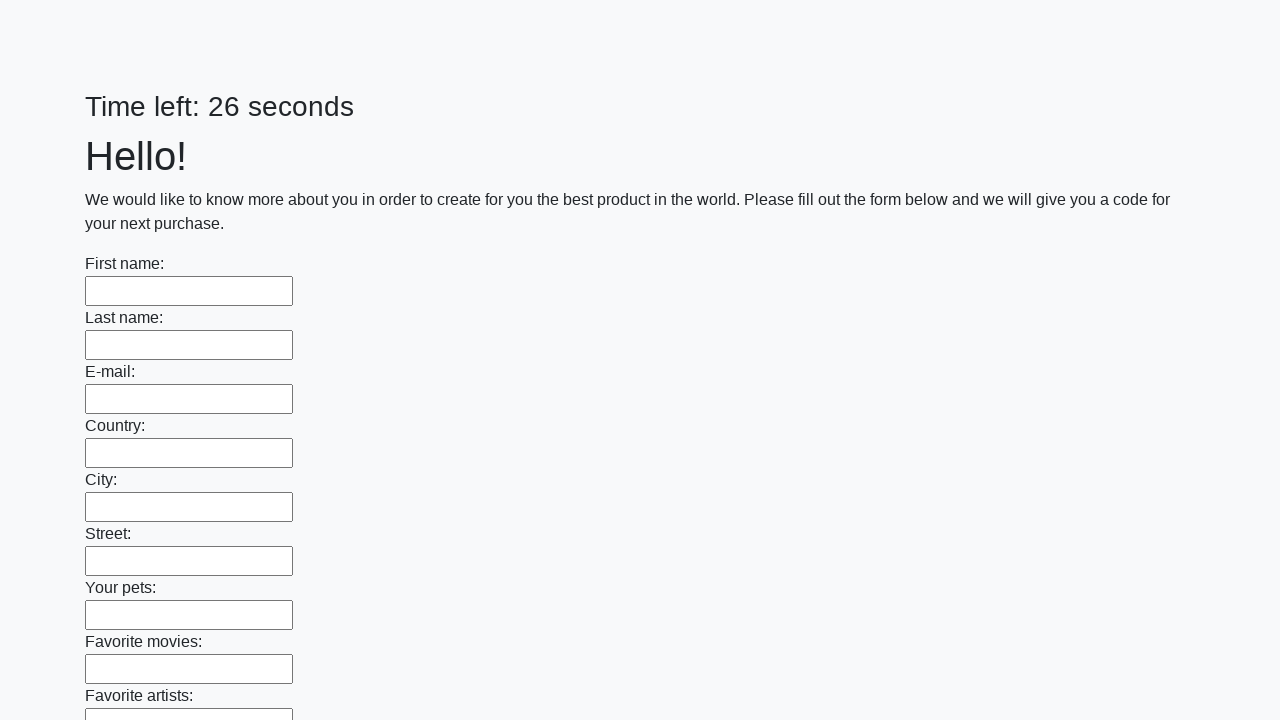

Navigated to huge form page
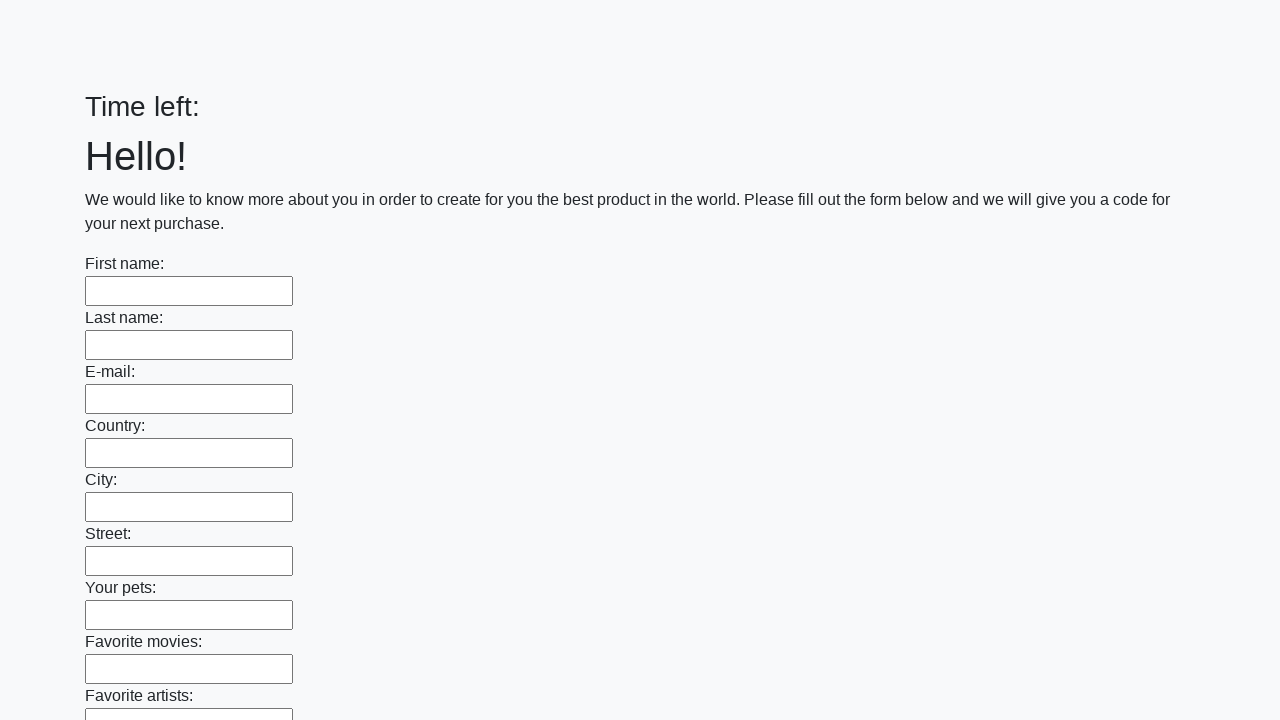

Filled input field with test data on input >> nth=0
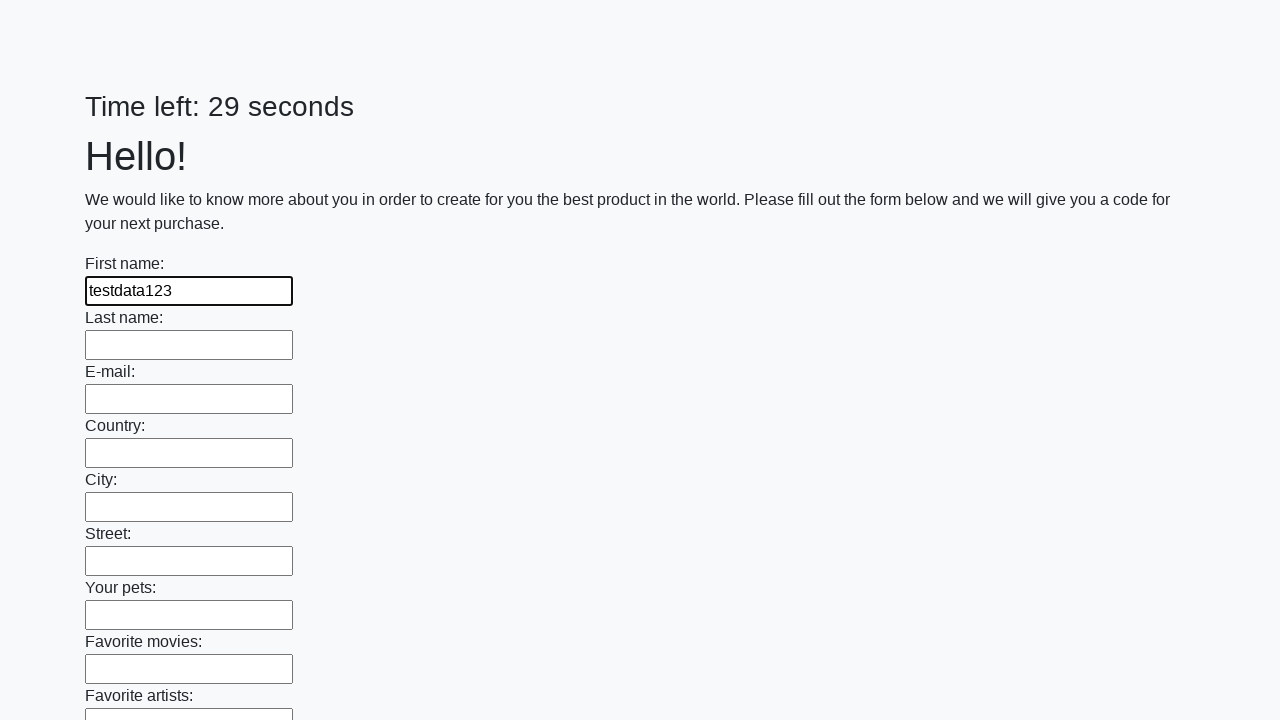

Filled input field with test data on input >> nth=1
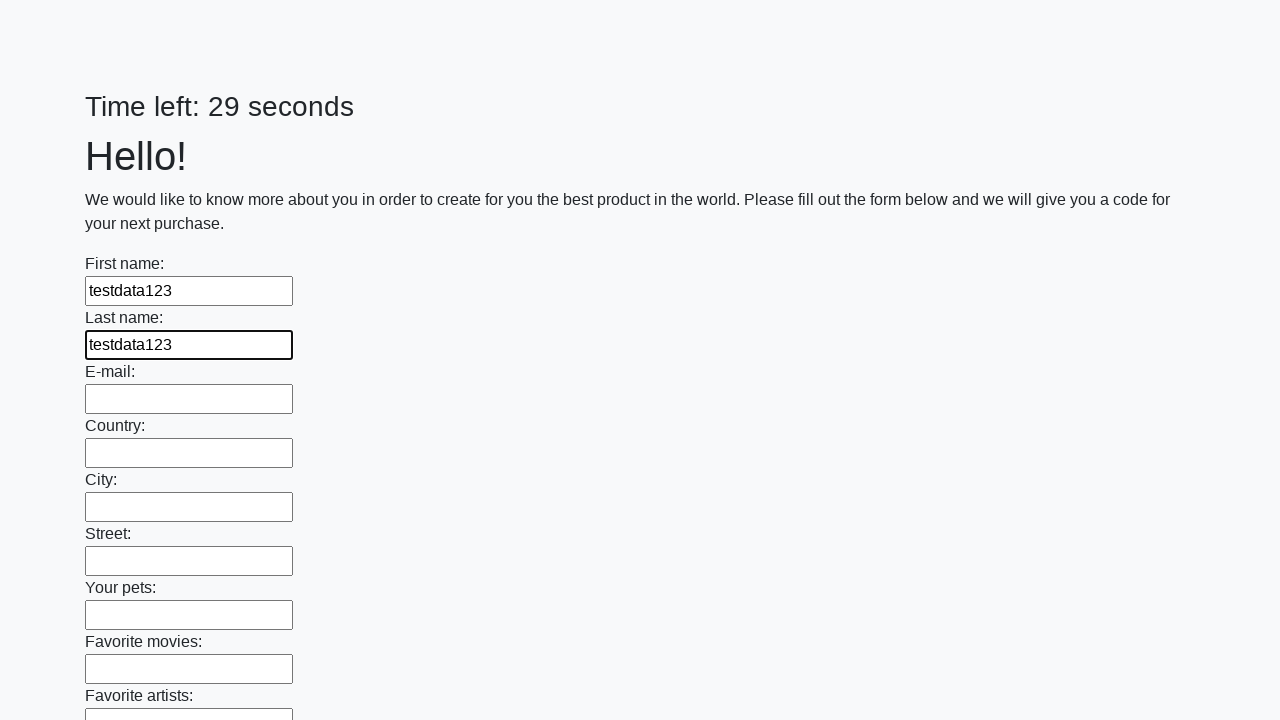

Filled input field with test data on input >> nth=2
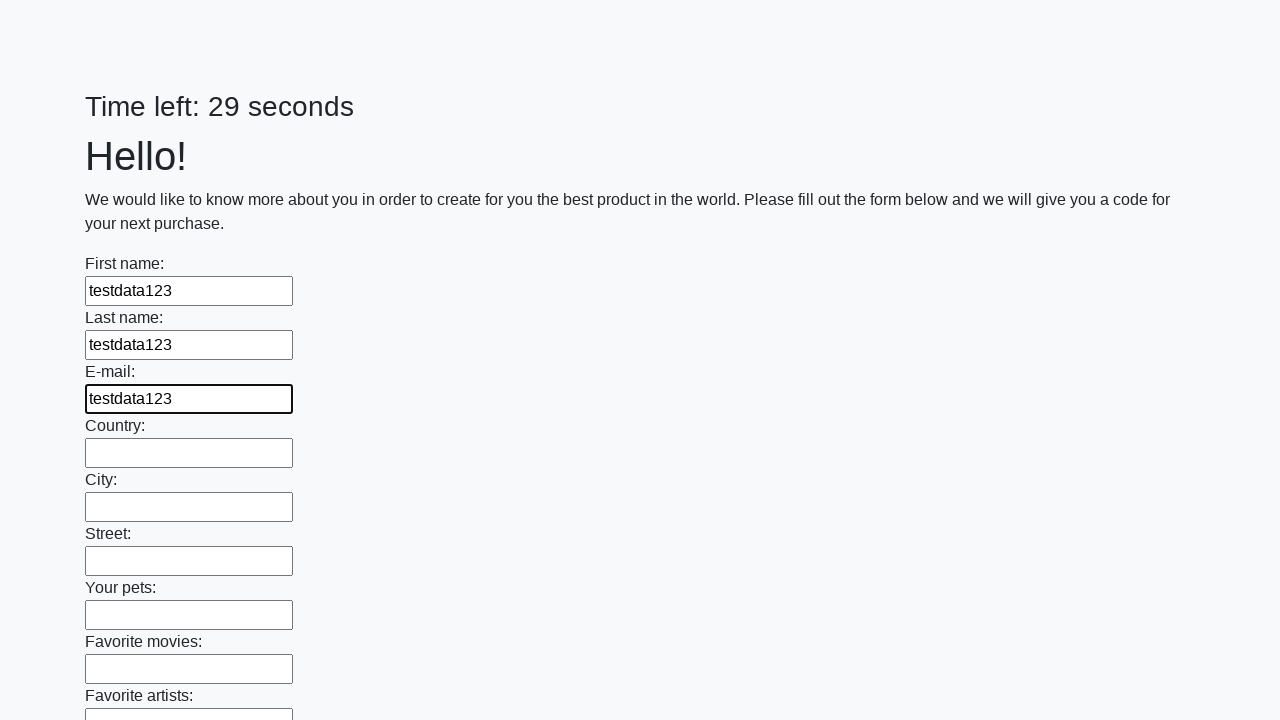

Filled input field with test data on input >> nth=3
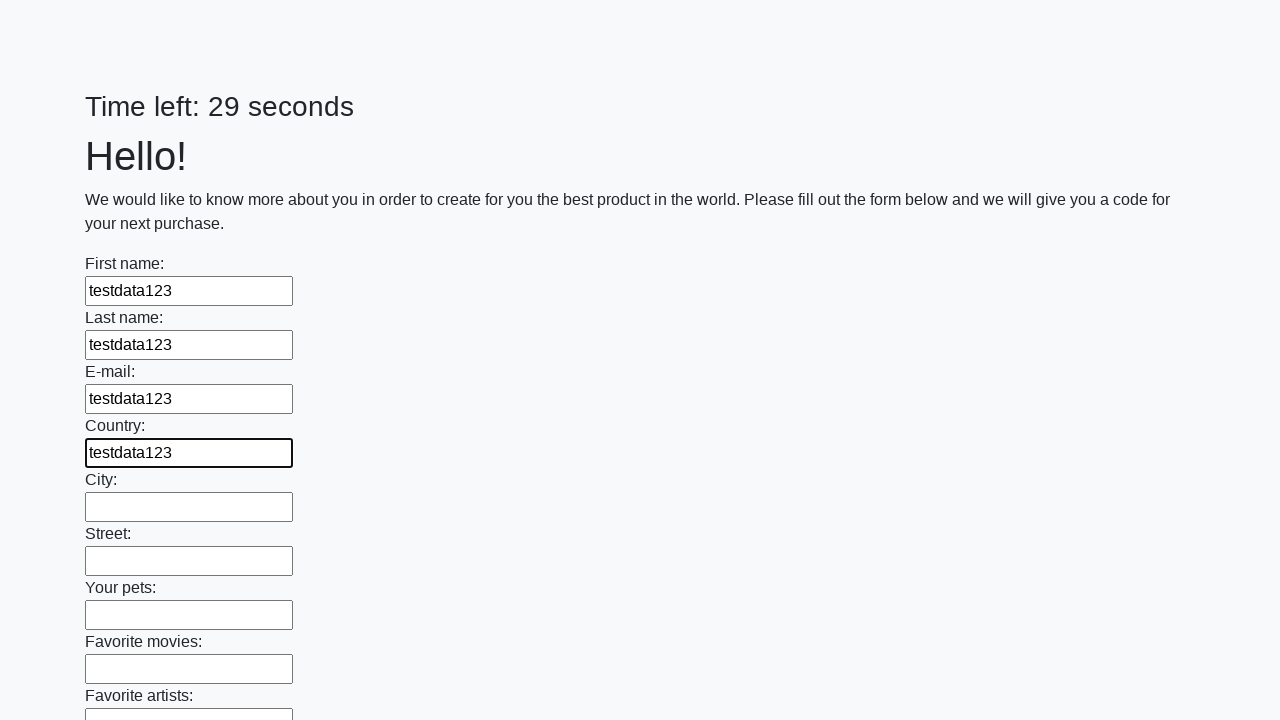

Filled input field with test data on input >> nth=4
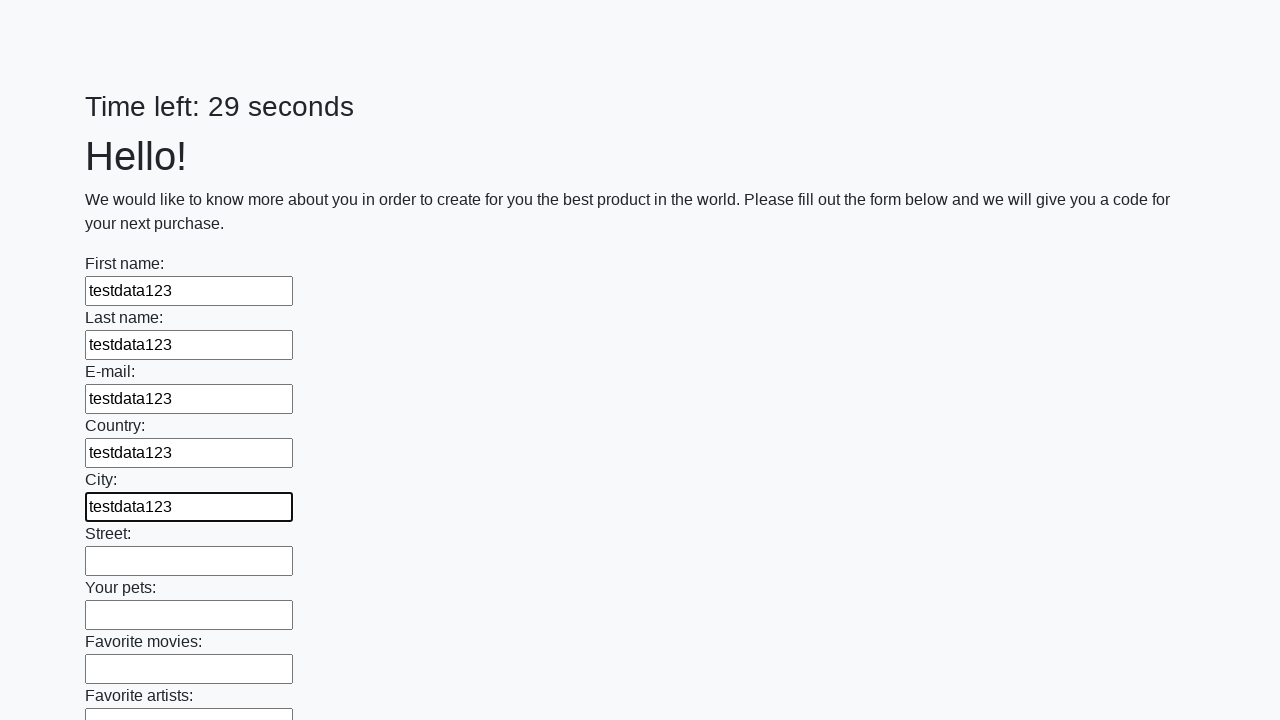

Filled input field with test data on input >> nth=5
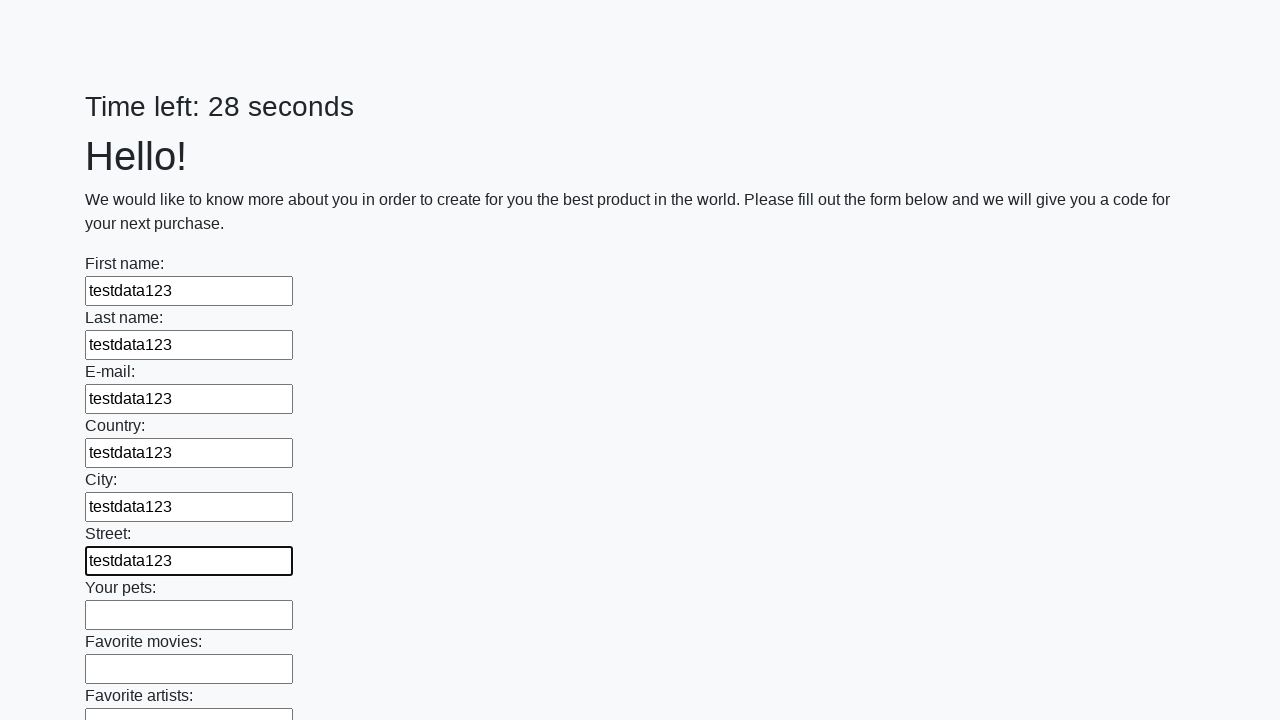

Filled input field with test data on input >> nth=6
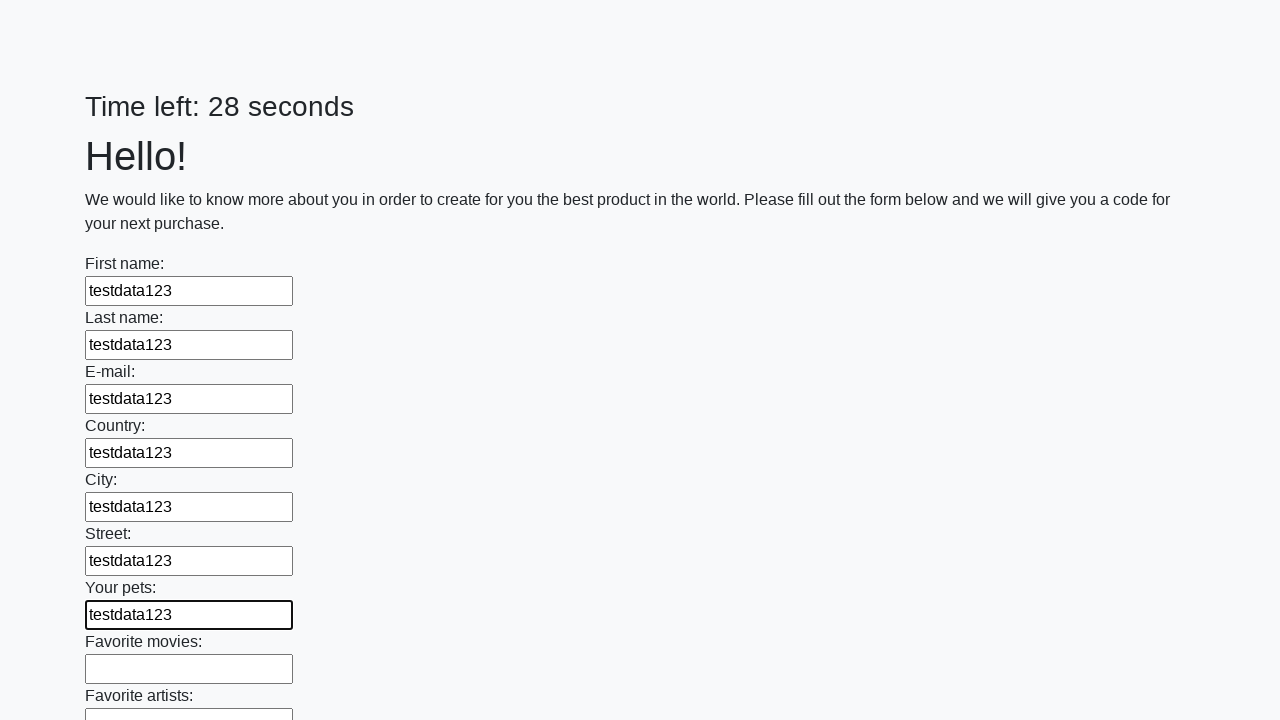

Filled input field with test data on input >> nth=7
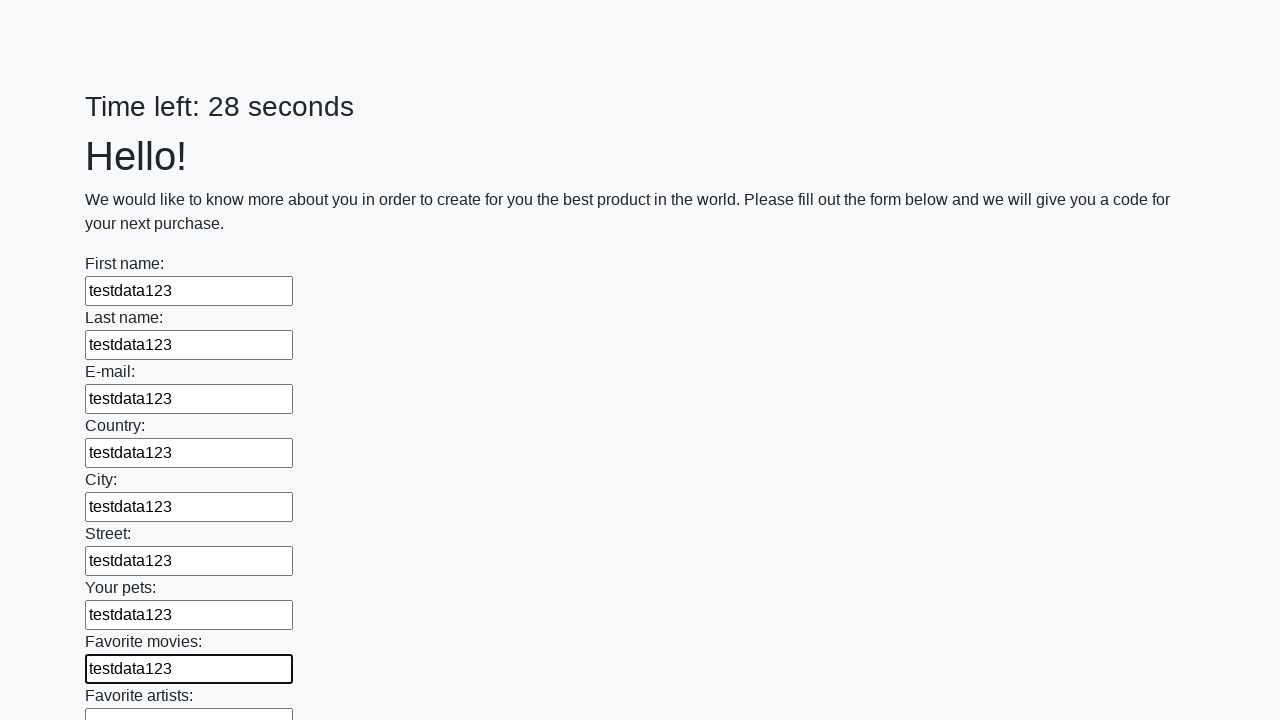

Filled input field with test data on input >> nth=8
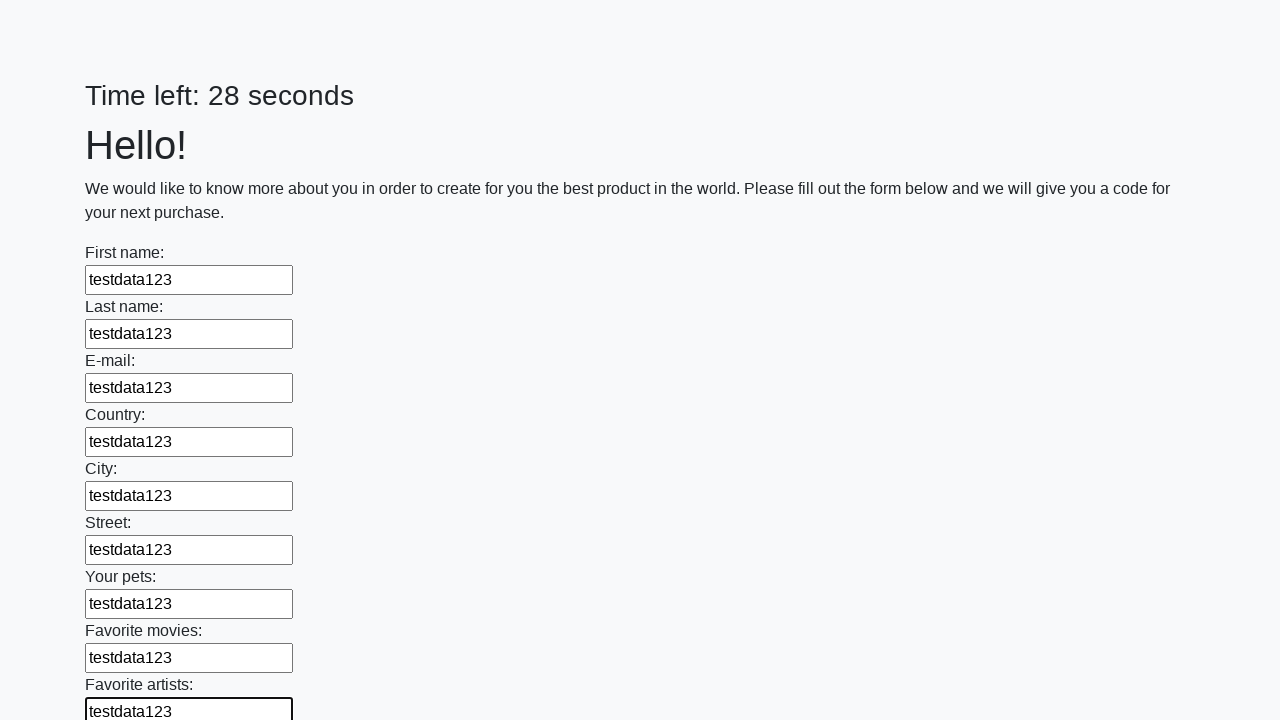

Filled input field with test data on input >> nth=9
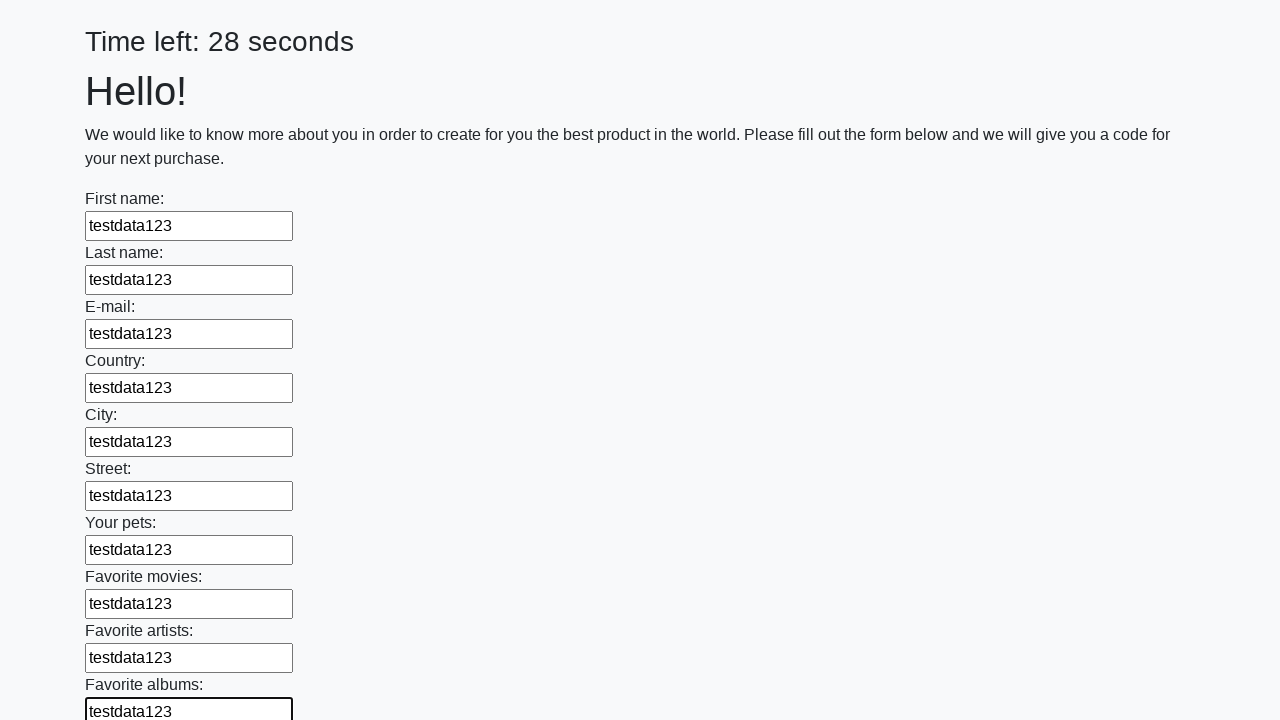

Filled input field with test data on input >> nth=10
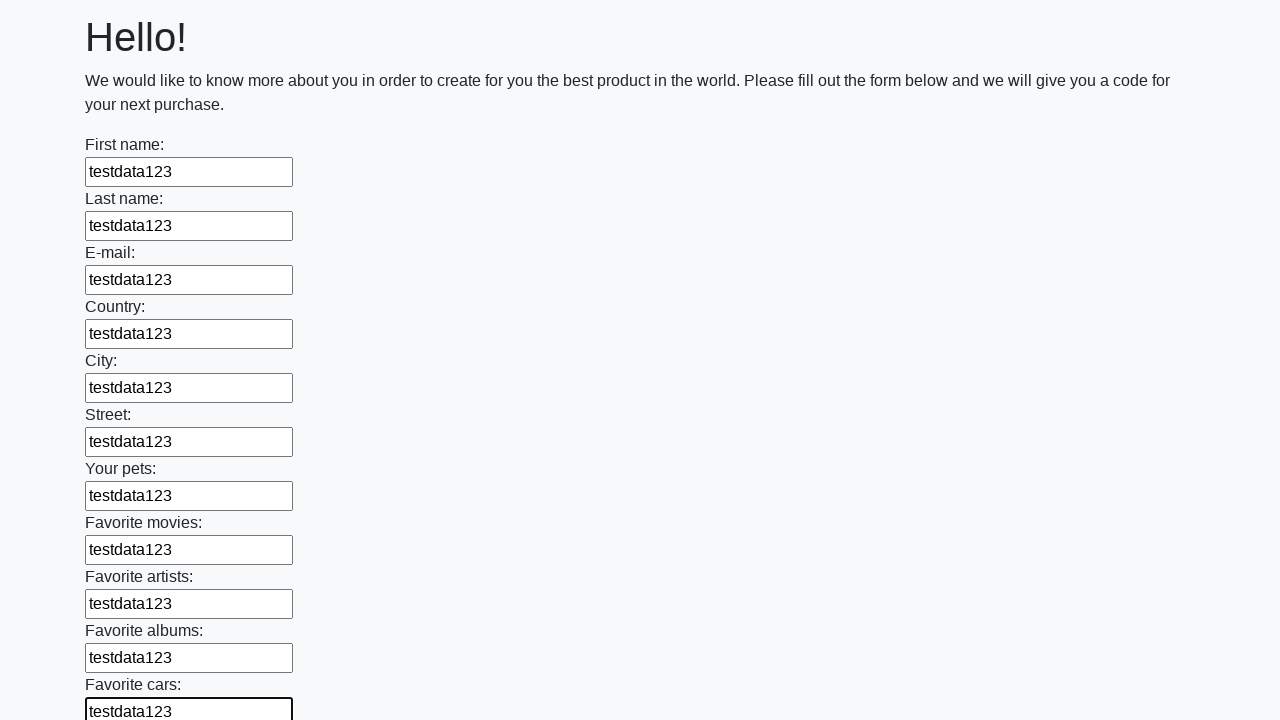

Filled input field with test data on input >> nth=11
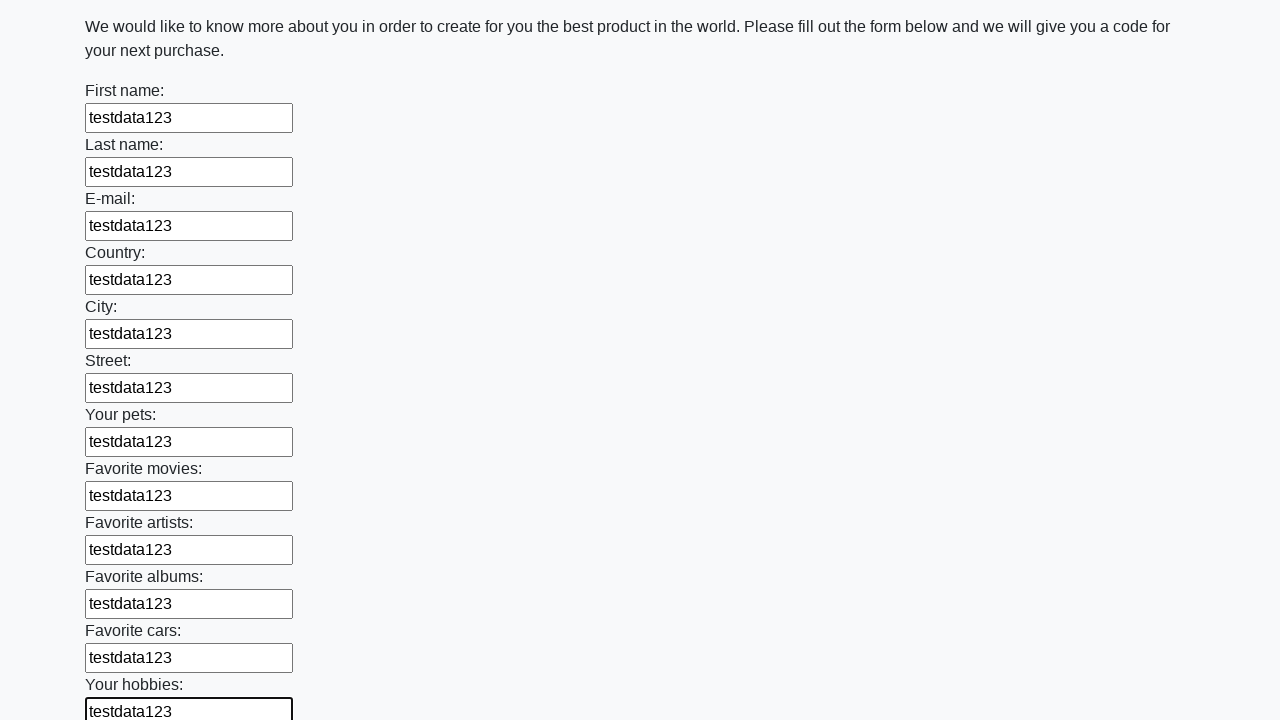

Filled input field with test data on input >> nth=12
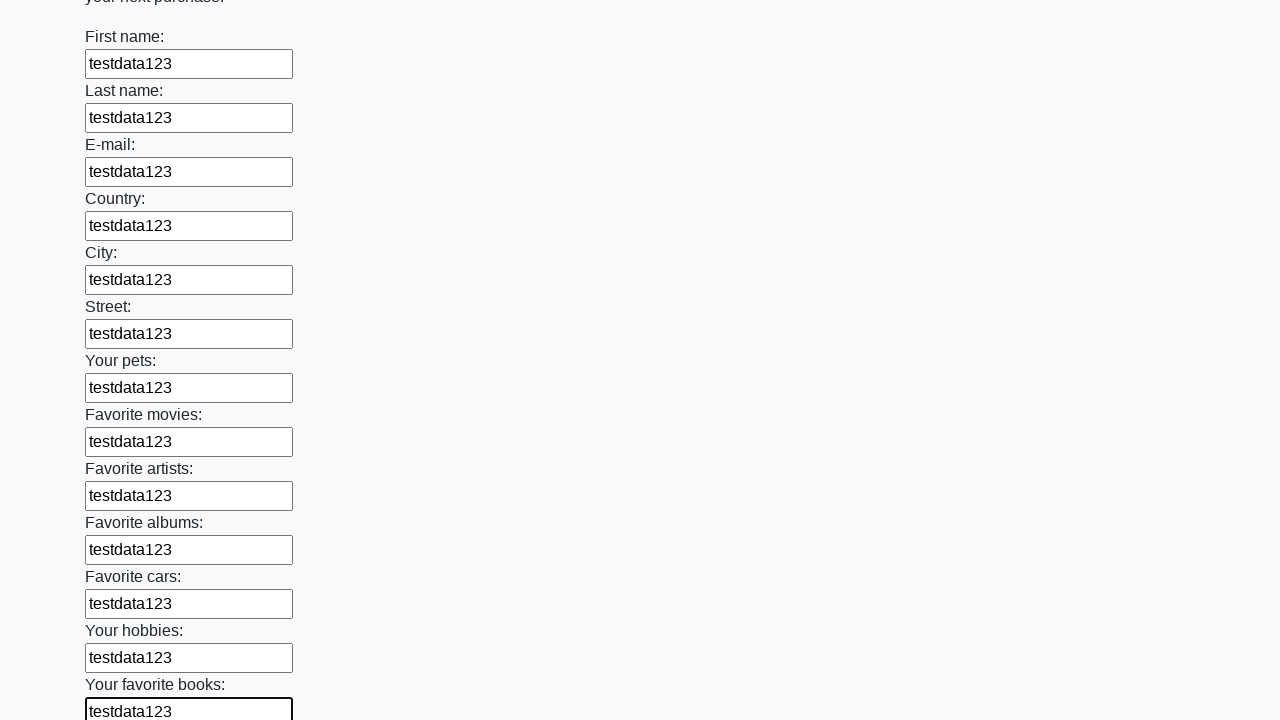

Filled input field with test data on input >> nth=13
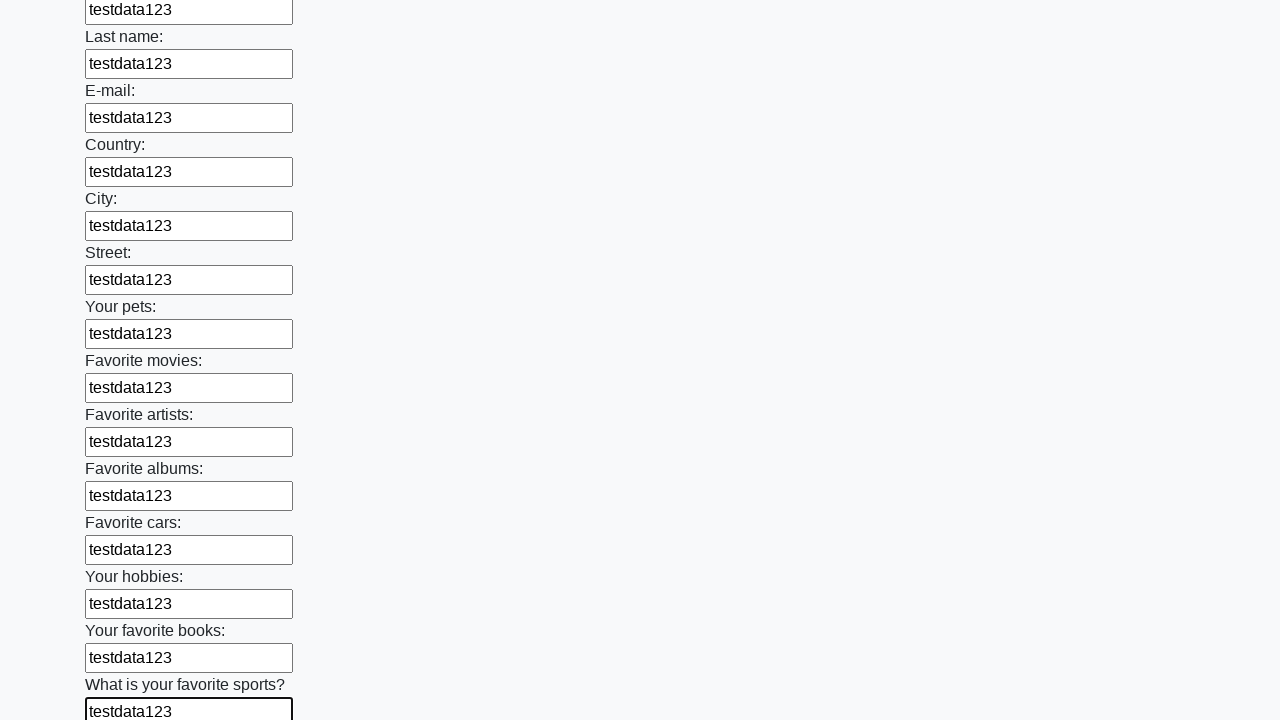

Filled input field with test data on input >> nth=14
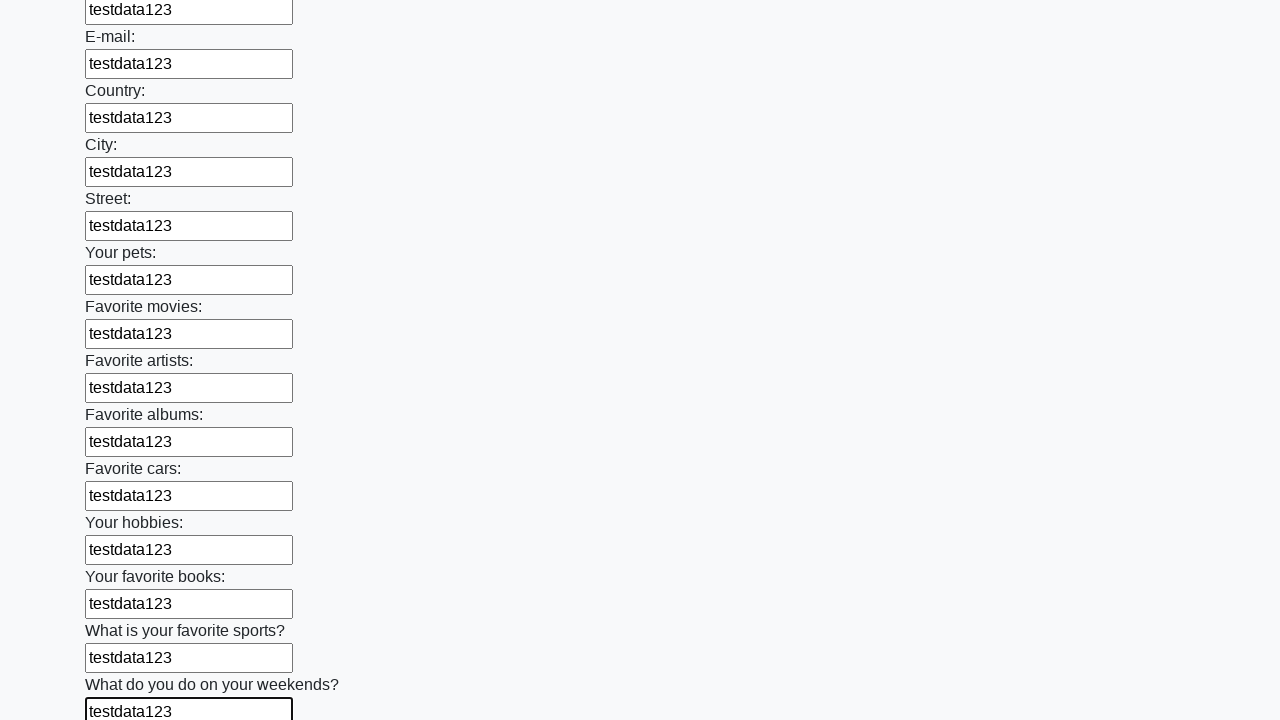

Filled input field with test data on input >> nth=15
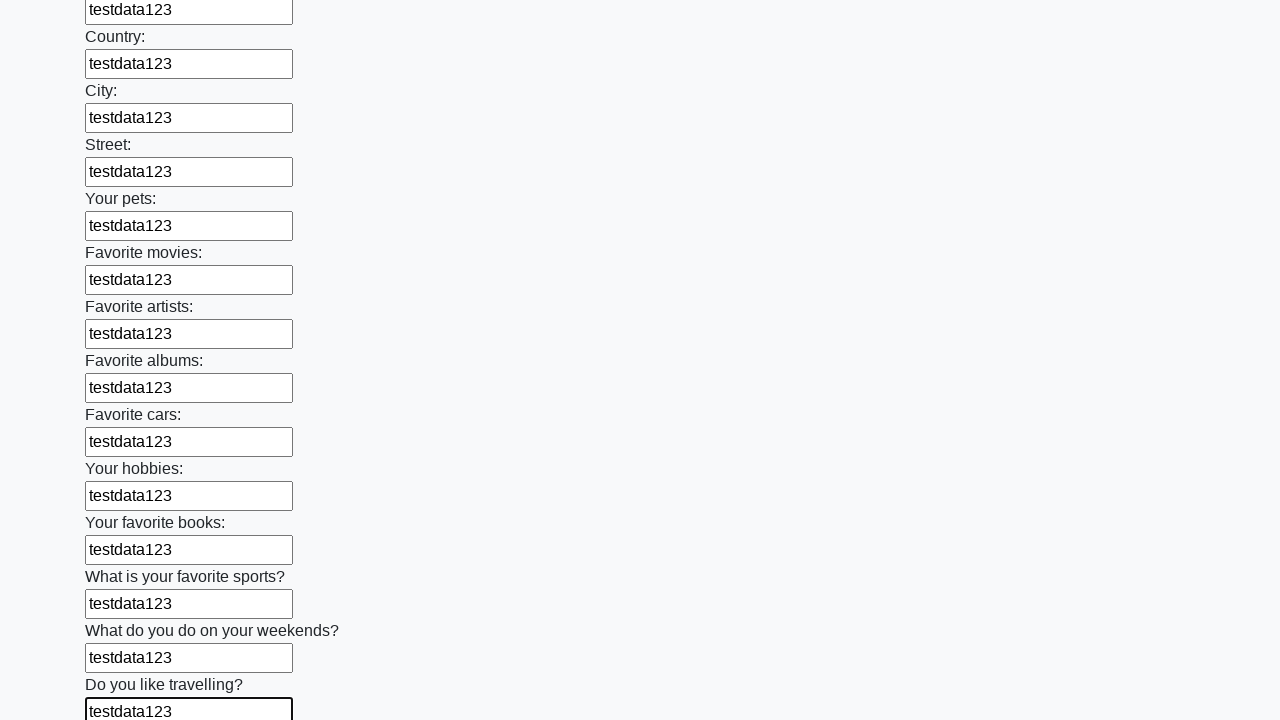

Filled input field with test data on input >> nth=16
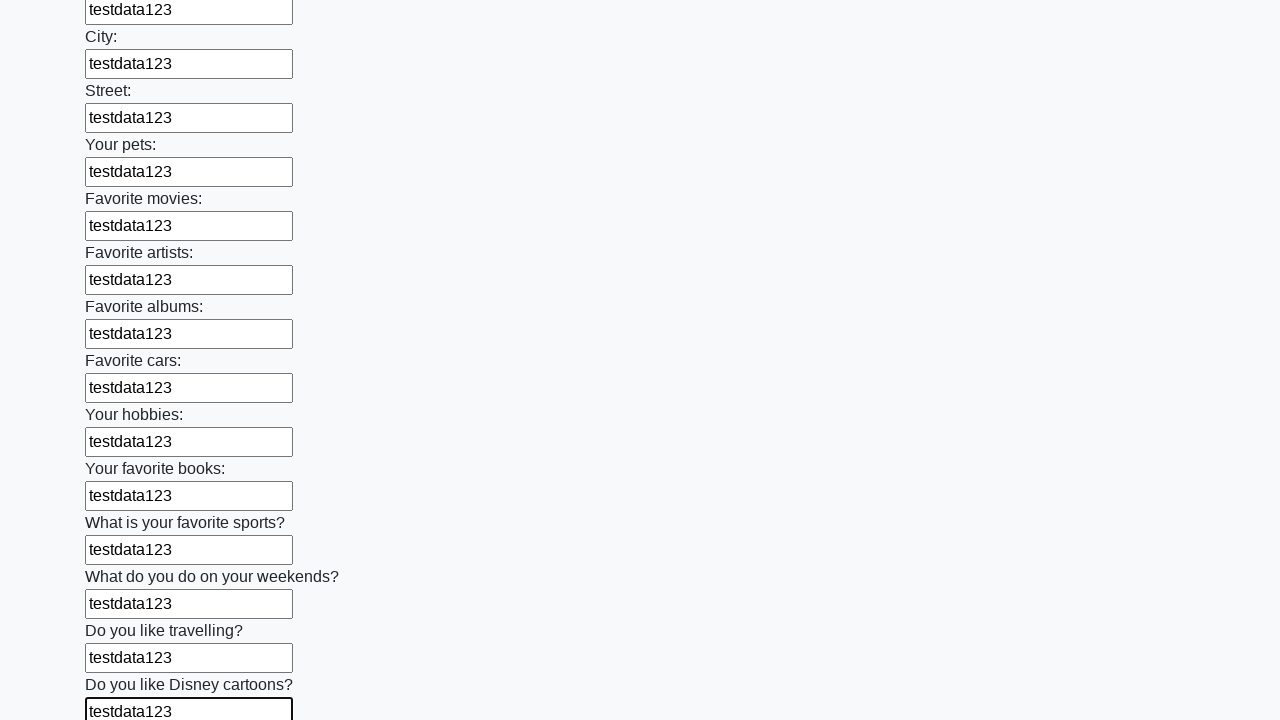

Filled input field with test data on input >> nth=17
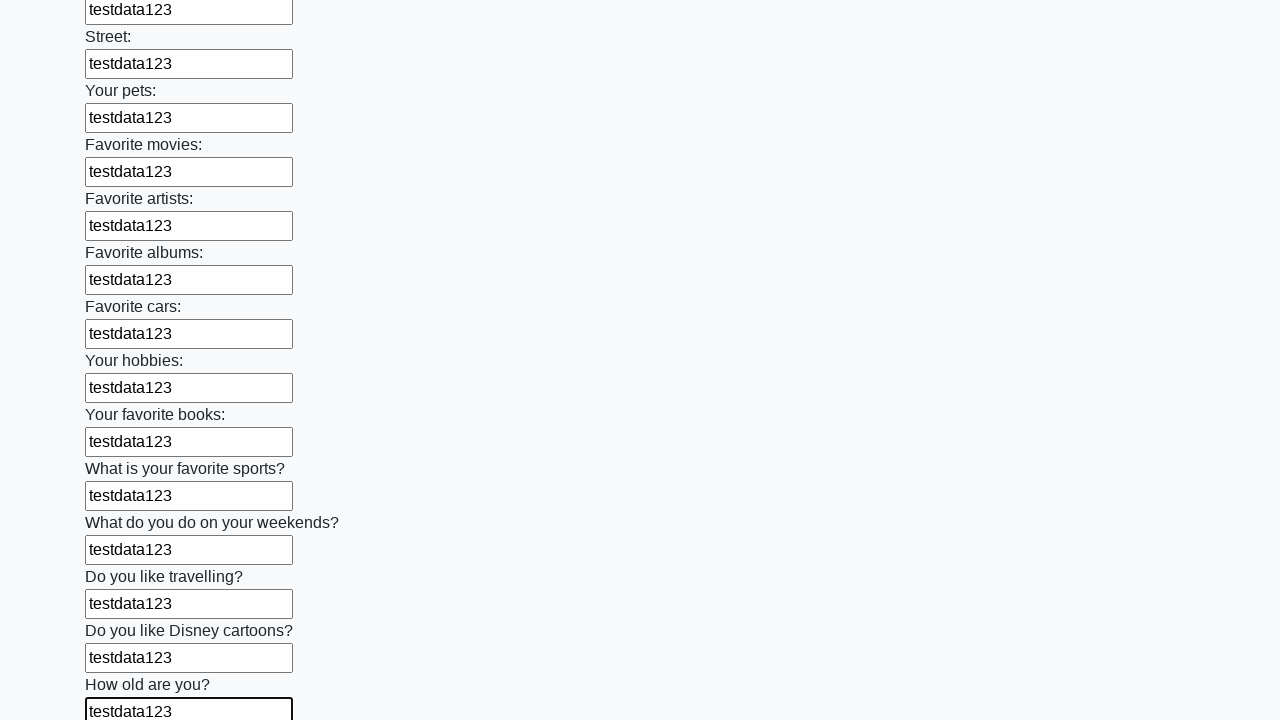

Filled input field with test data on input >> nth=18
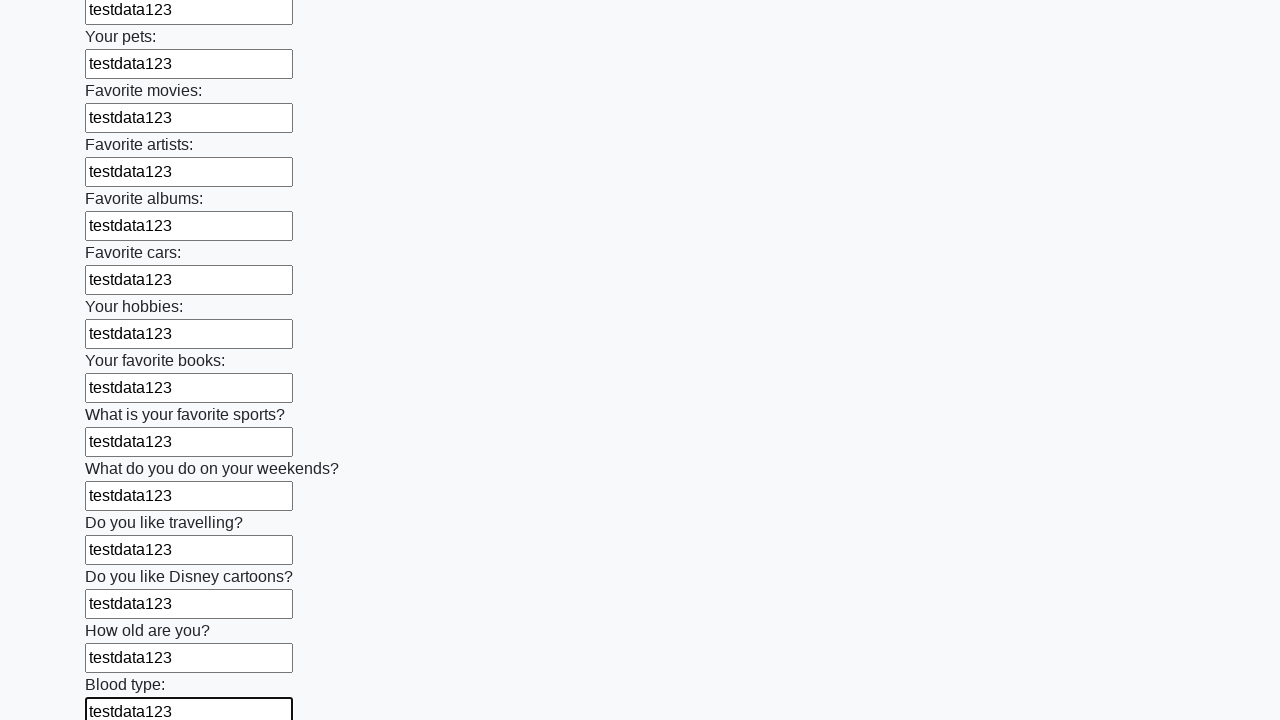

Filled input field with test data on input >> nth=19
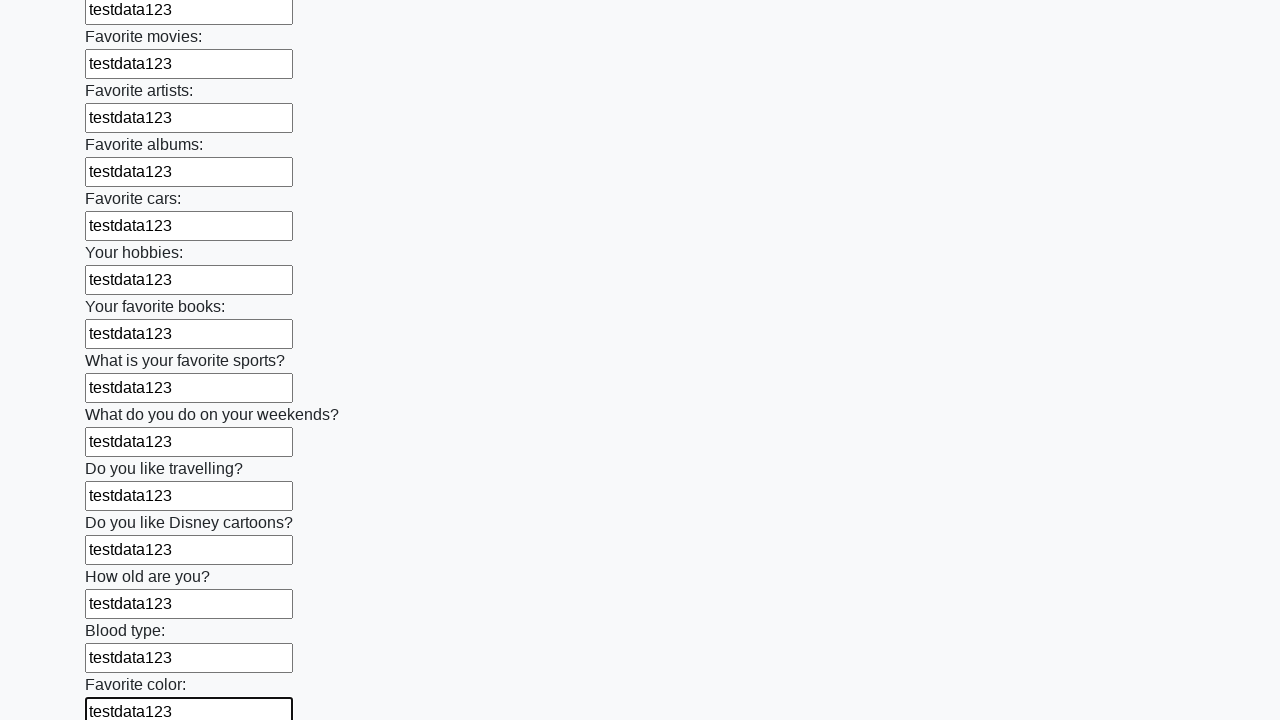

Filled input field with test data on input >> nth=20
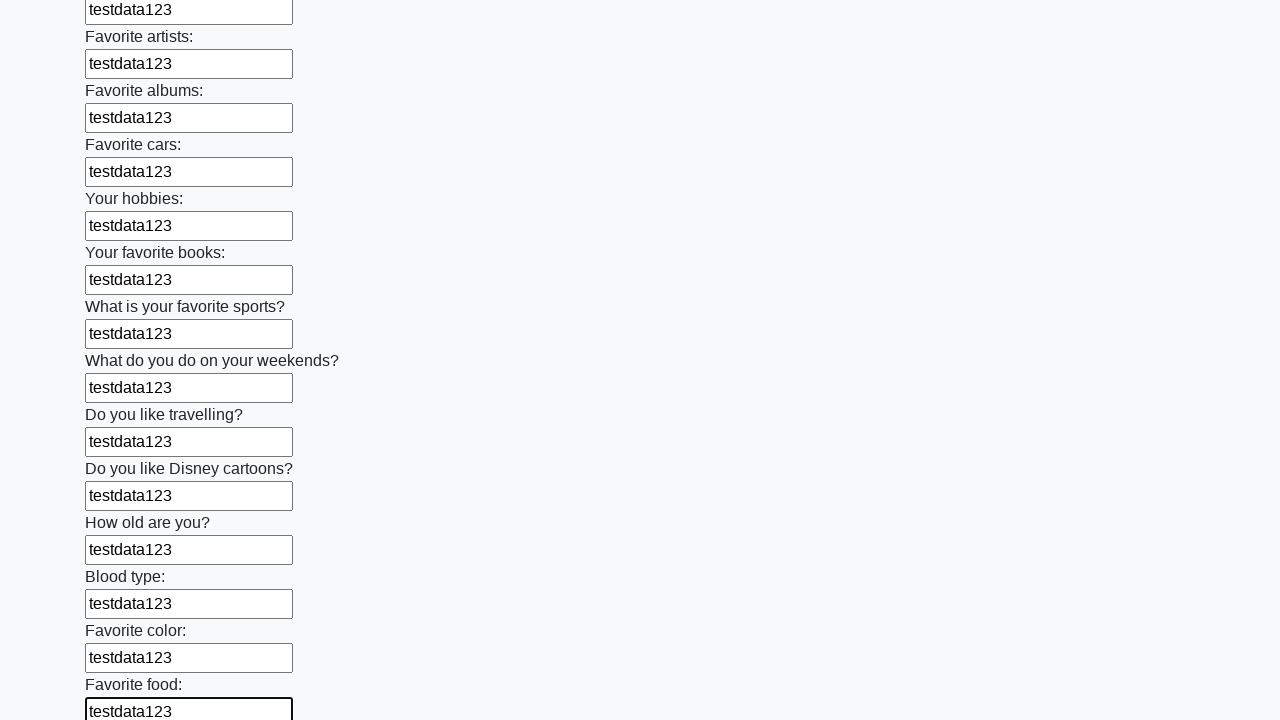

Filled input field with test data on input >> nth=21
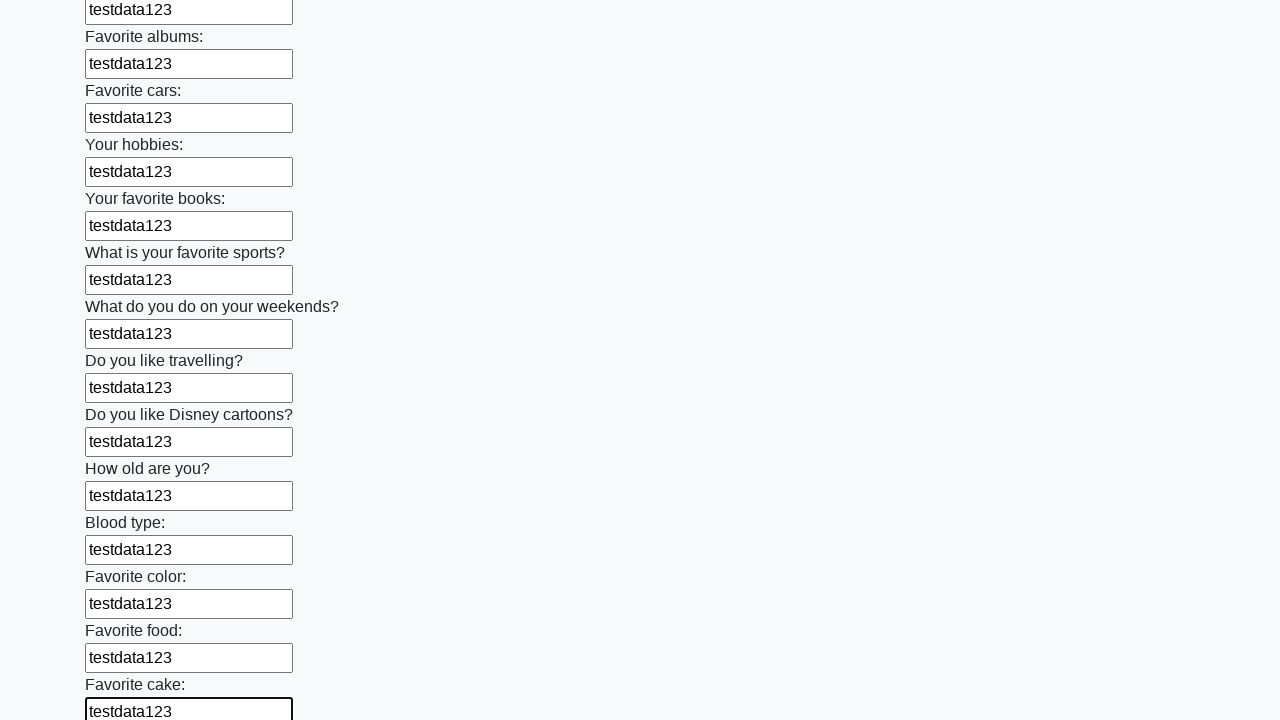

Filled input field with test data on input >> nth=22
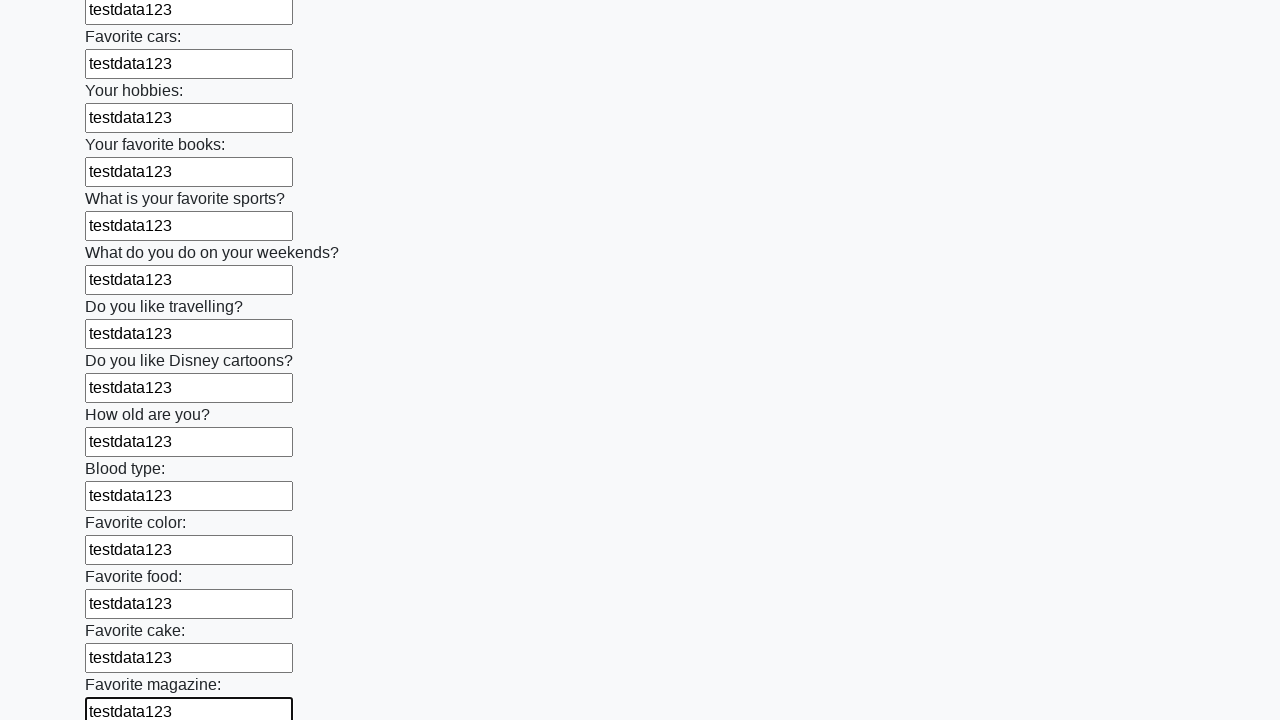

Filled input field with test data on input >> nth=23
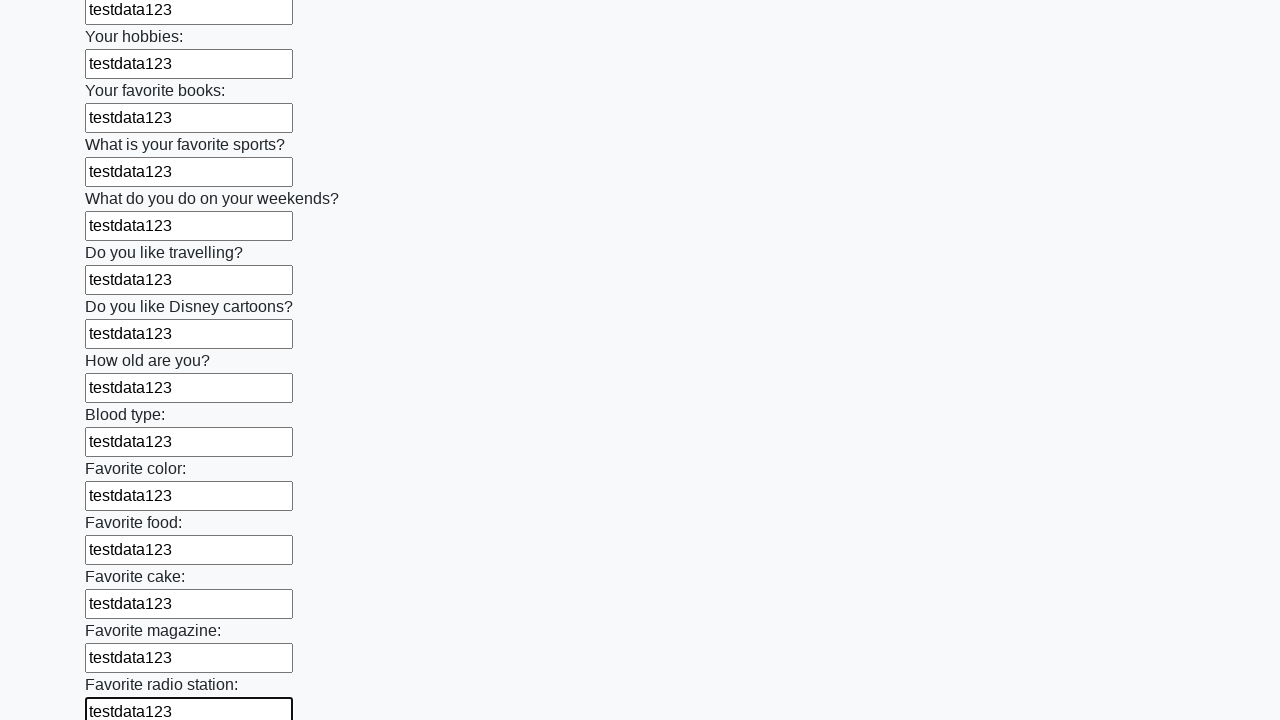

Filled input field with test data on input >> nth=24
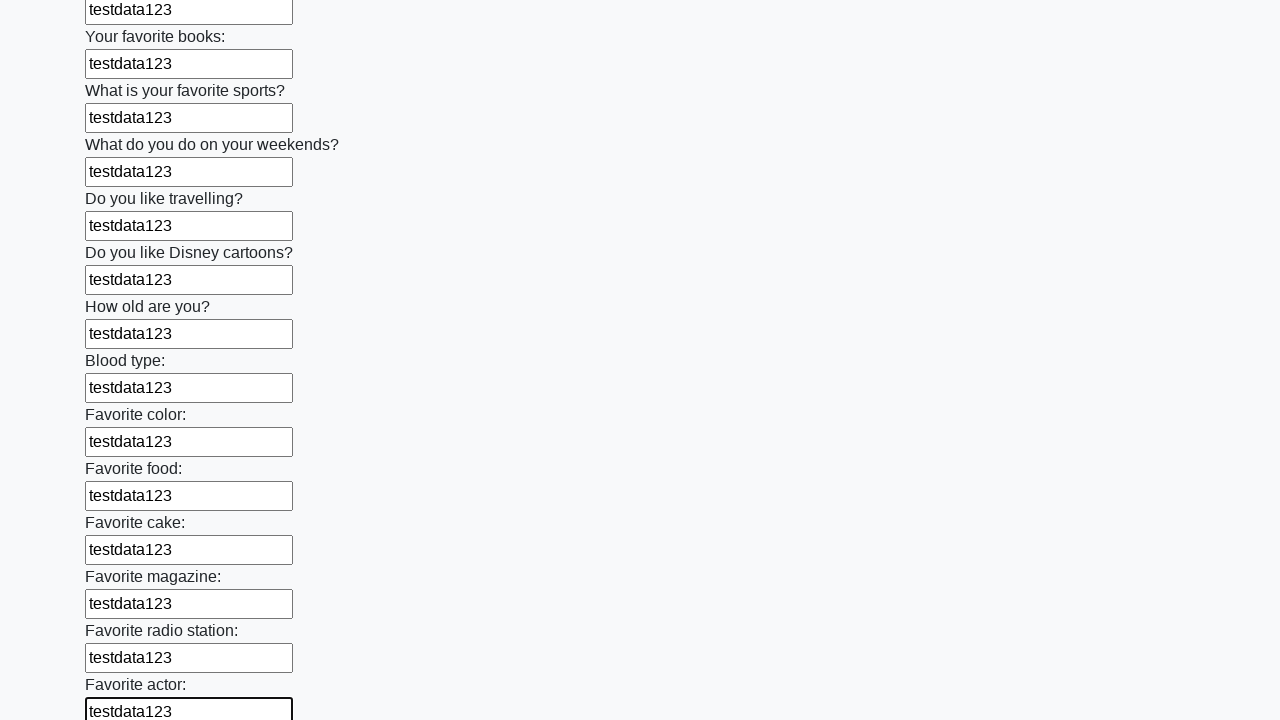

Filled input field with test data on input >> nth=25
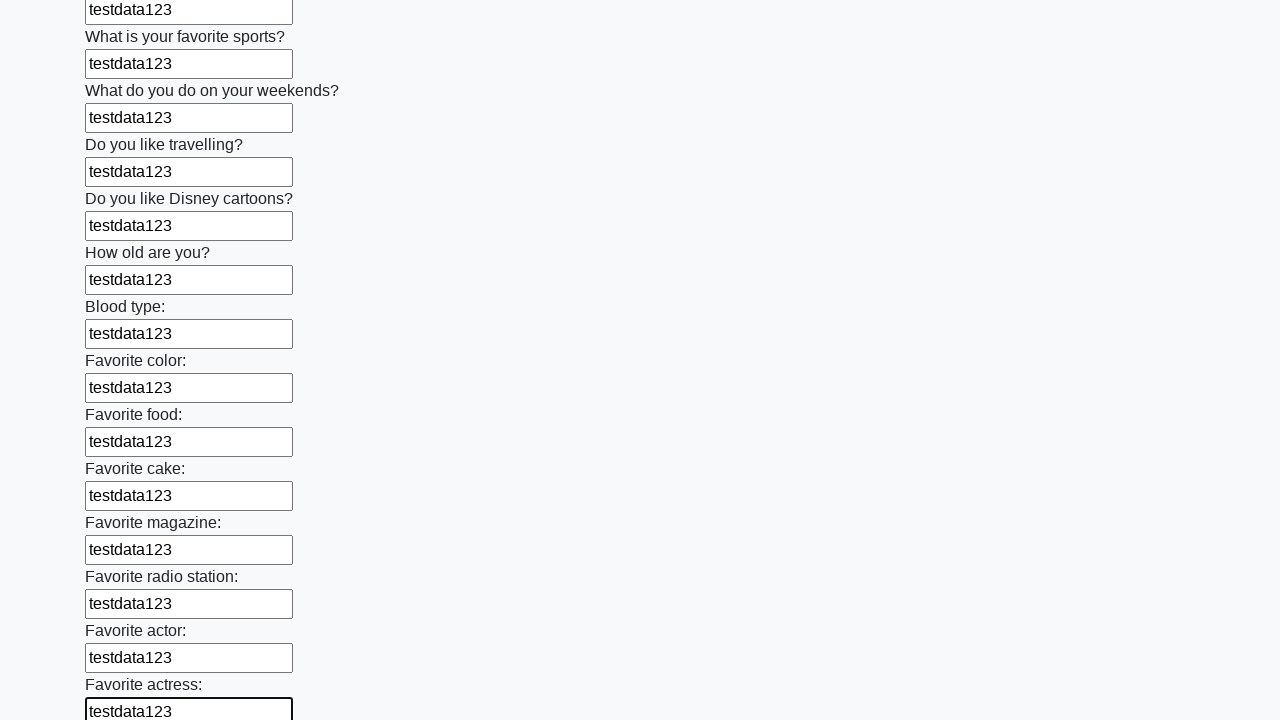

Filled input field with test data on input >> nth=26
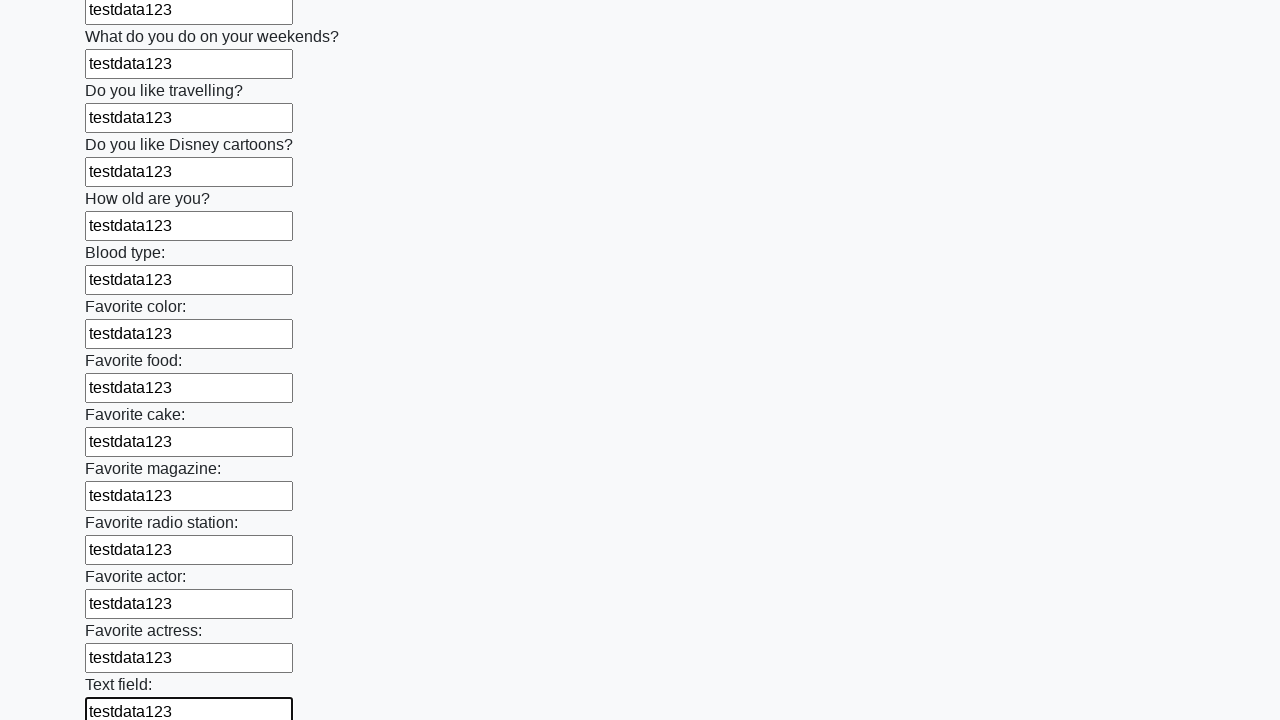

Filled input field with test data on input >> nth=27
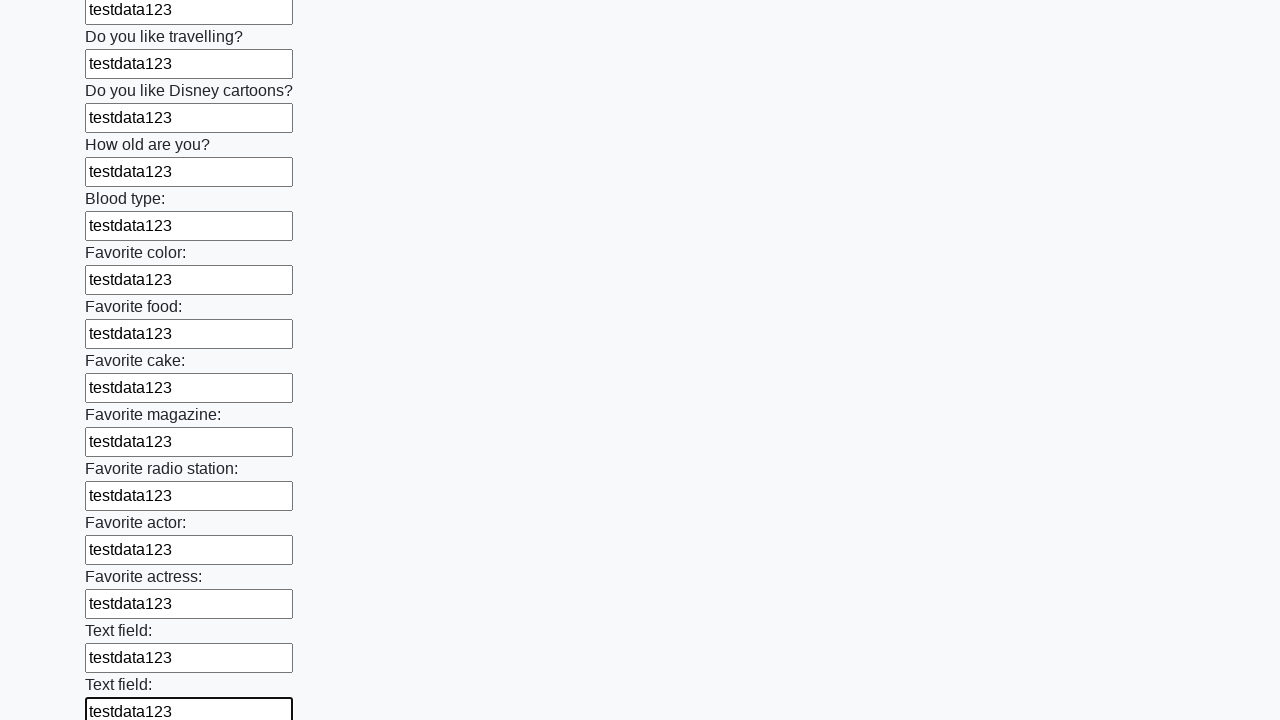

Filled input field with test data on input >> nth=28
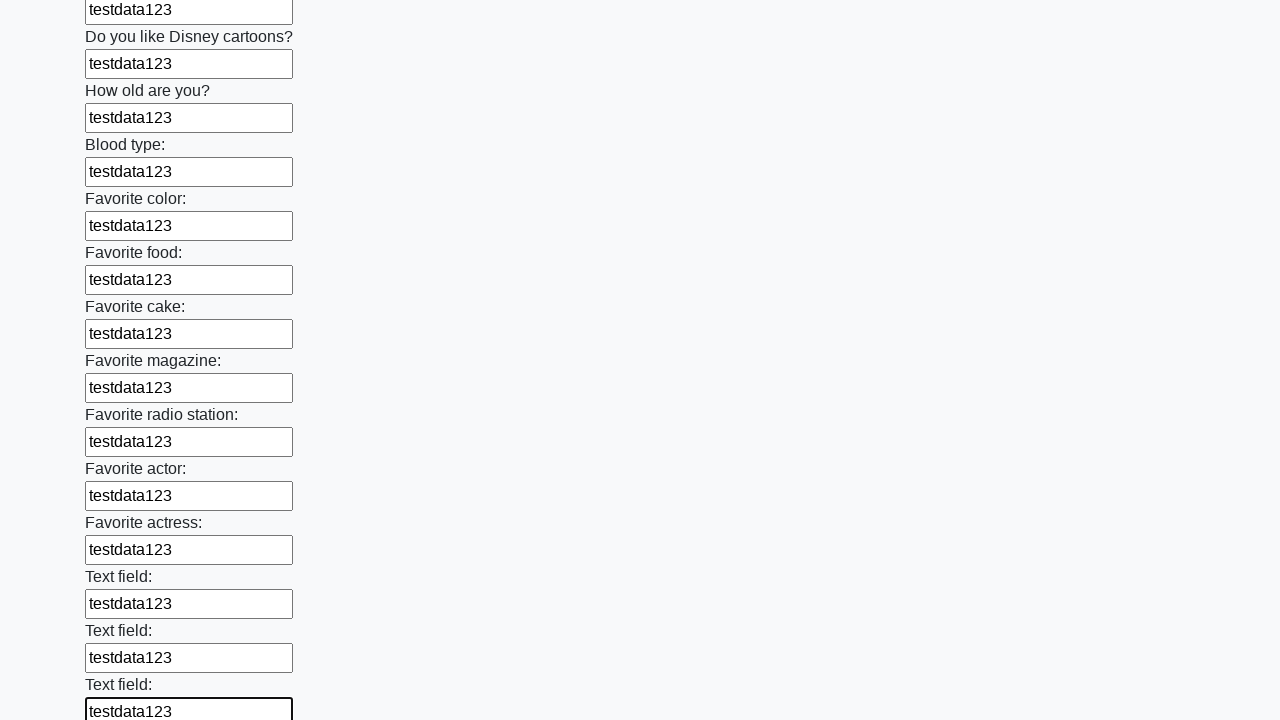

Filled input field with test data on input >> nth=29
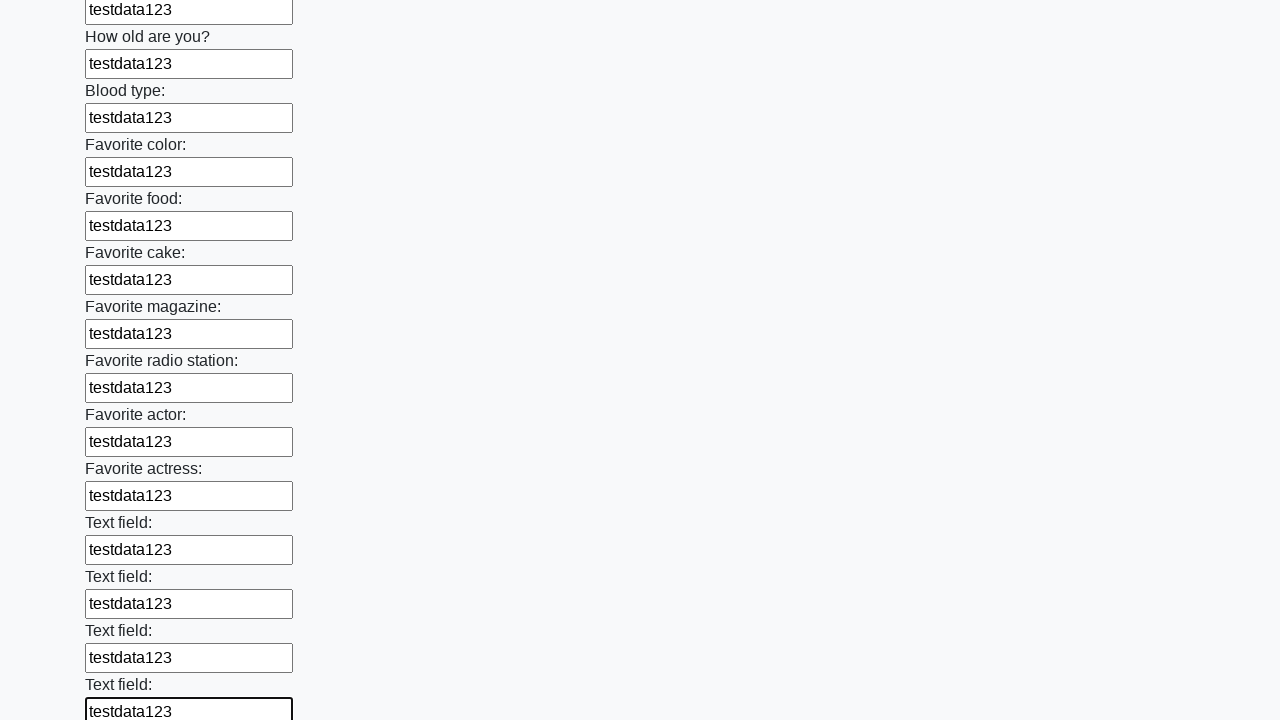

Filled input field with test data on input >> nth=30
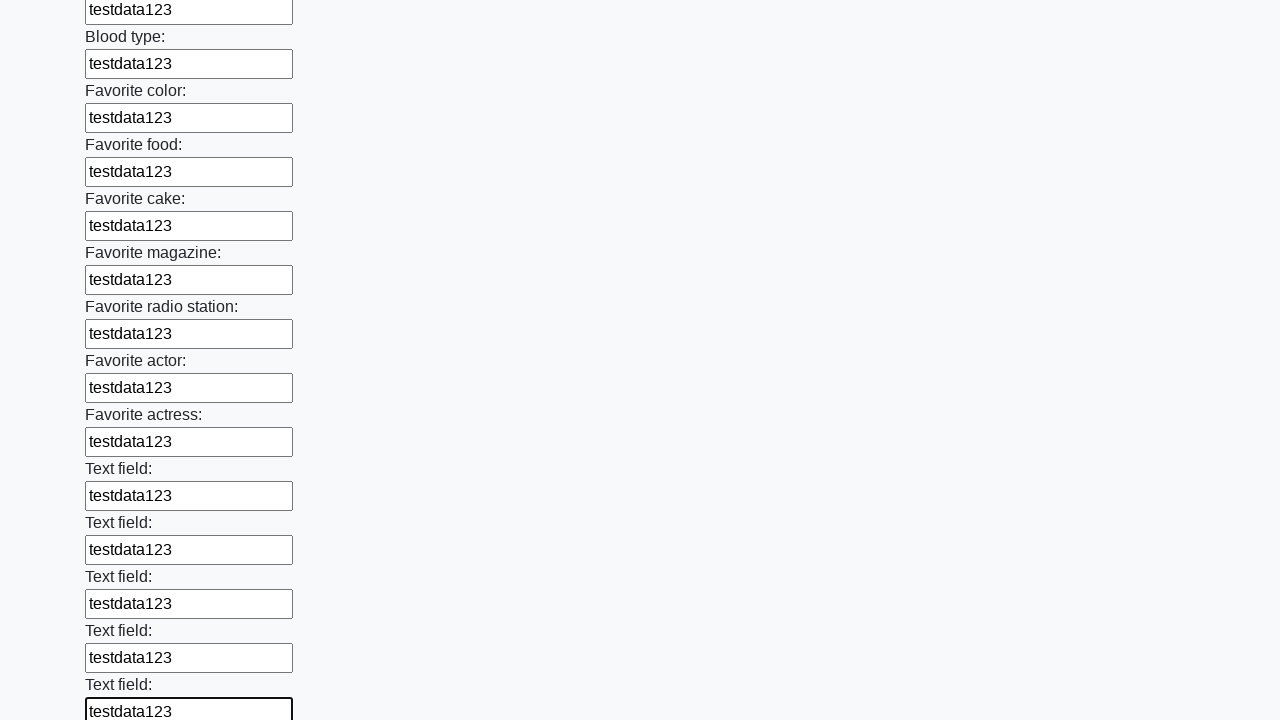

Filled input field with test data on input >> nth=31
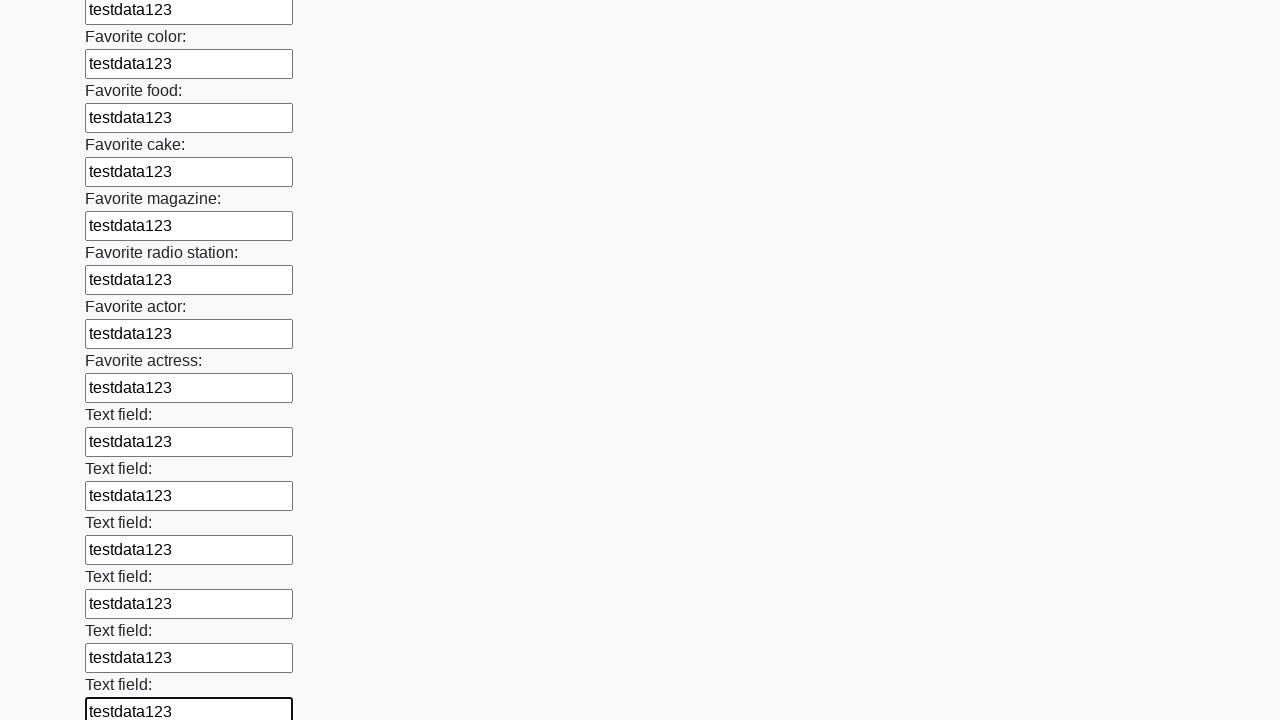

Filled input field with test data on input >> nth=32
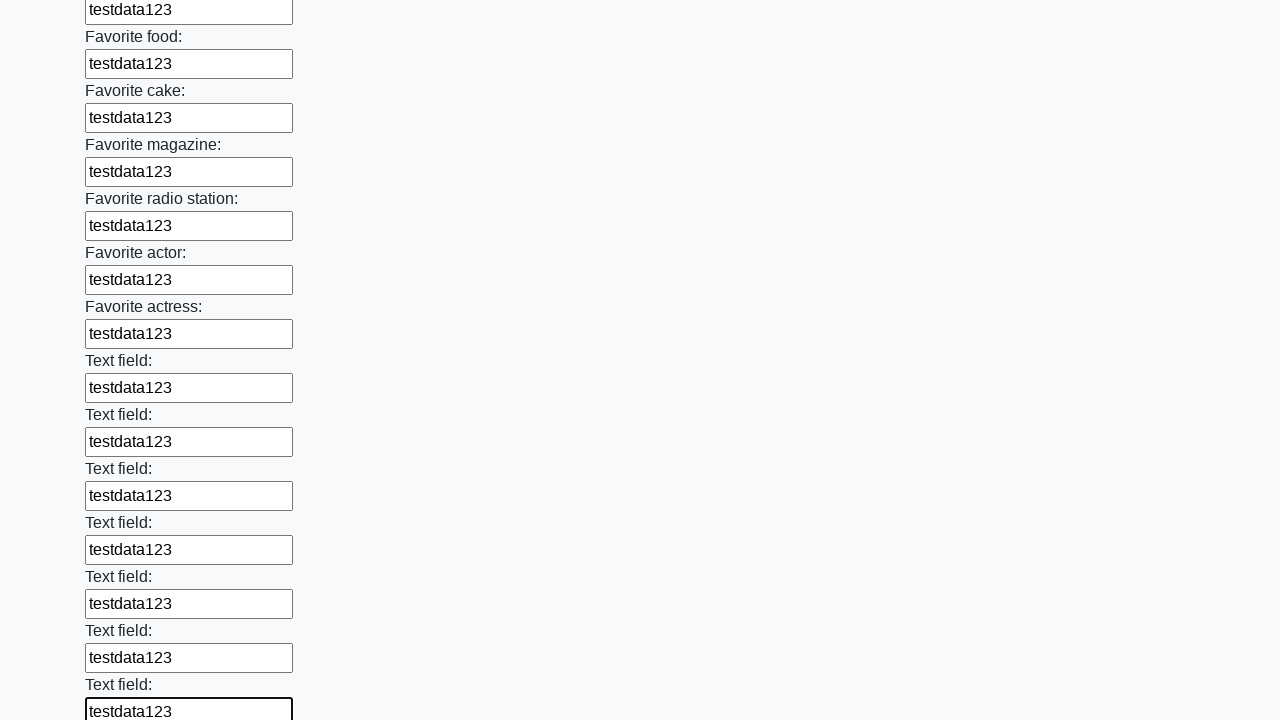

Filled input field with test data on input >> nth=33
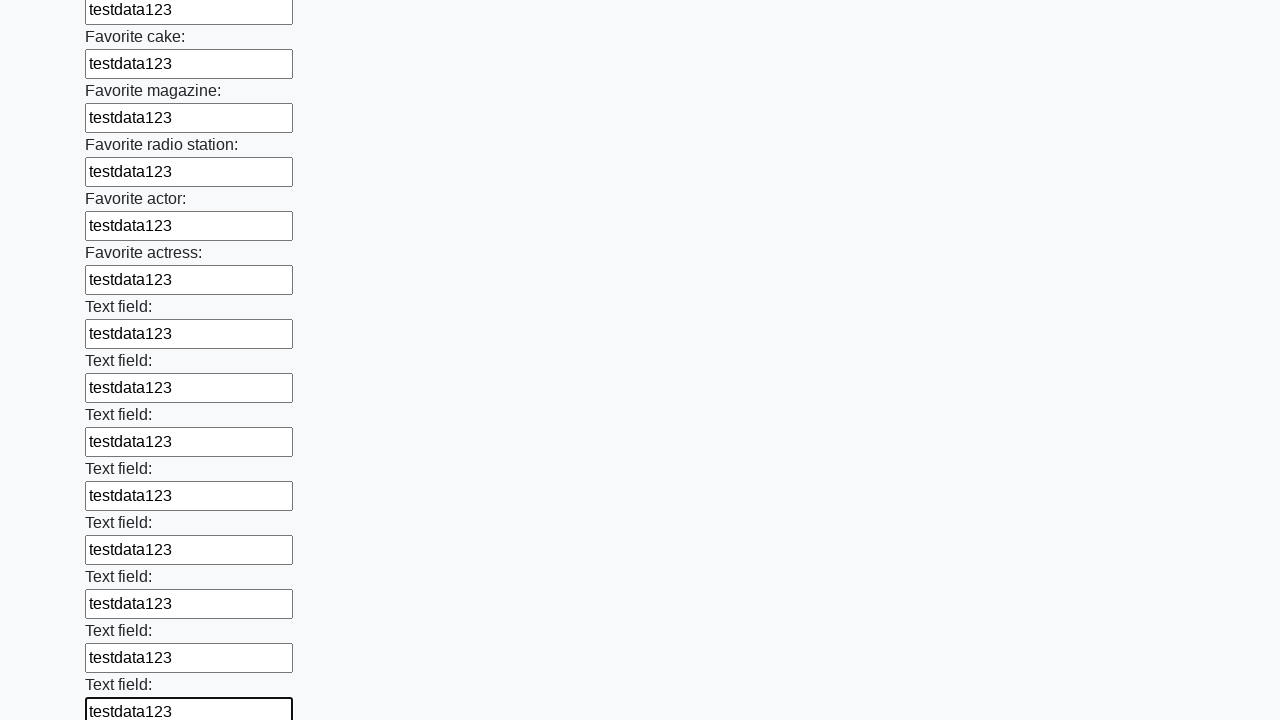

Filled input field with test data on input >> nth=34
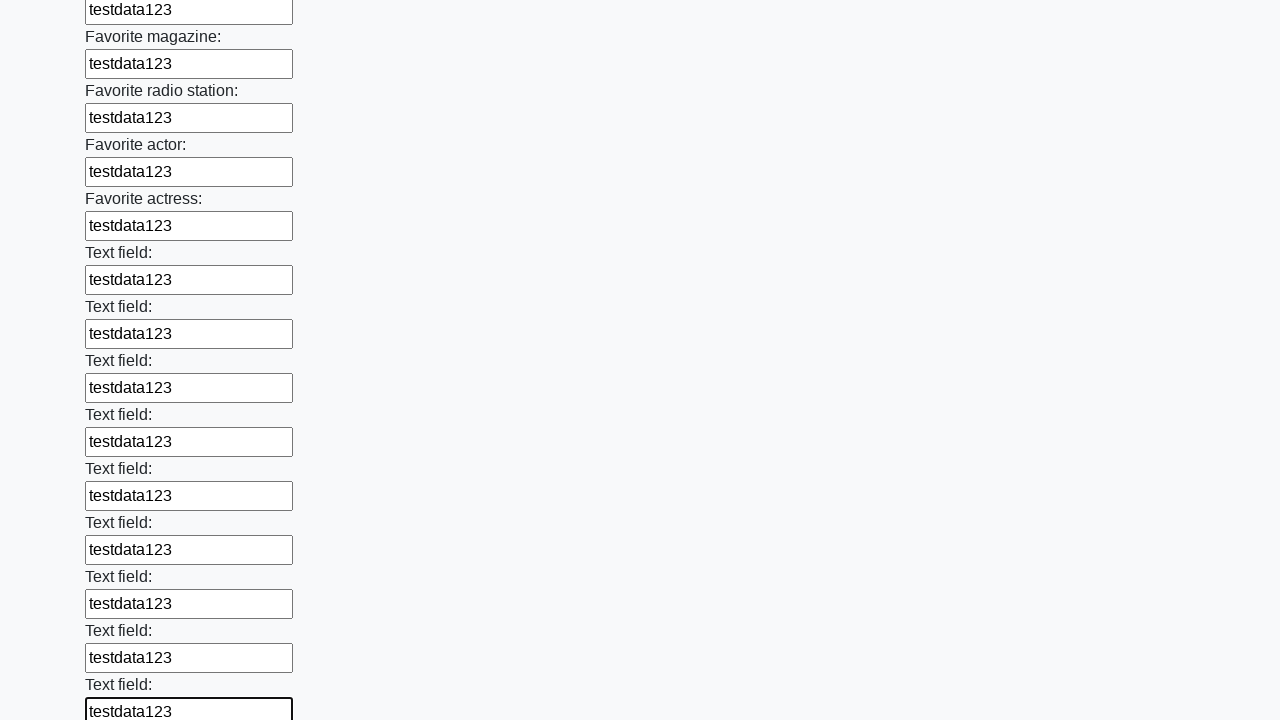

Filled input field with test data on input >> nth=35
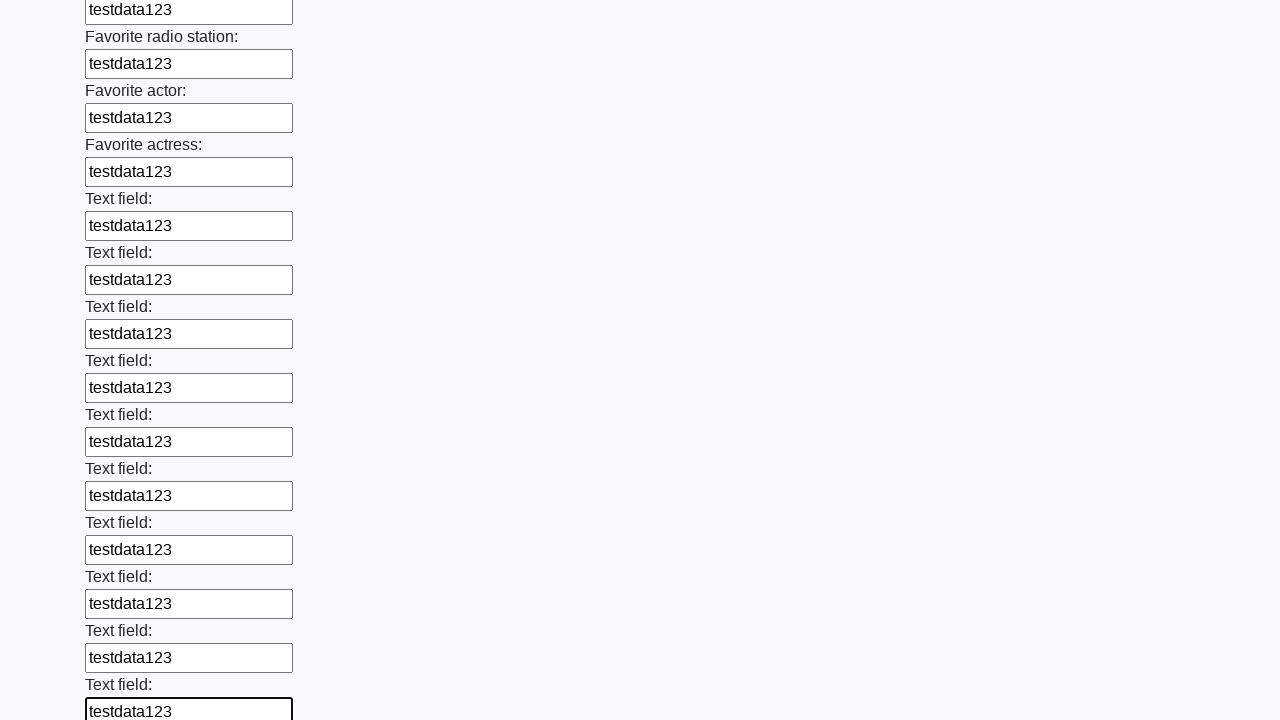

Filled input field with test data on input >> nth=36
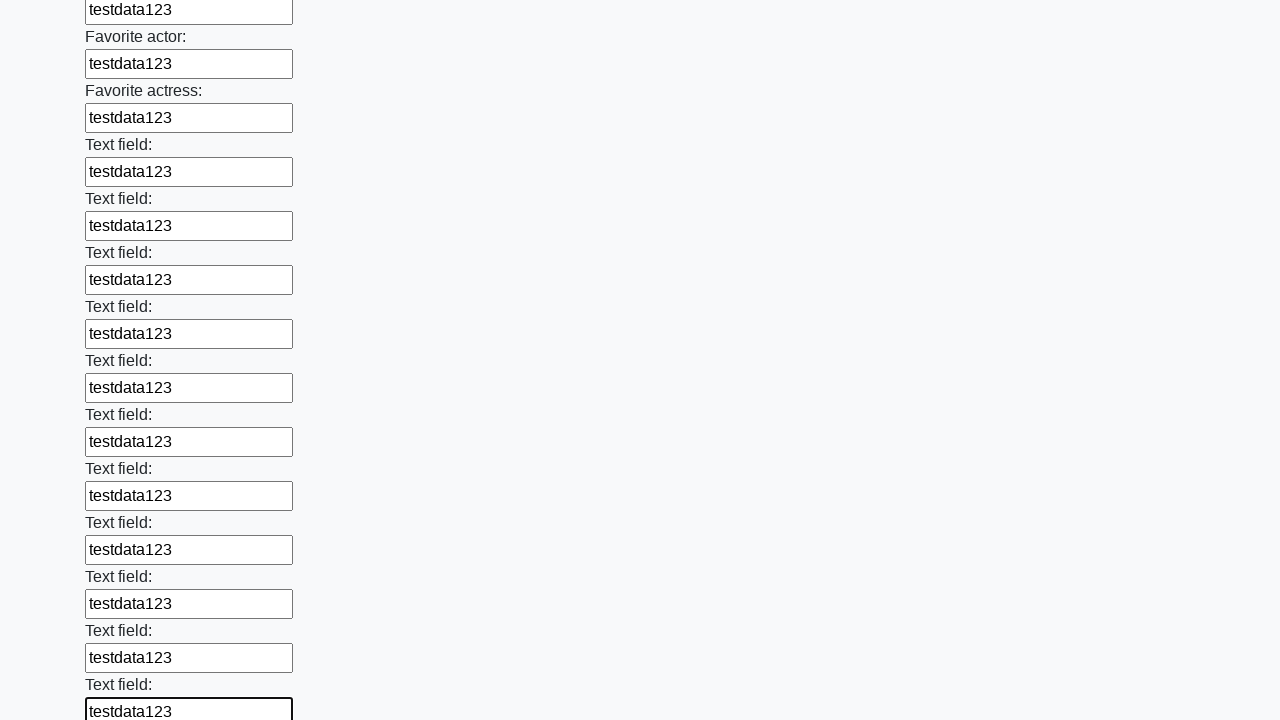

Filled input field with test data on input >> nth=37
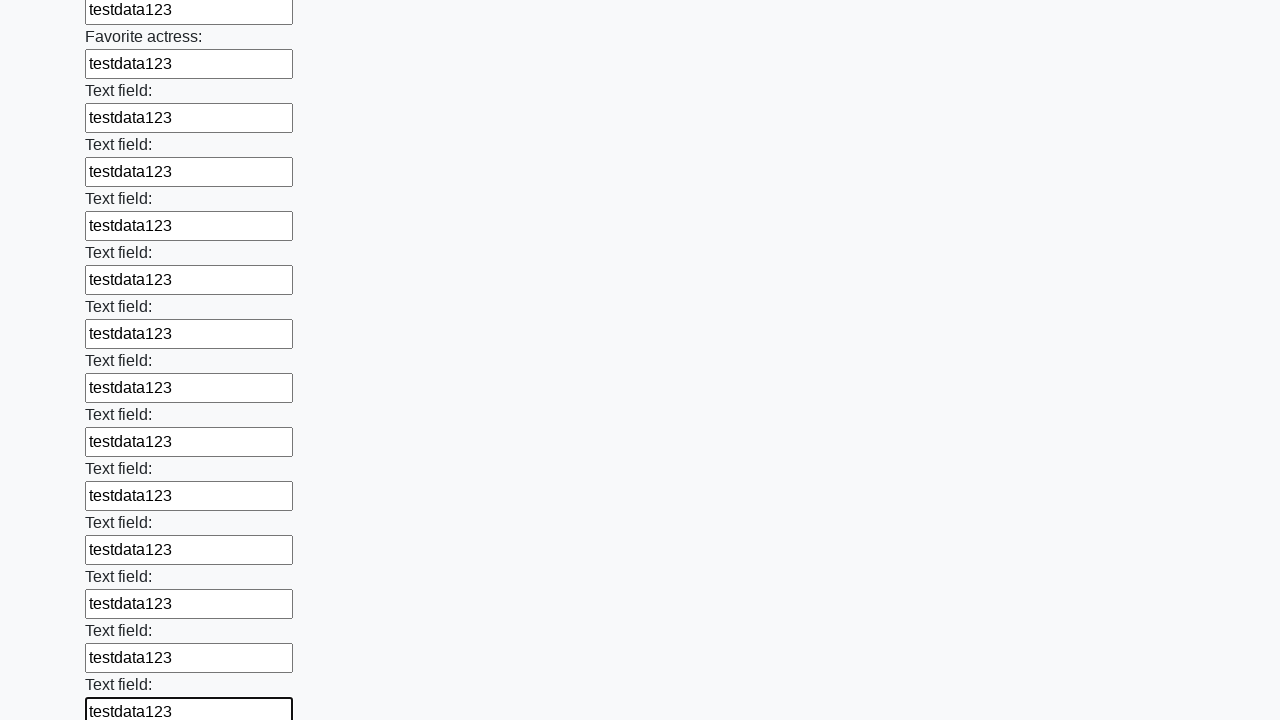

Filled input field with test data on input >> nth=38
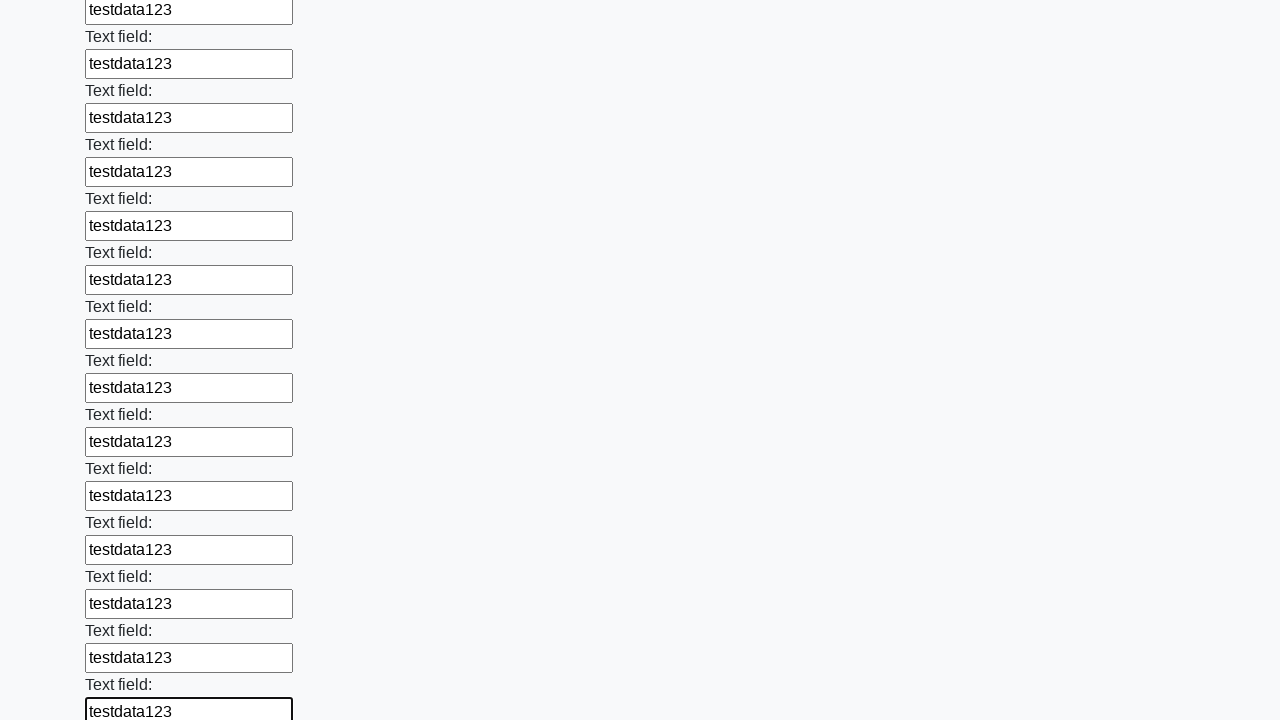

Filled input field with test data on input >> nth=39
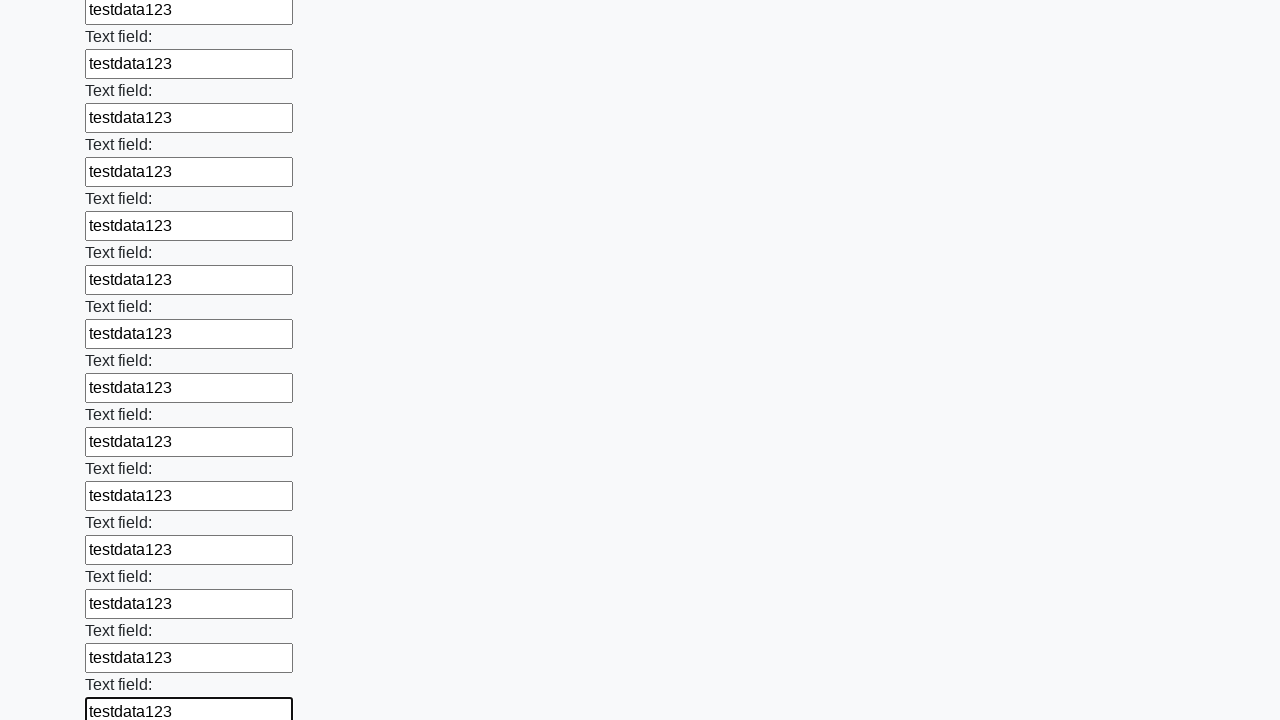

Filled input field with test data on input >> nth=40
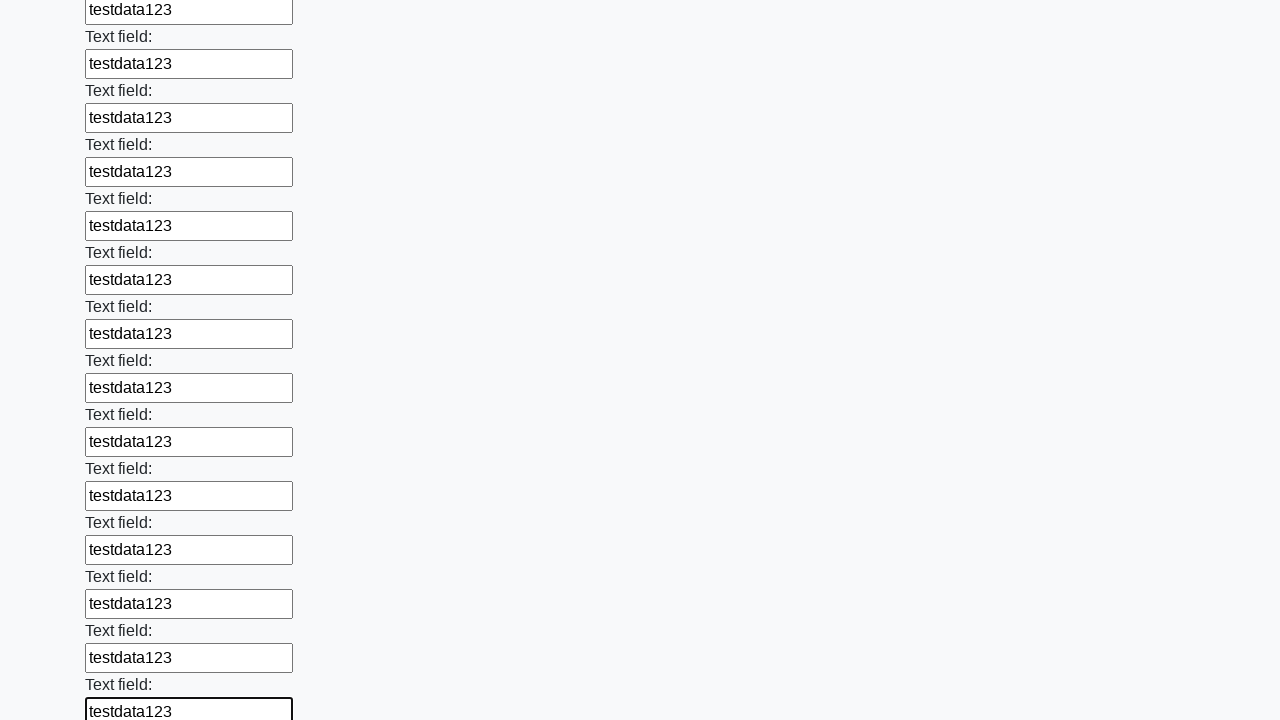

Filled input field with test data on input >> nth=41
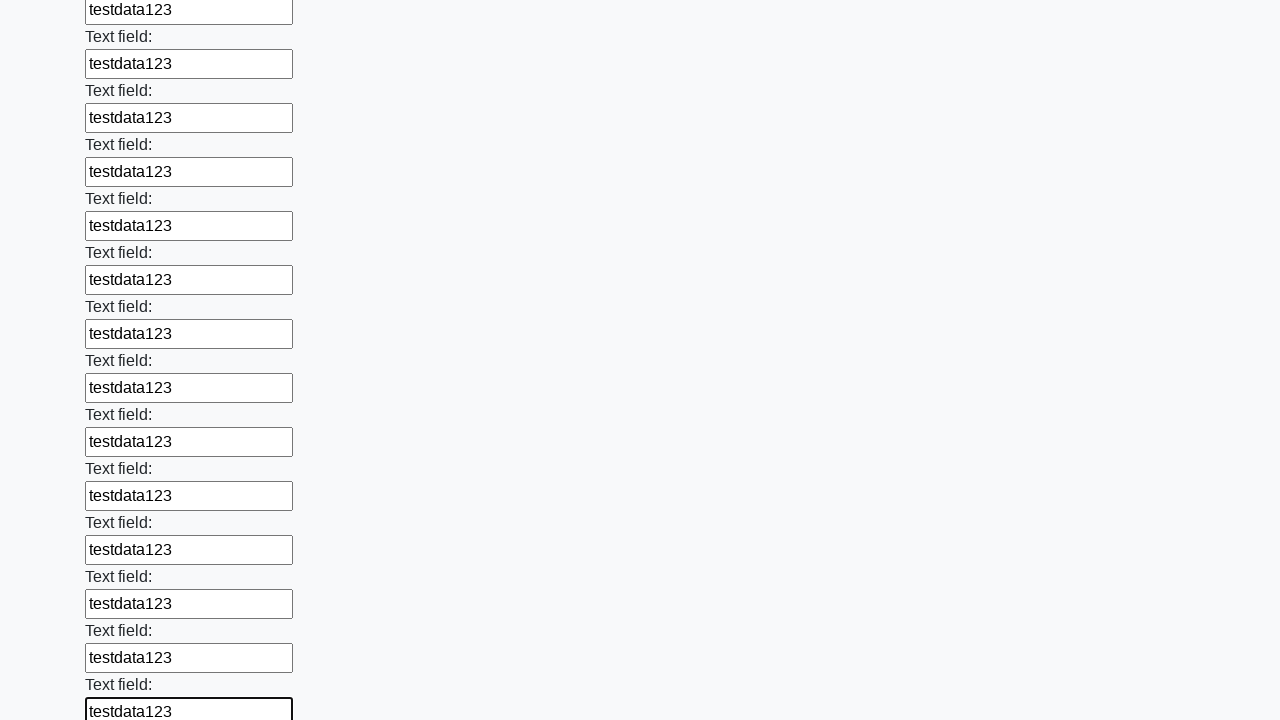

Filled input field with test data on input >> nth=42
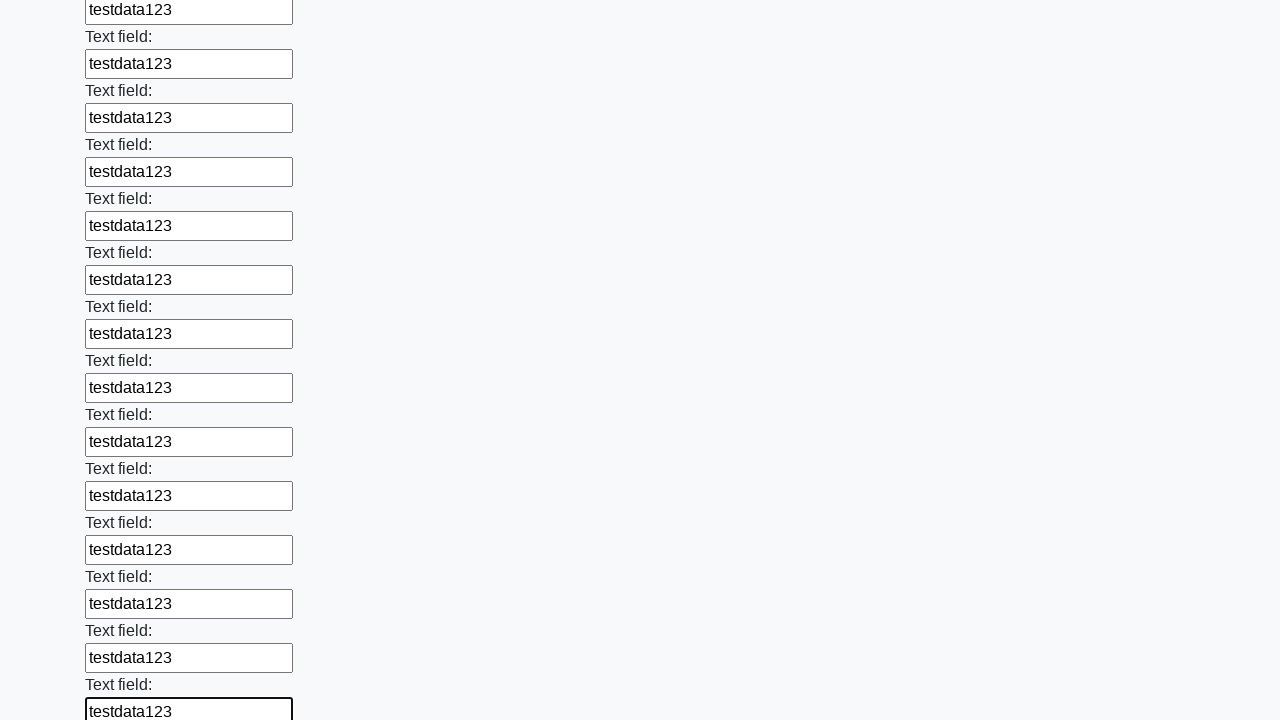

Filled input field with test data on input >> nth=43
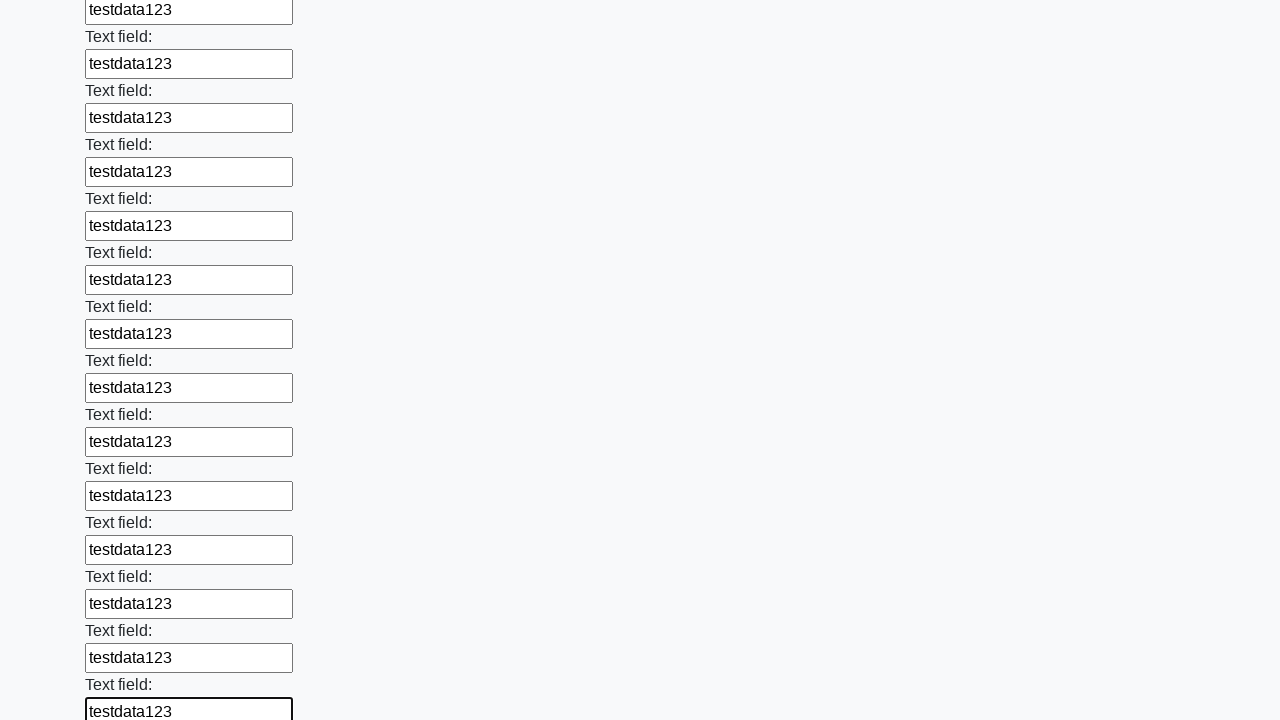

Filled input field with test data on input >> nth=44
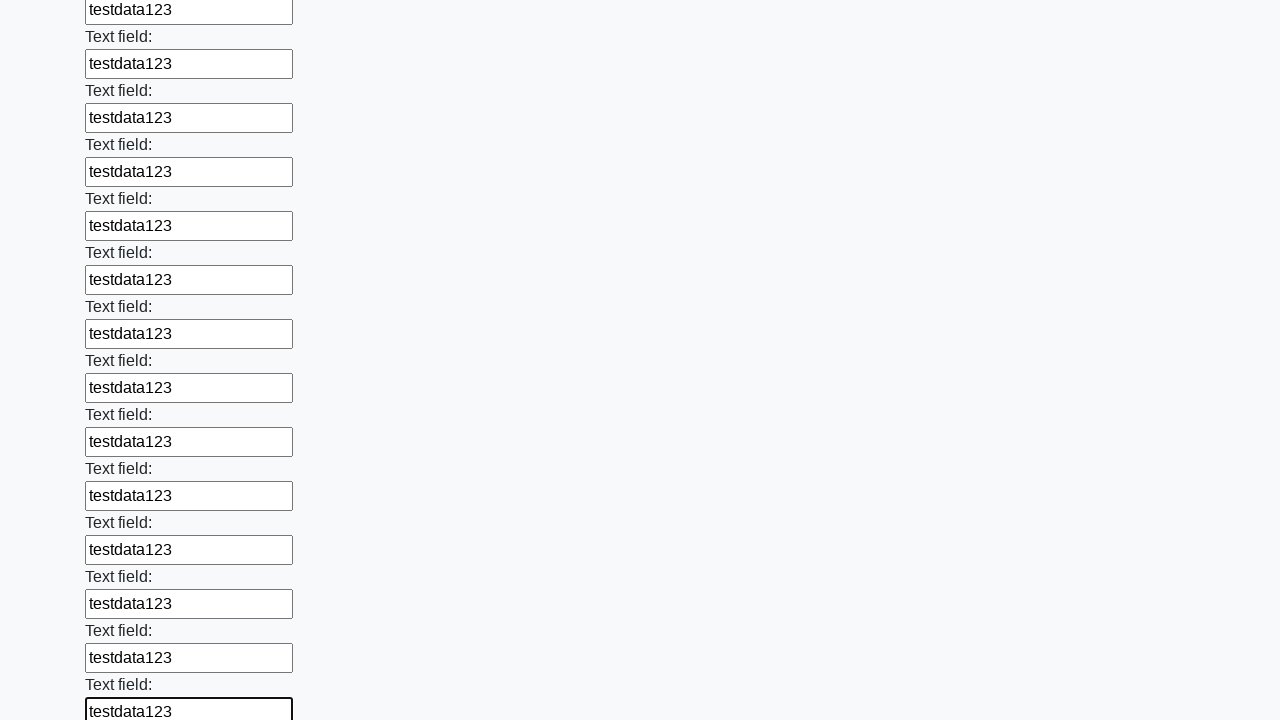

Filled input field with test data on input >> nth=45
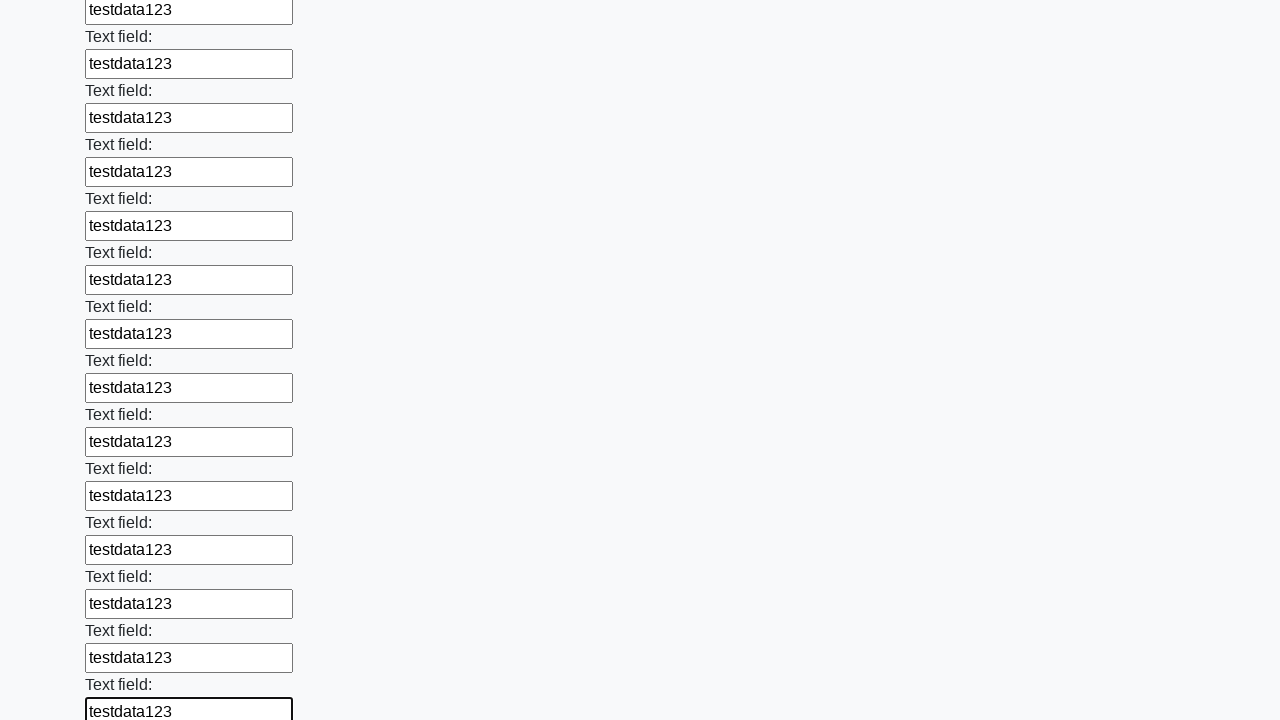

Filled input field with test data on input >> nth=46
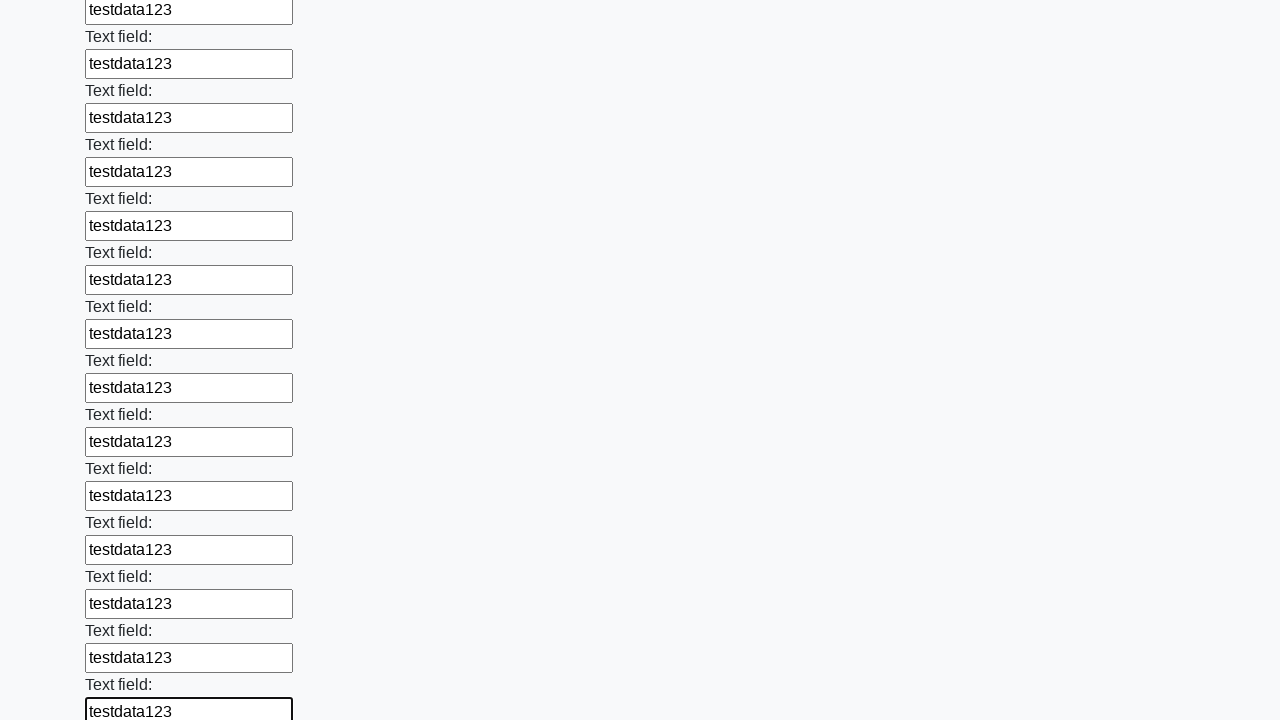

Filled input field with test data on input >> nth=47
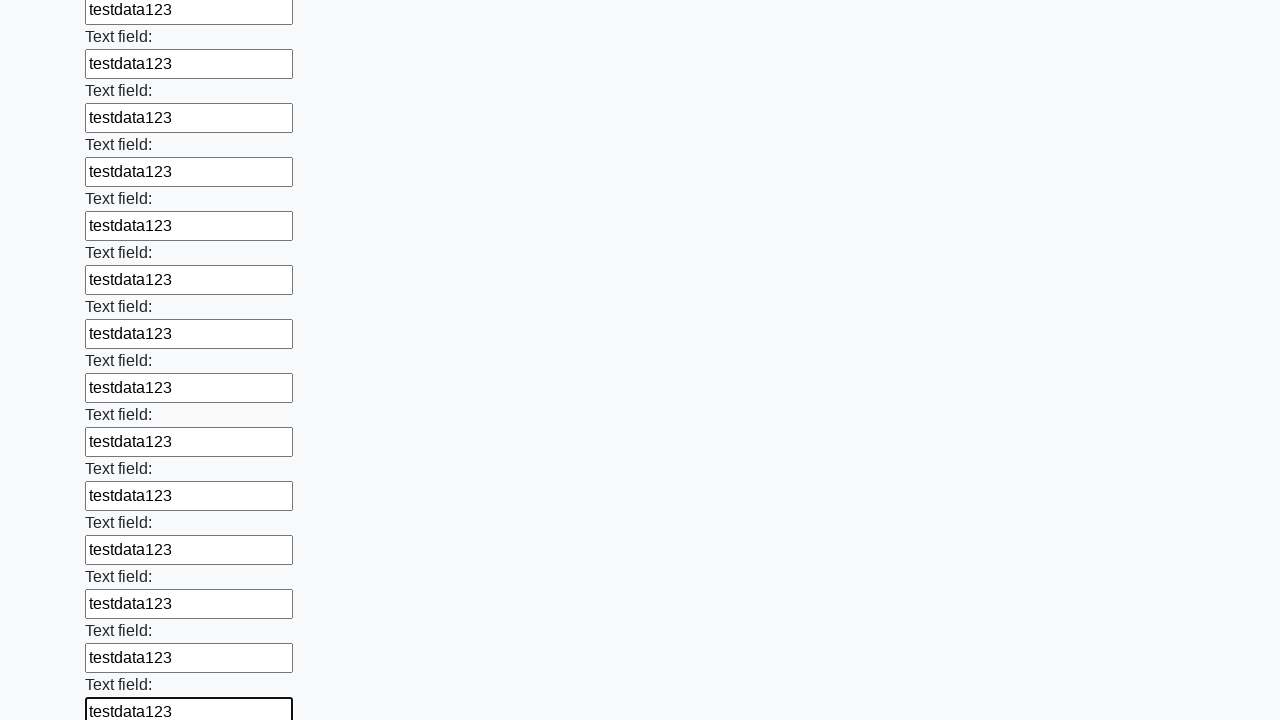

Filled input field with test data on input >> nth=48
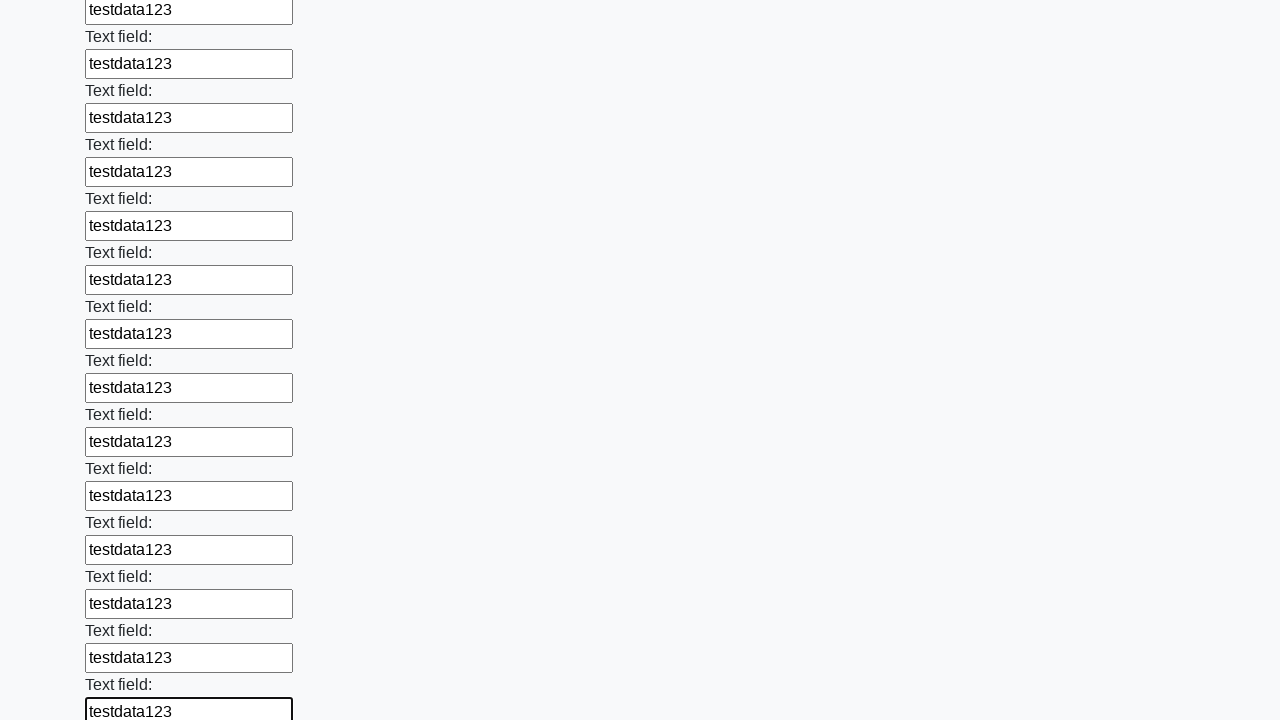

Filled input field with test data on input >> nth=49
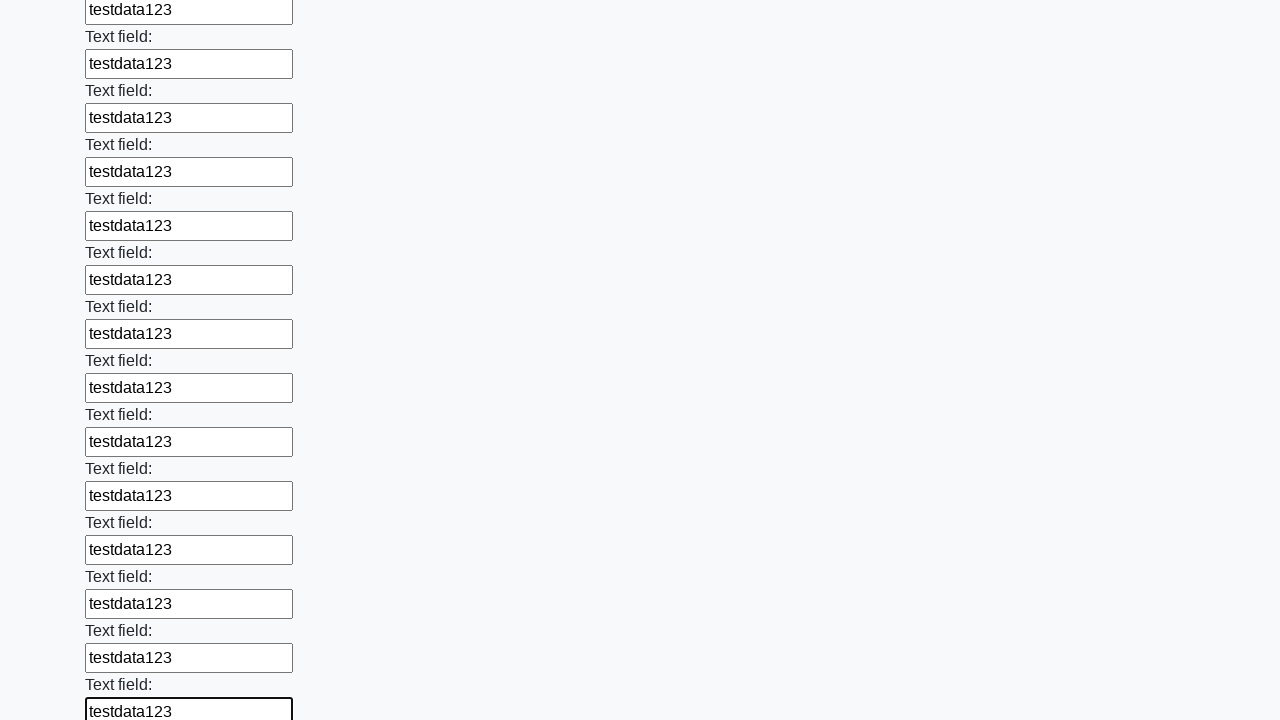

Filled input field with test data on input >> nth=50
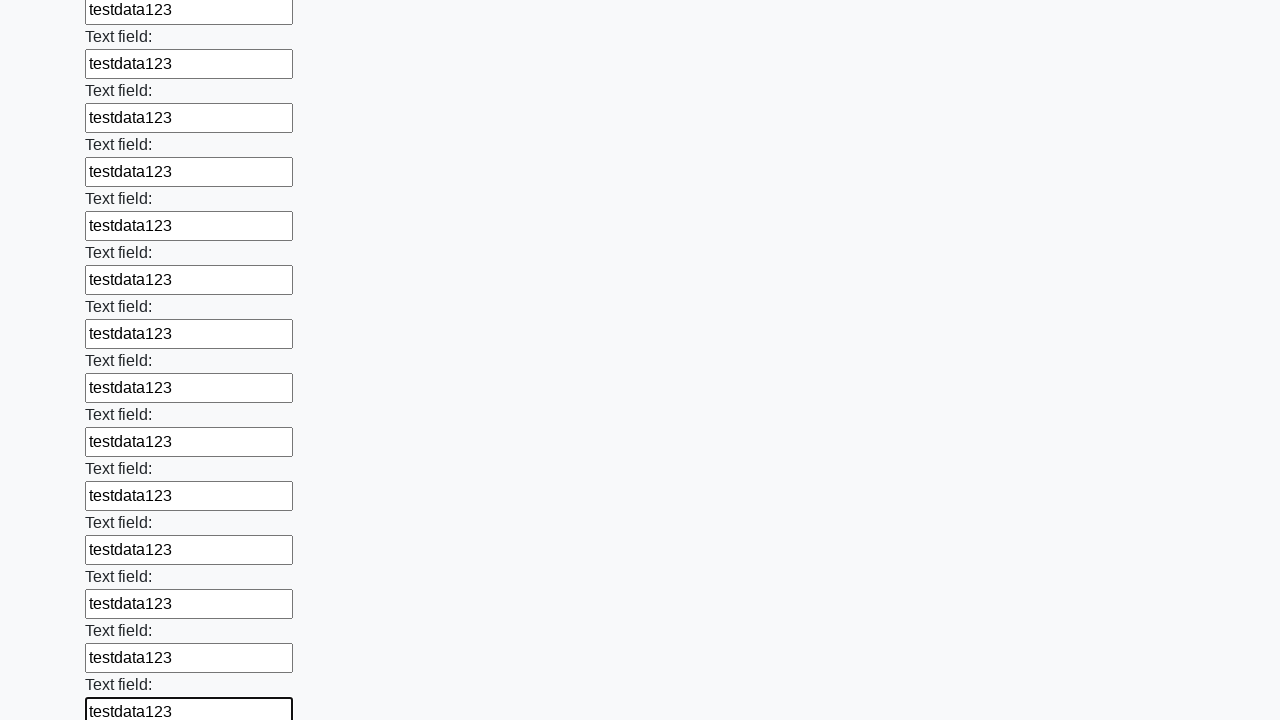

Filled input field with test data on input >> nth=51
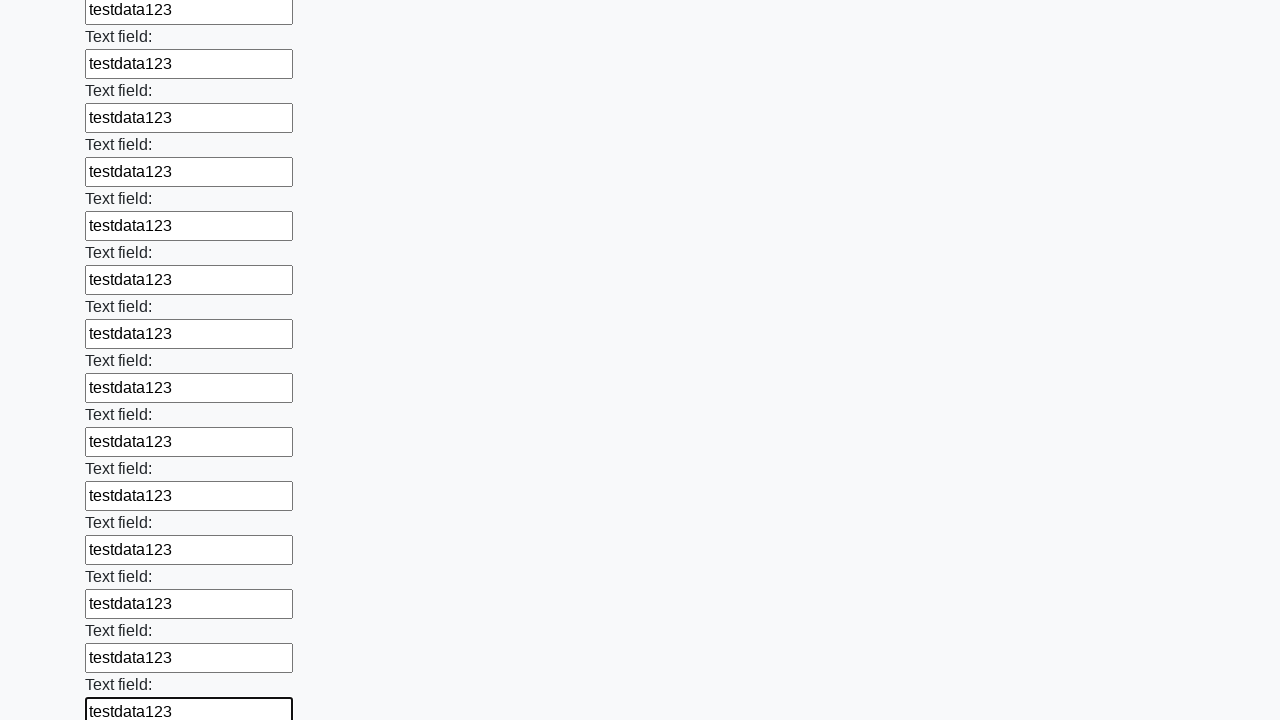

Filled input field with test data on input >> nth=52
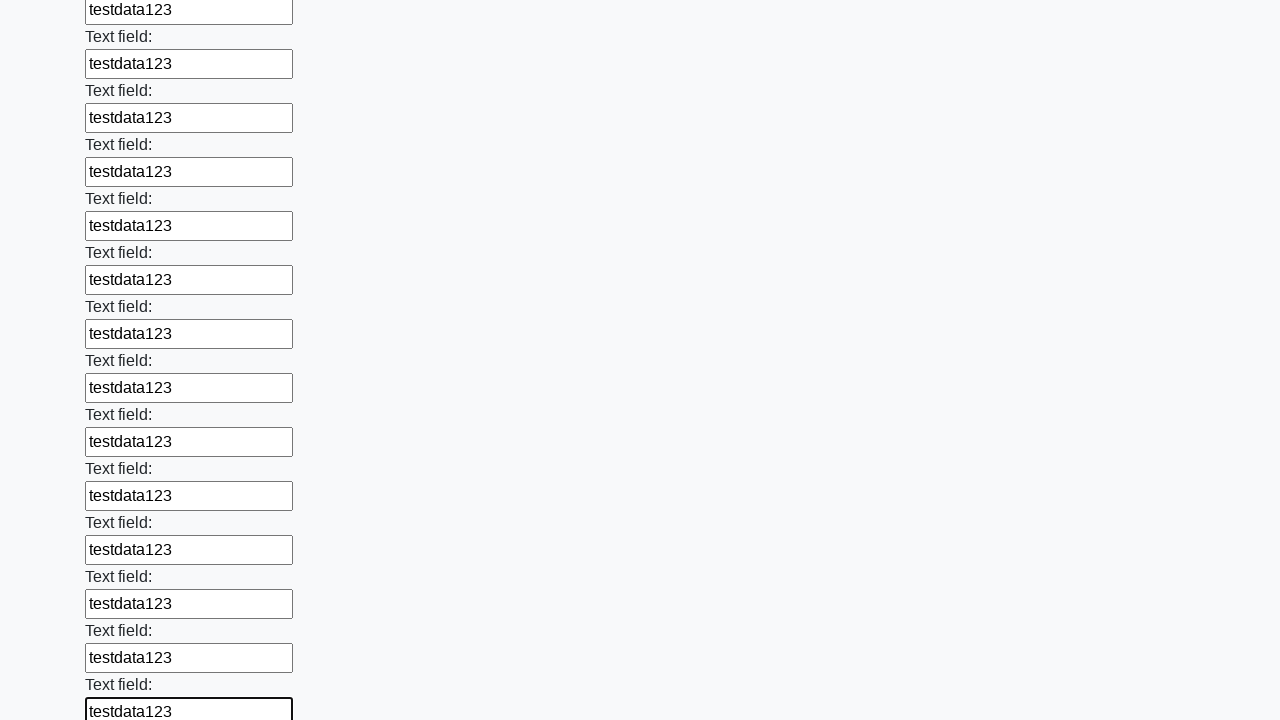

Filled input field with test data on input >> nth=53
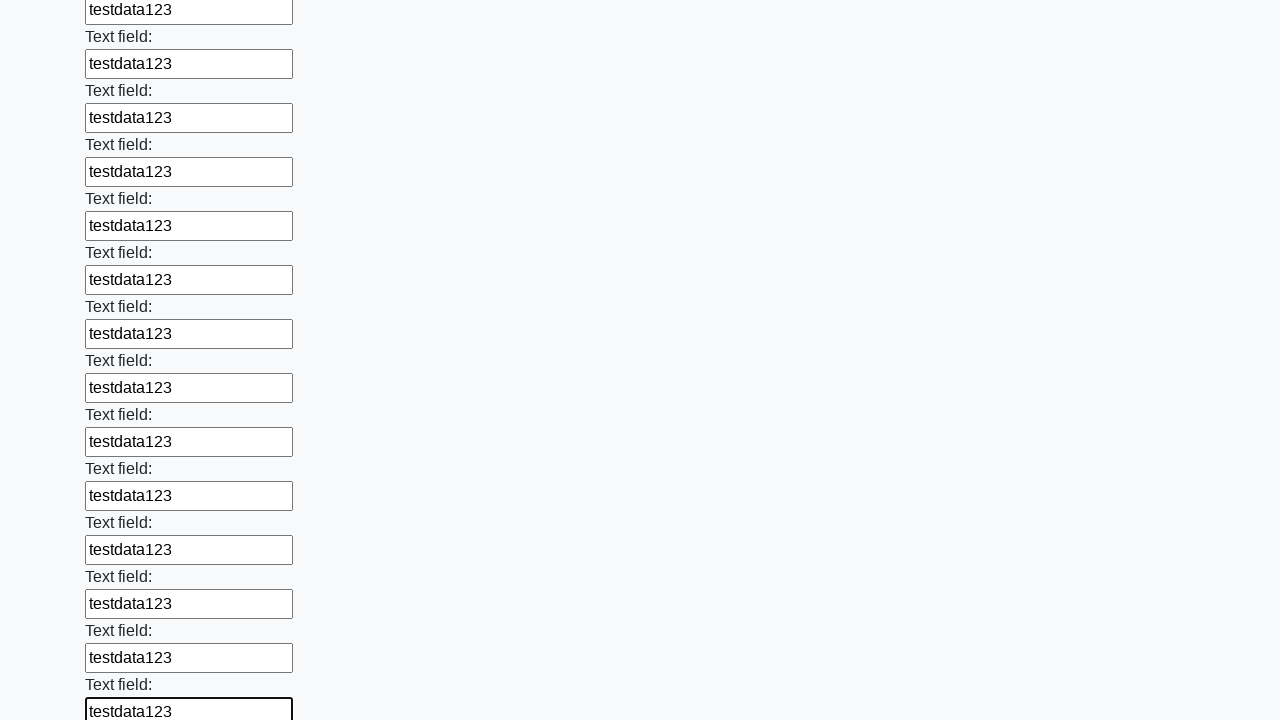

Filled input field with test data on input >> nth=54
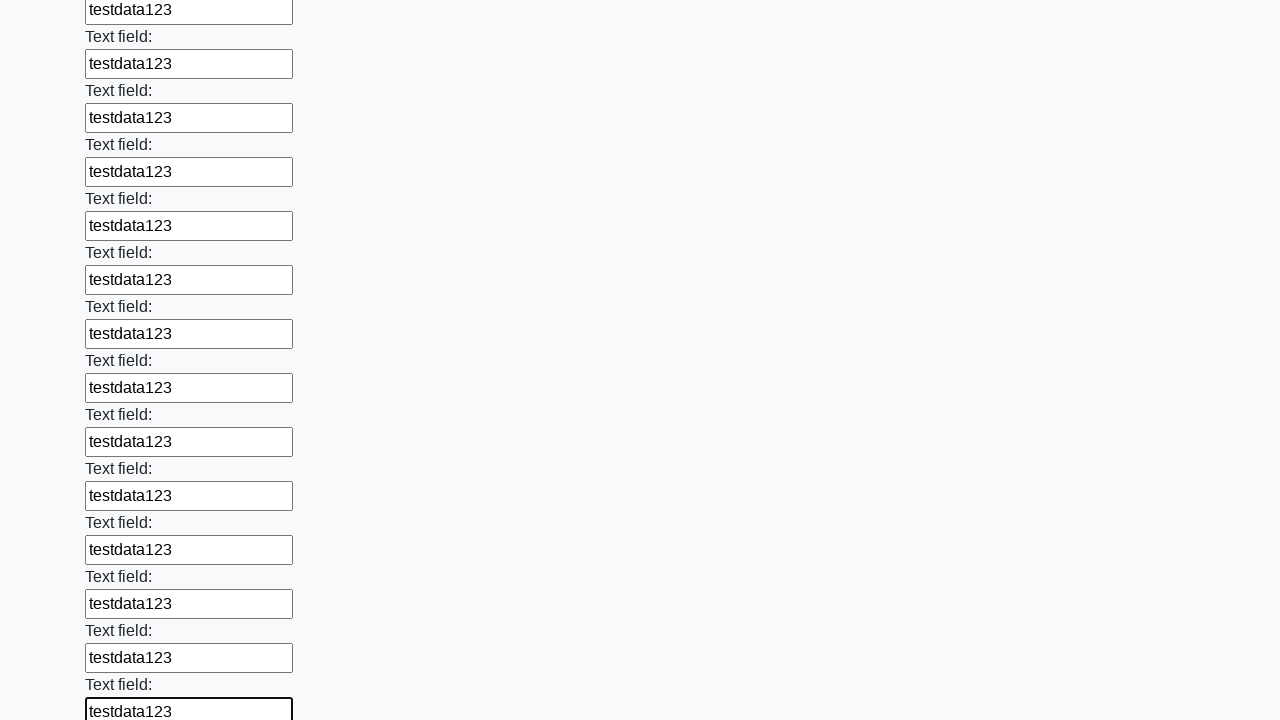

Filled input field with test data on input >> nth=55
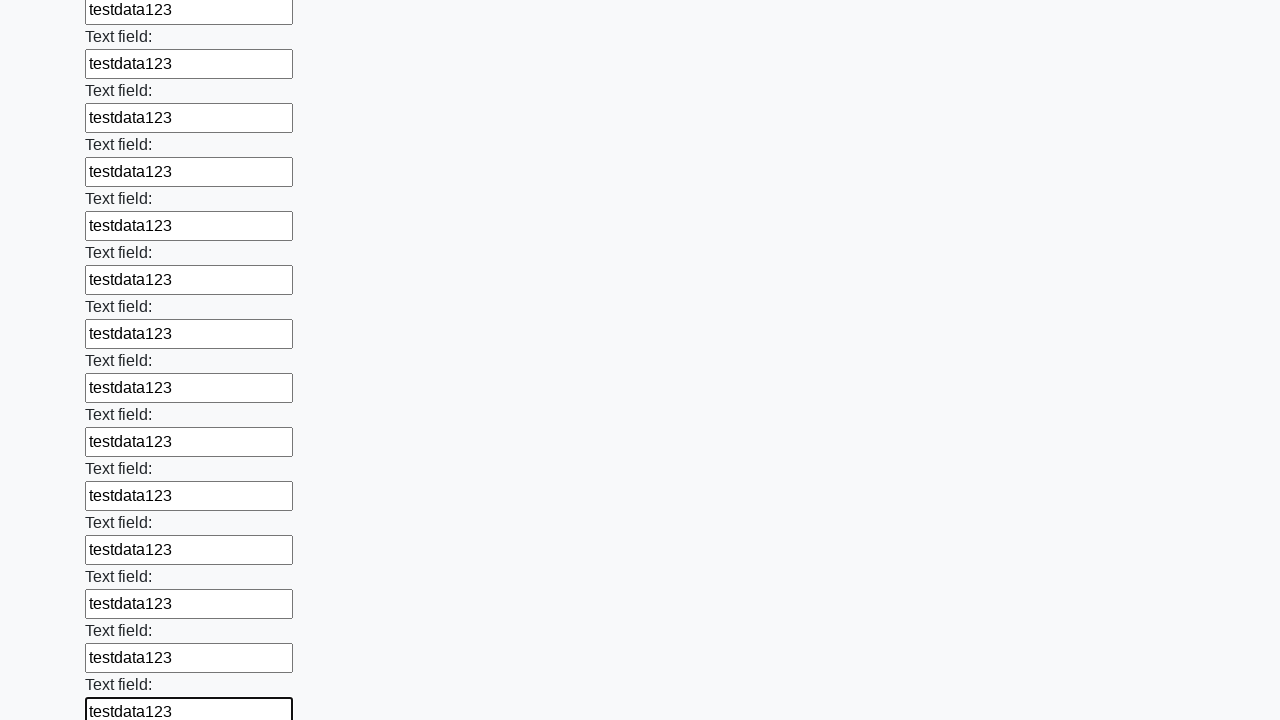

Filled input field with test data on input >> nth=56
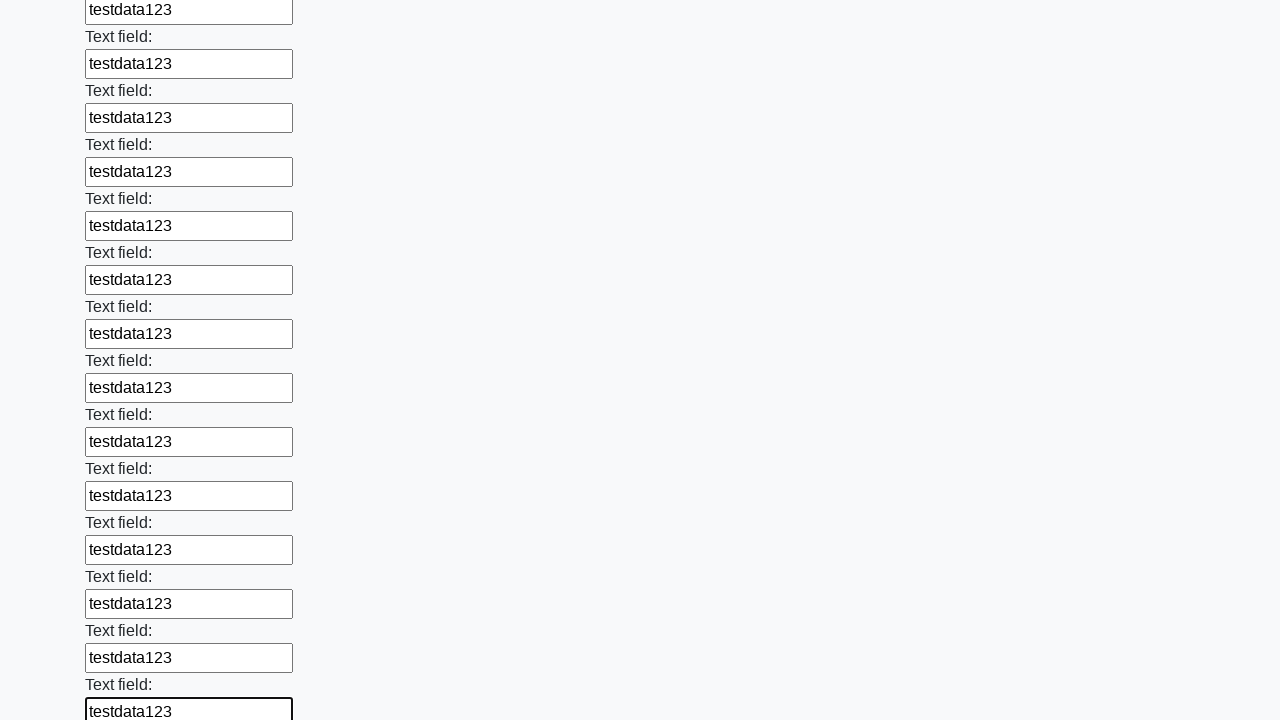

Filled input field with test data on input >> nth=57
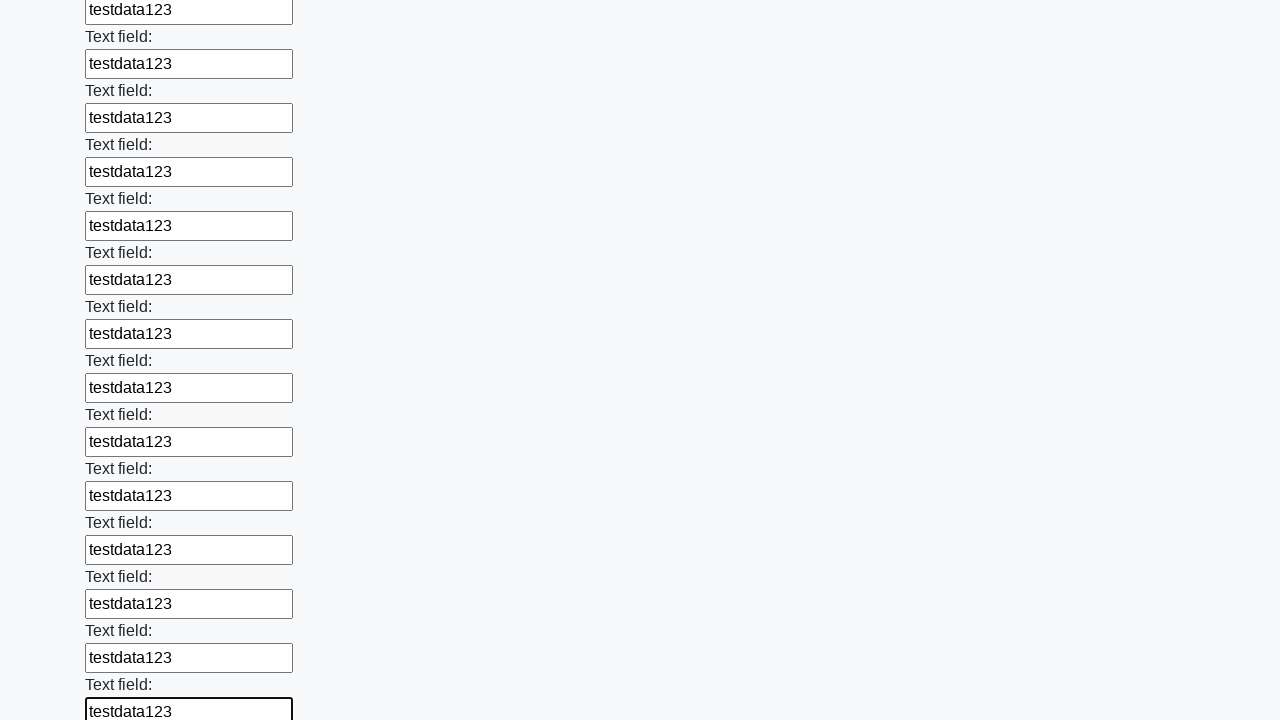

Filled input field with test data on input >> nth=58
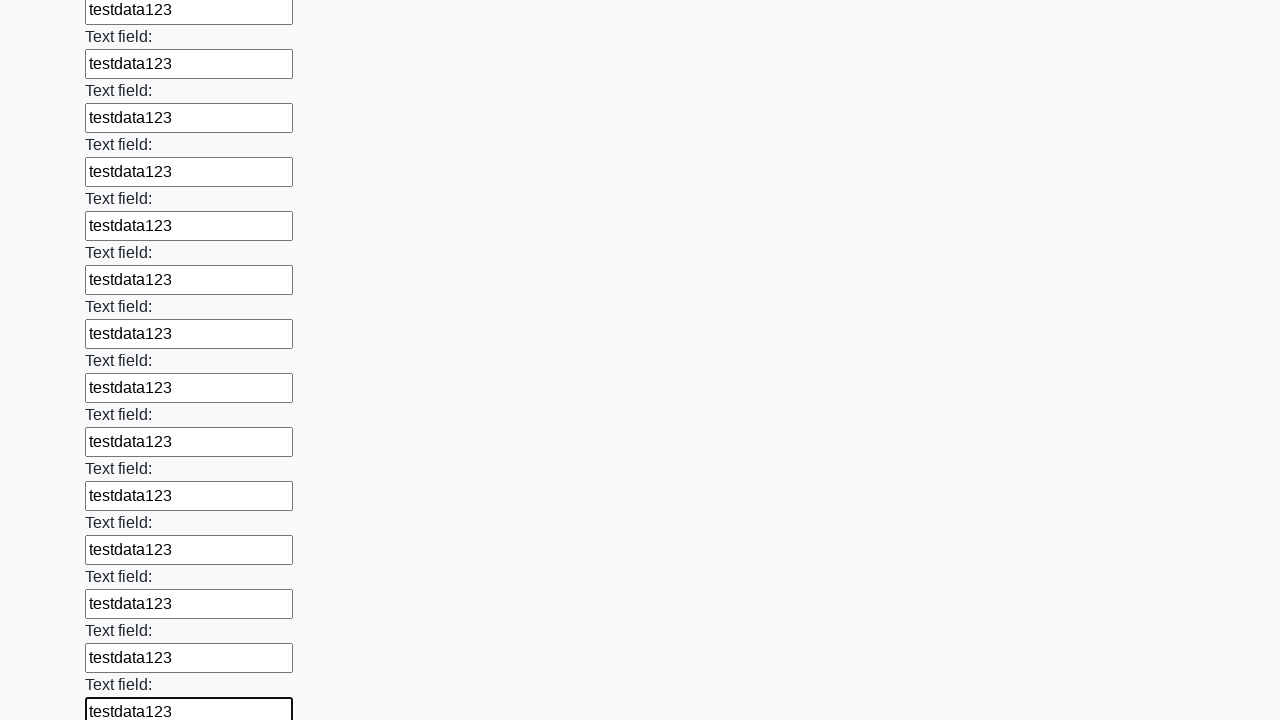

Filled input field with test data on input >> nth=59
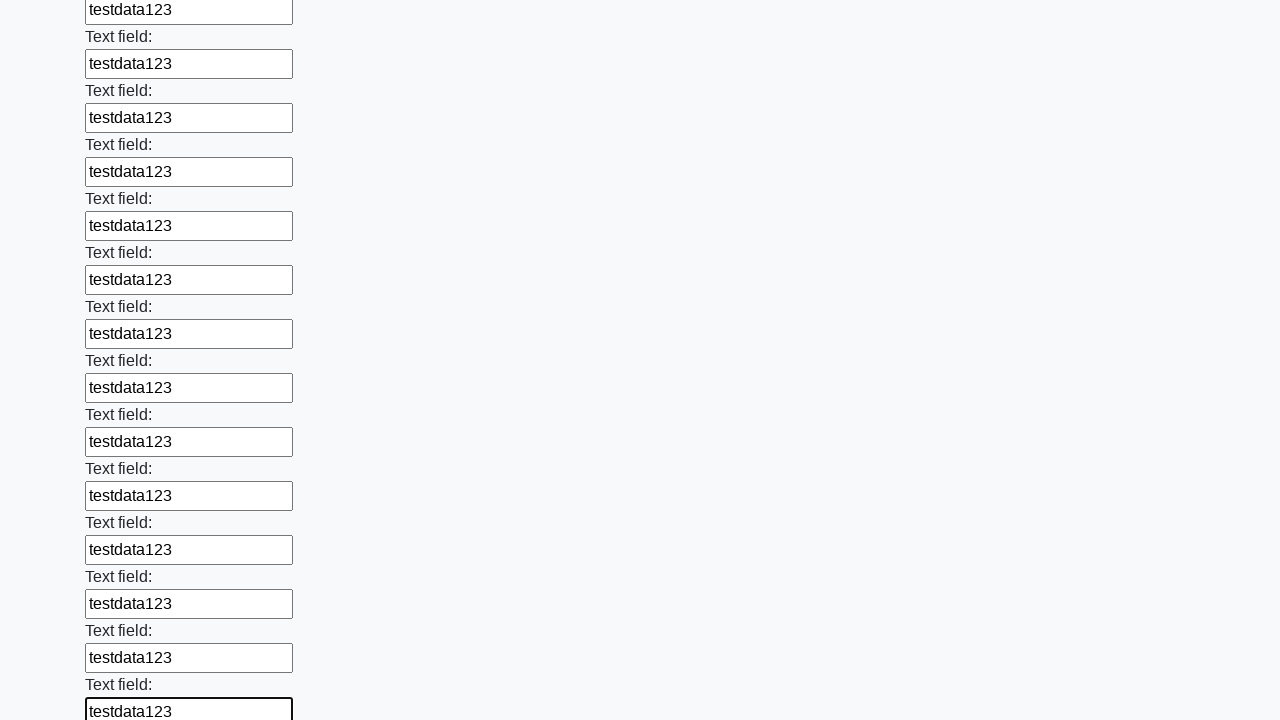

Filled input field with test data on input >> nth=60
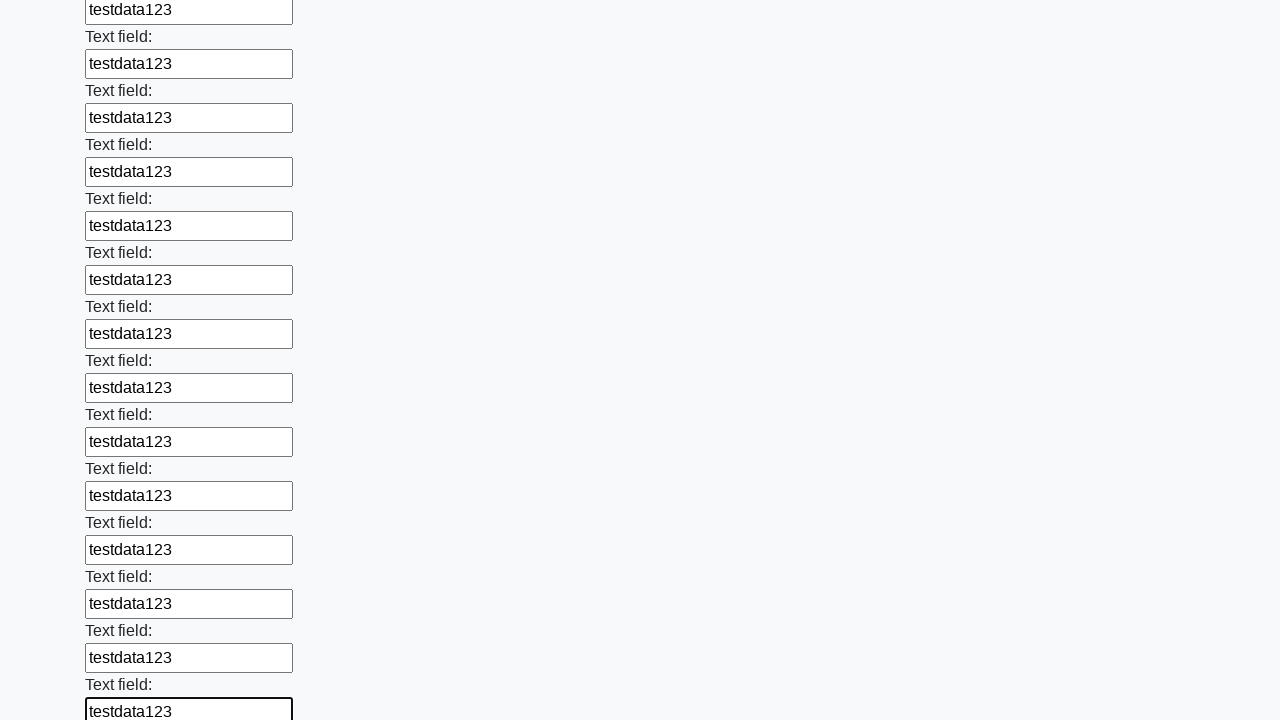

Filled input field with test data on input >> nth=61
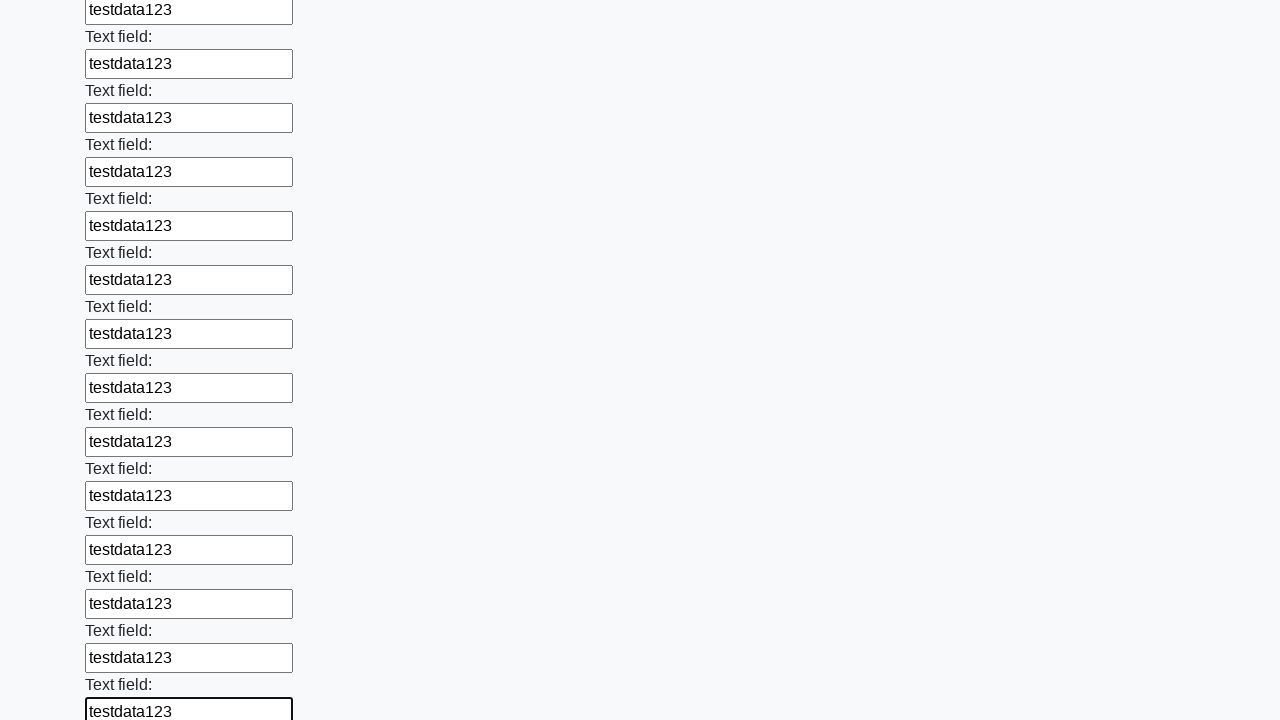

Filled input field with test data on input >> nth=62
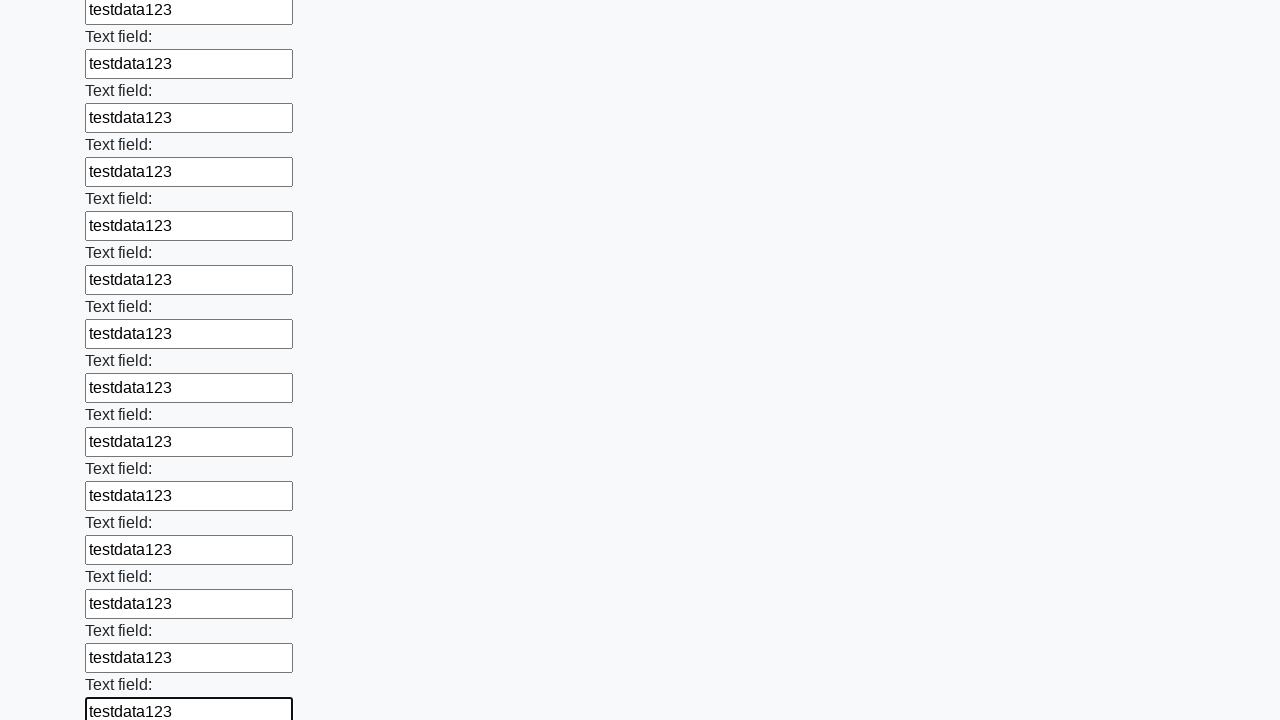

Filled input field with test data on input >> nth=63
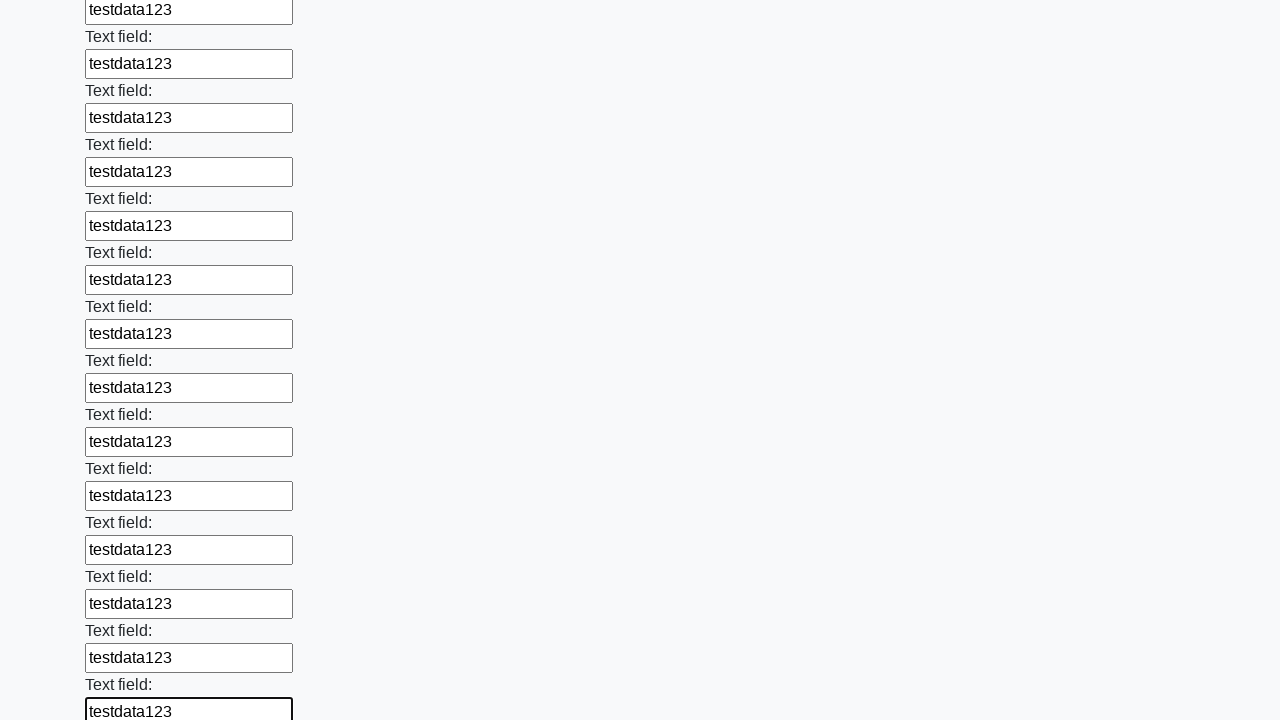

Filled input field with test data on input >> nth=64
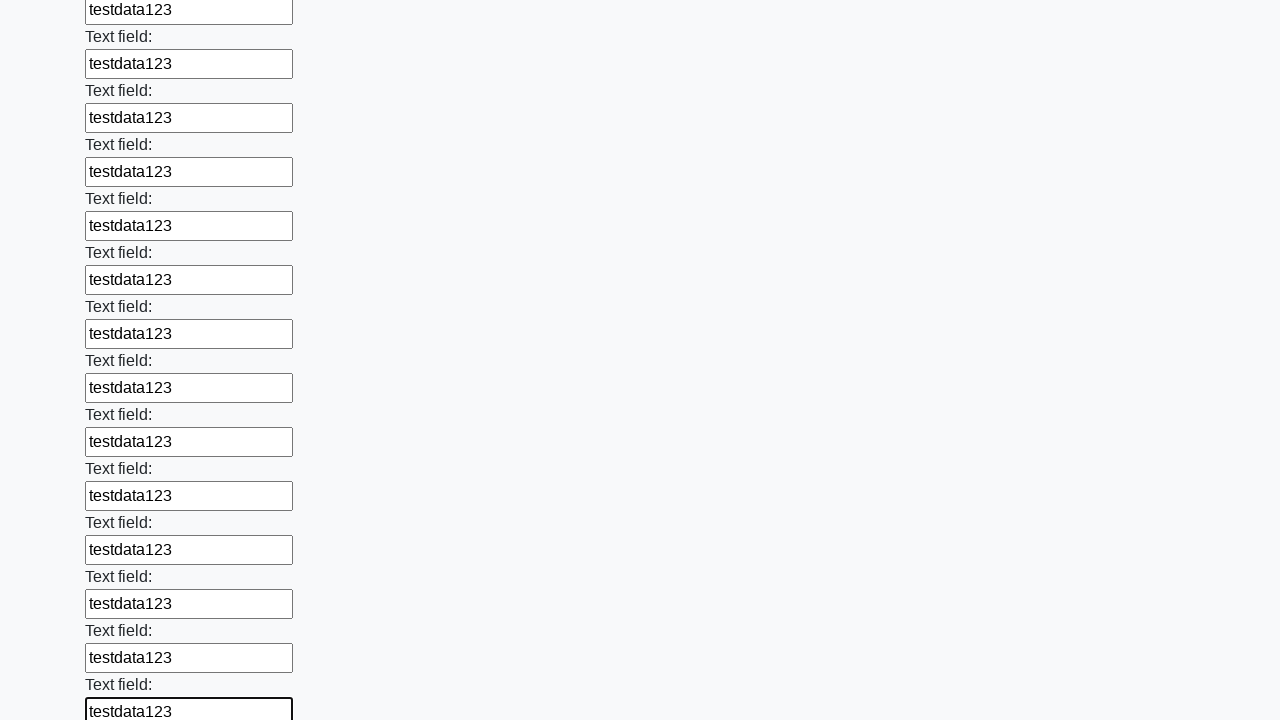

Filled input field with test data on input >> nth=65
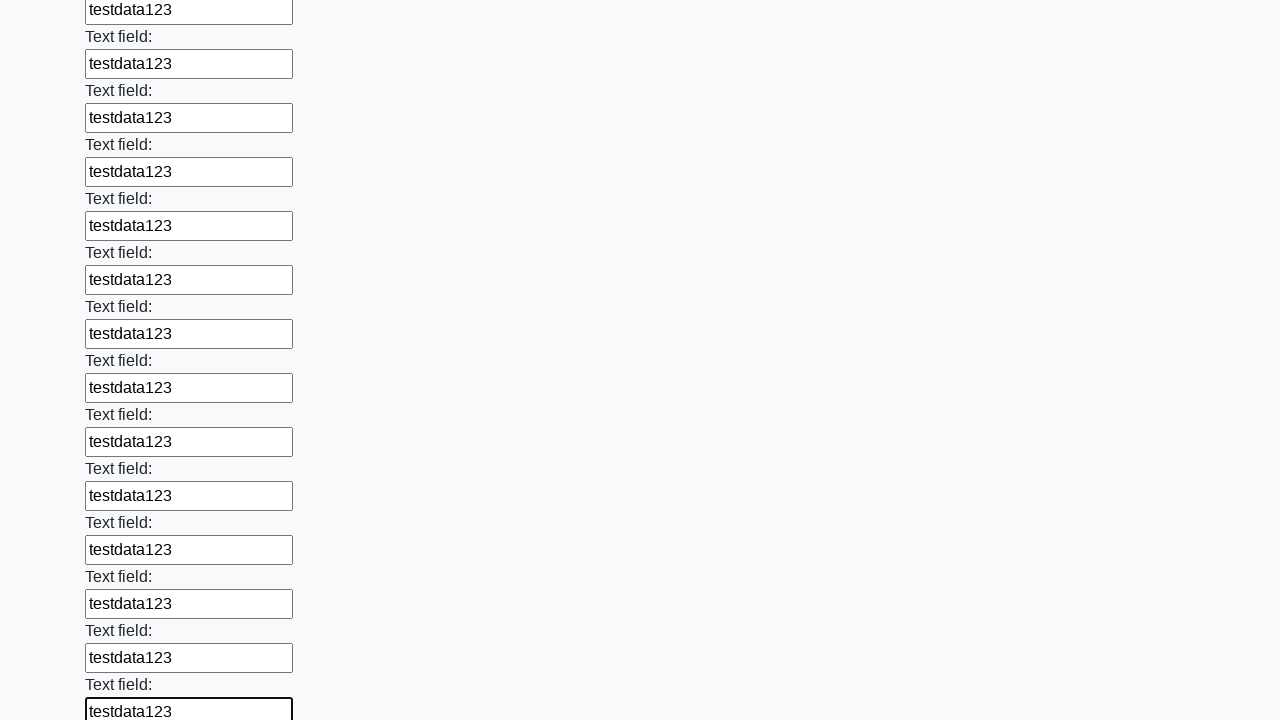

Filled input field with test data on input >> nth=66
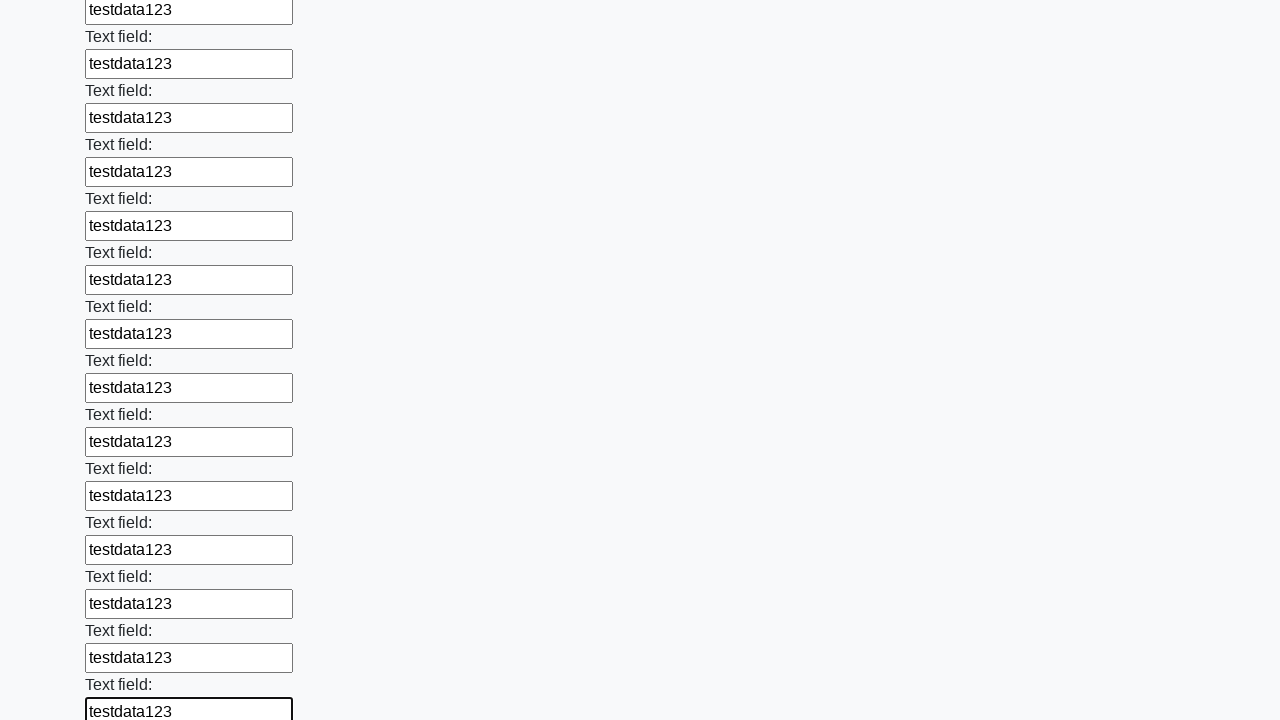

Filled input field with test data on input >> nth=67
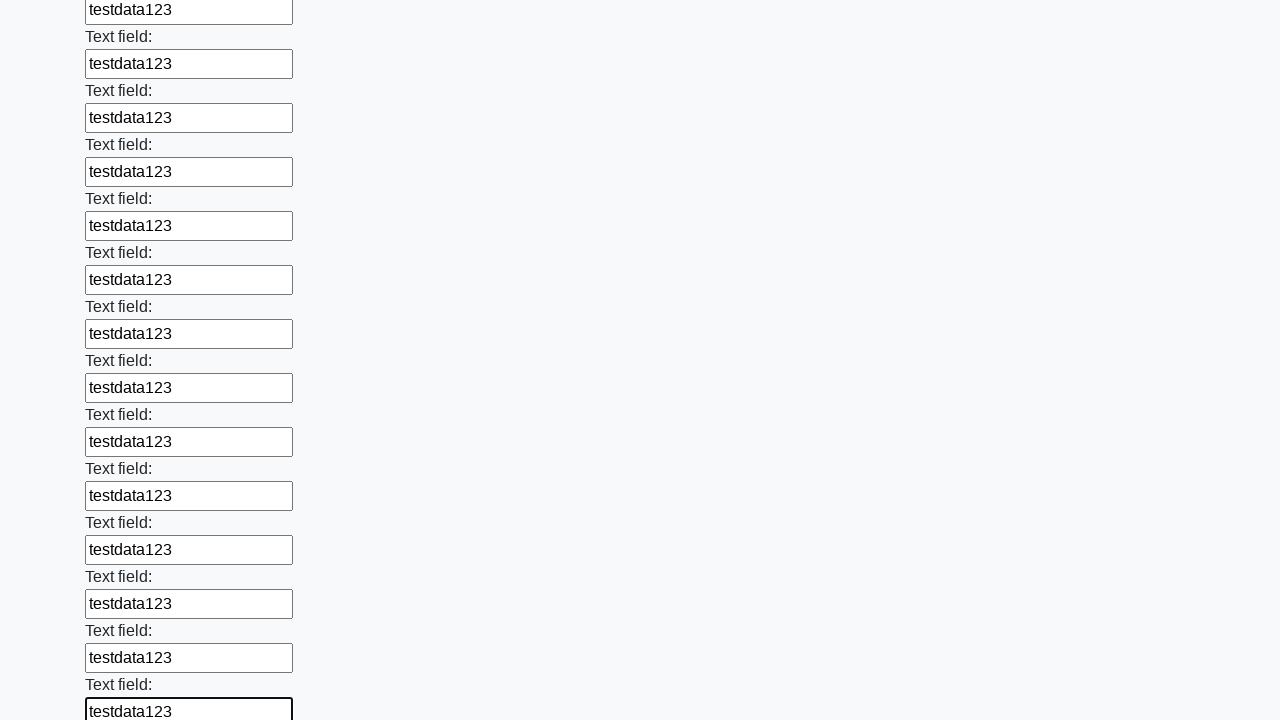

Filled input field with test data on input >> nth=68
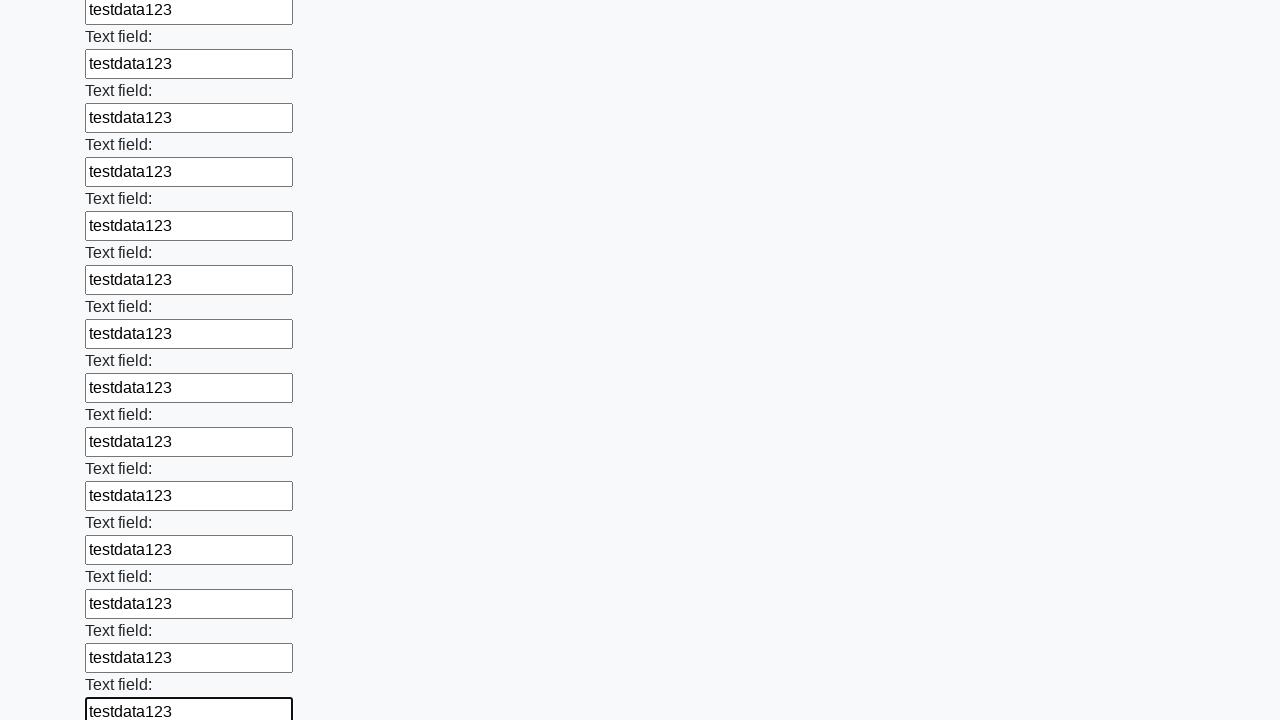

Filled input field with test data on input >> nth=69
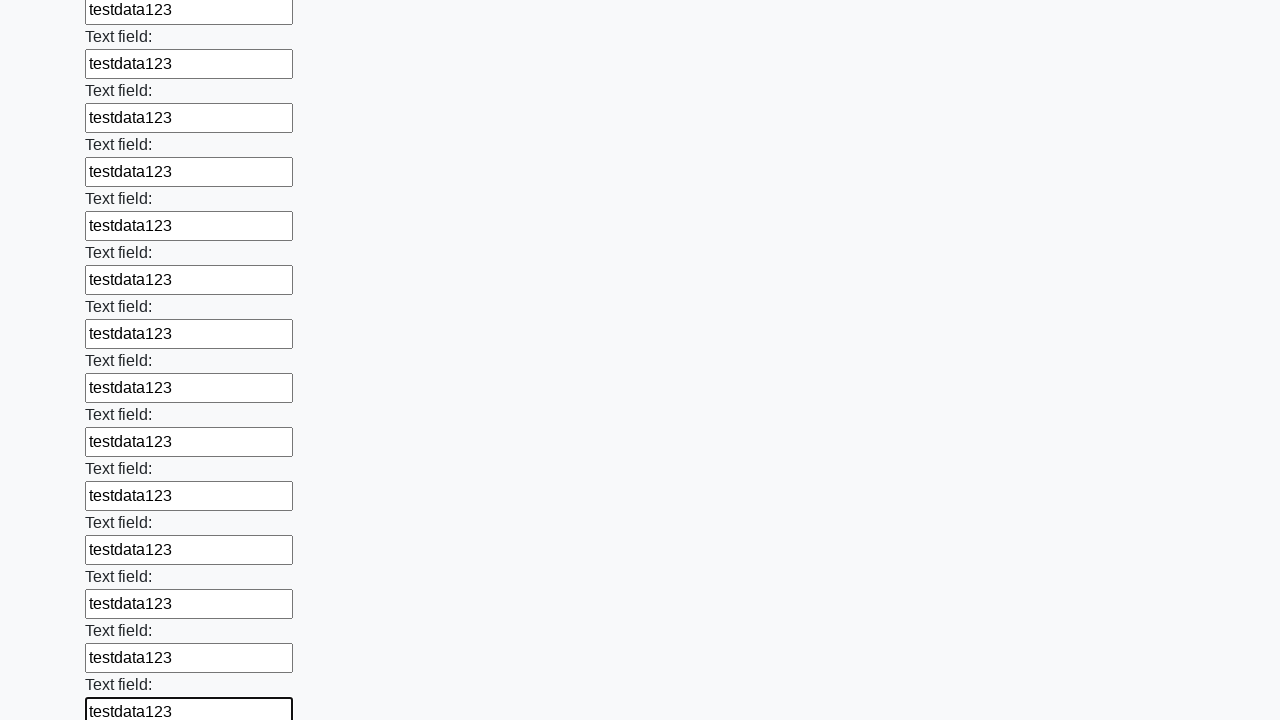

Filled input field with test data on input >> nth=70
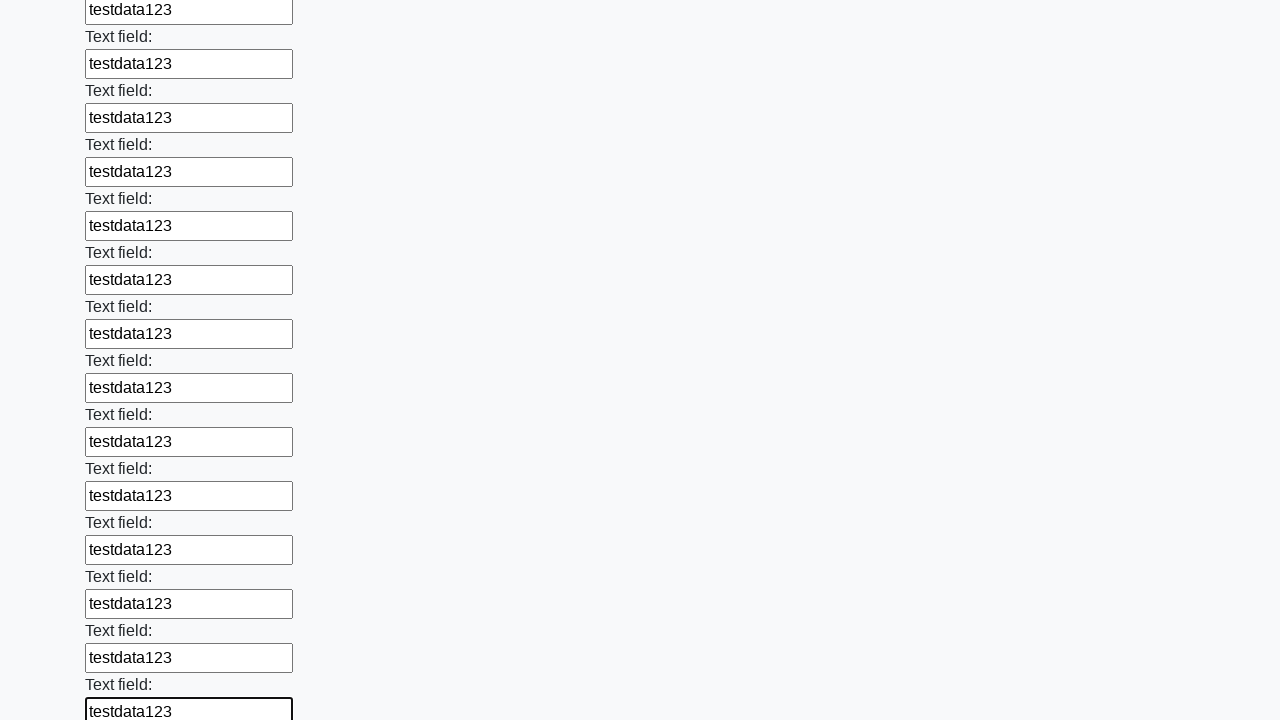

Filled input field with test data on input >> nth=71
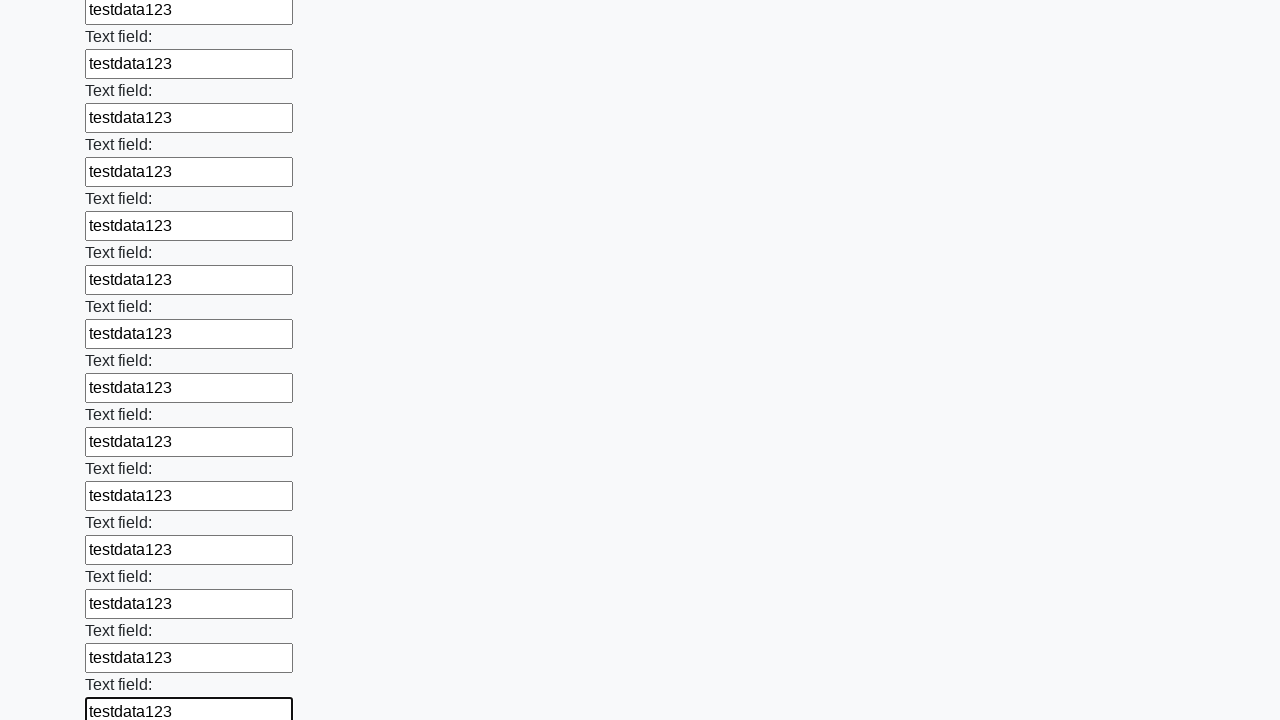

Filled input field with test data on input >> nth=72
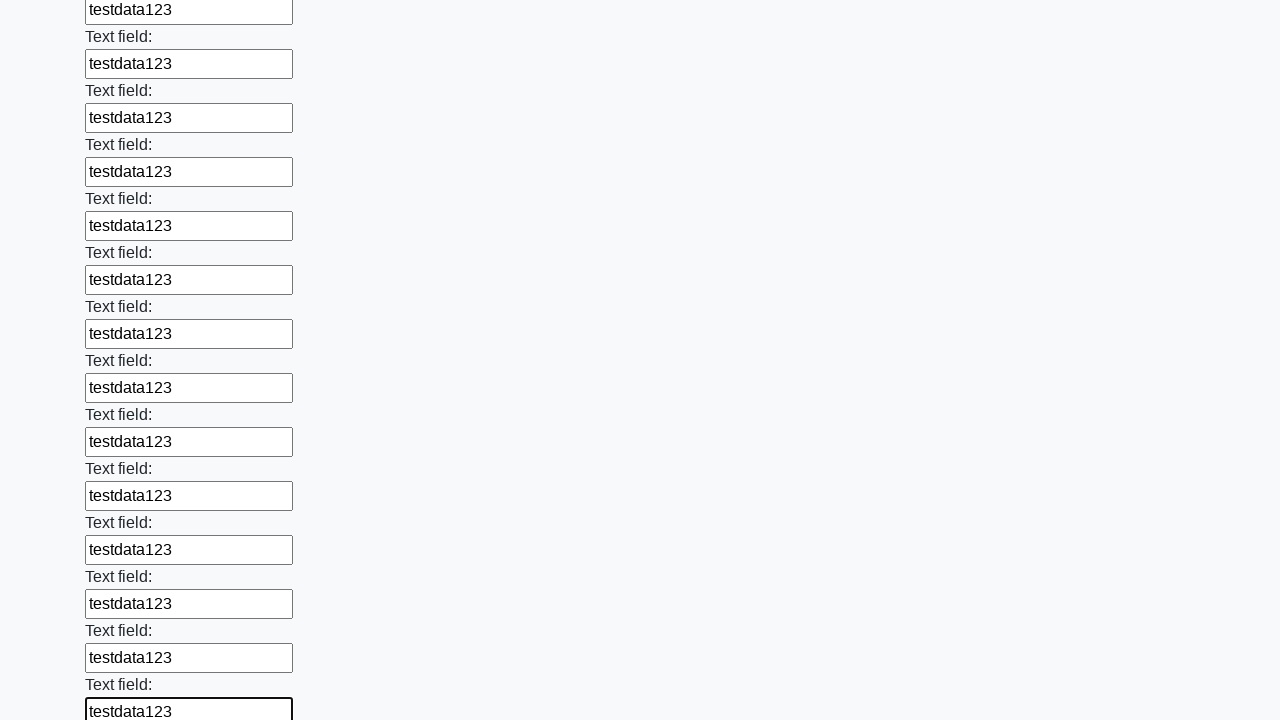

Filled input field with test data on input >> nth=73
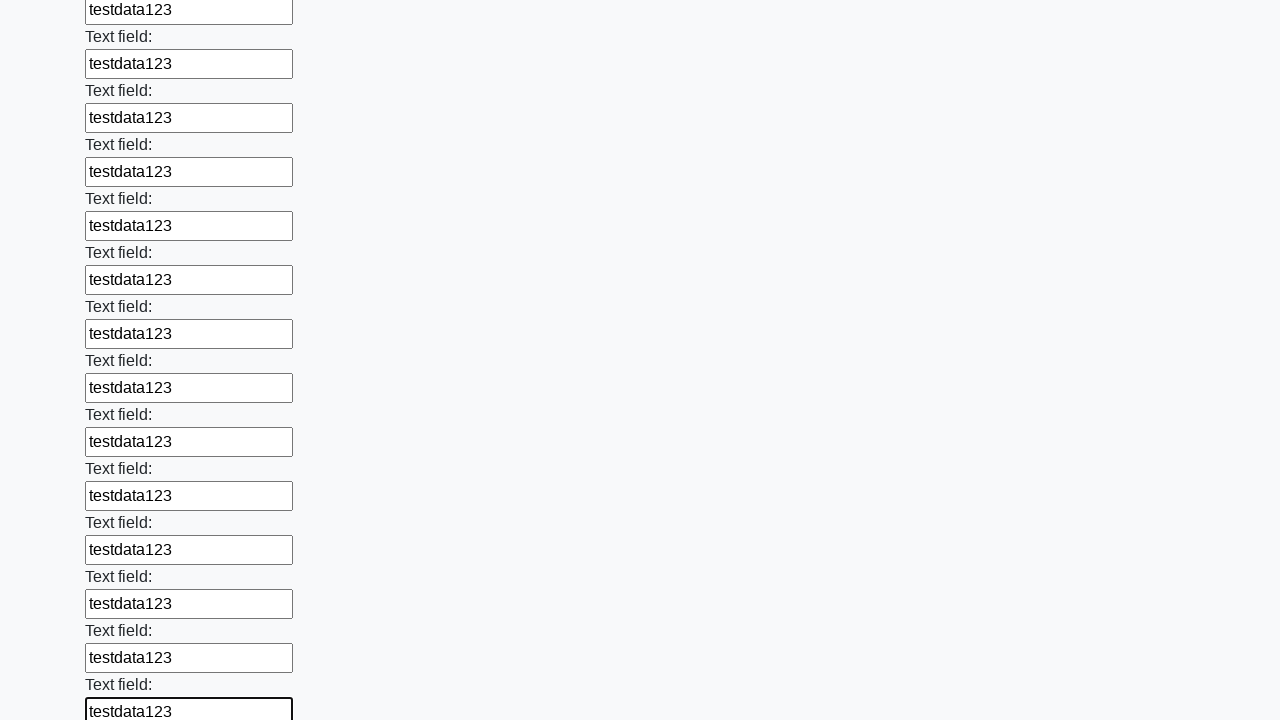

Filled input field with test data on input >> nth=74
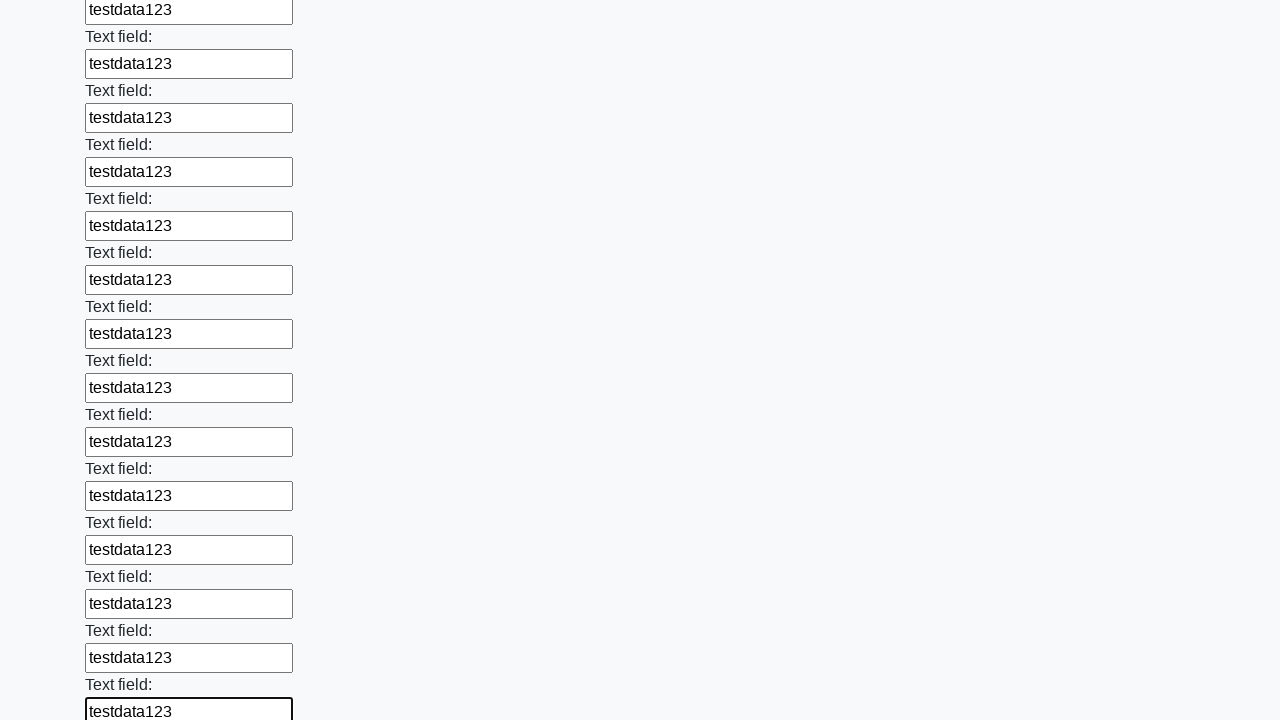

Filled input field with test data on input >> nth=75
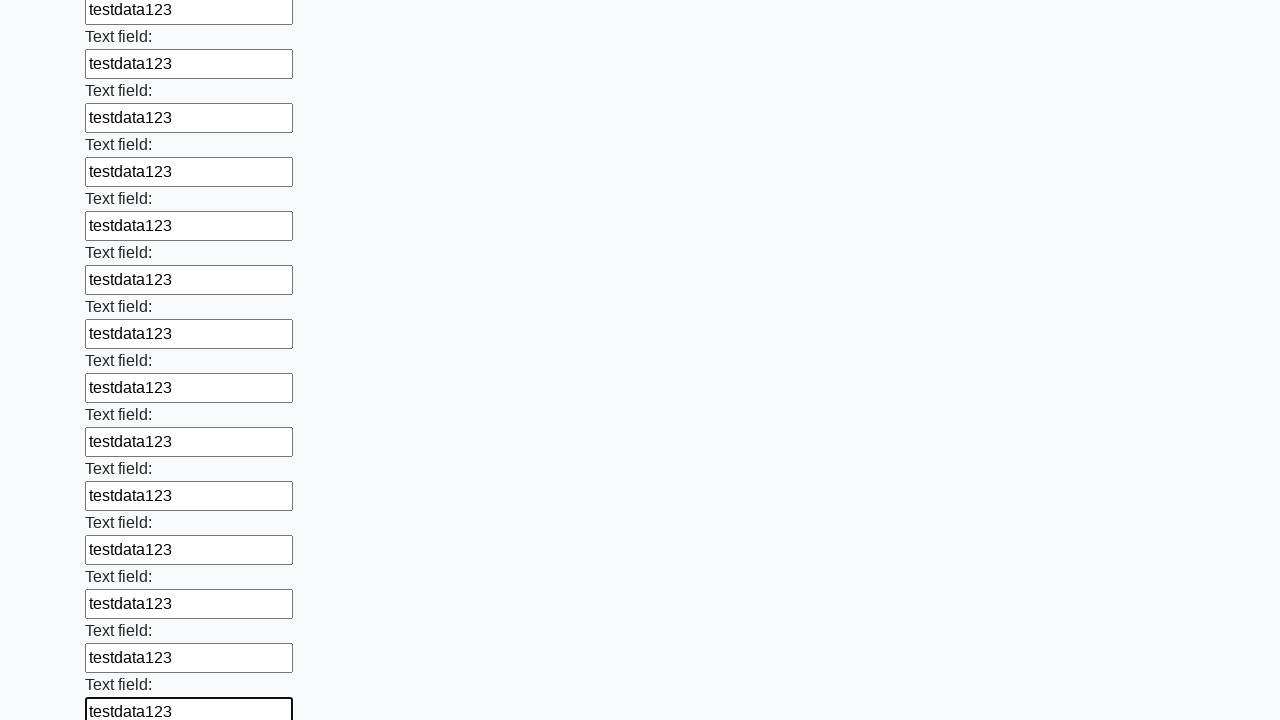

Filled input field with test data on input >> nth=76
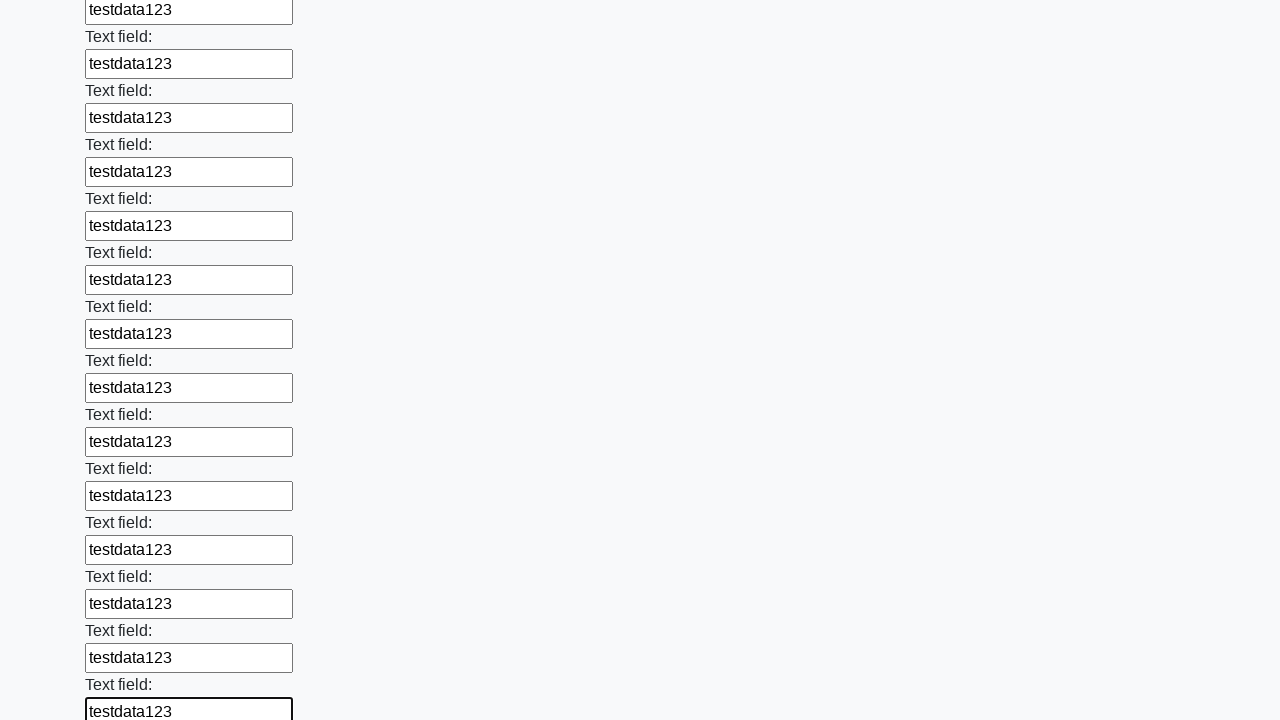

Filled input field with test data on input >> nth=77
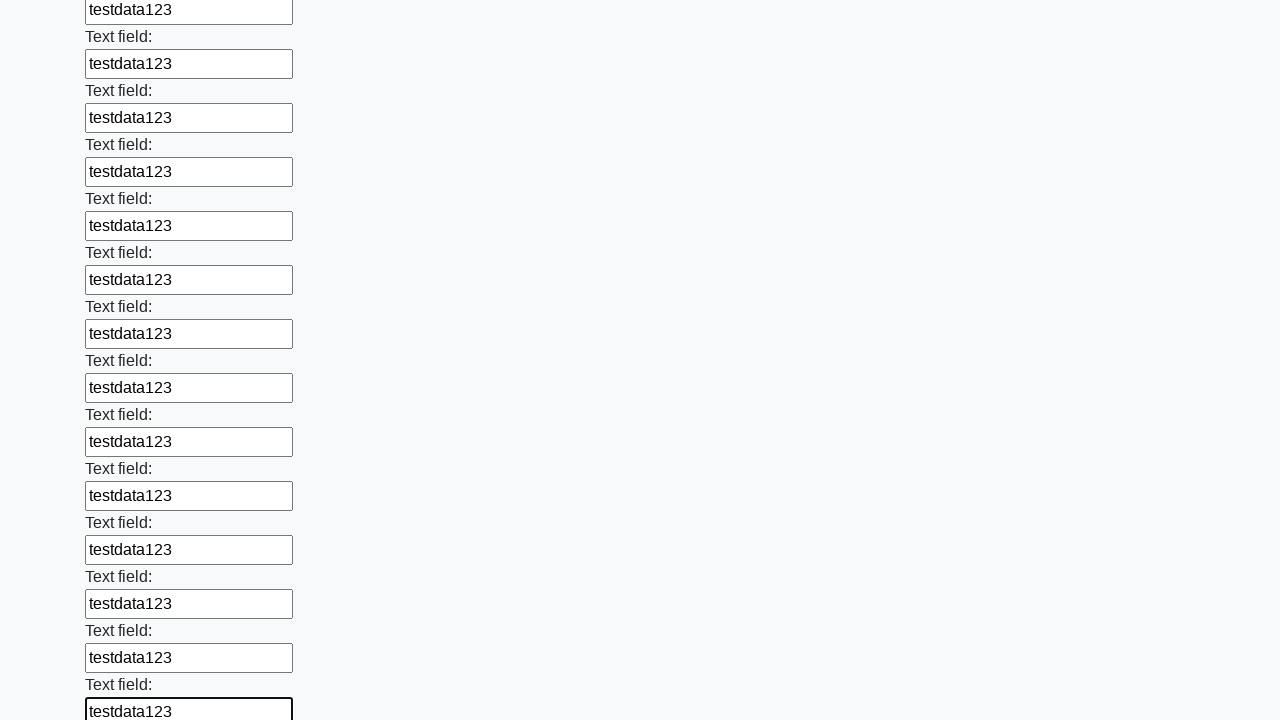

Filled input field with test data on input >> nth=78
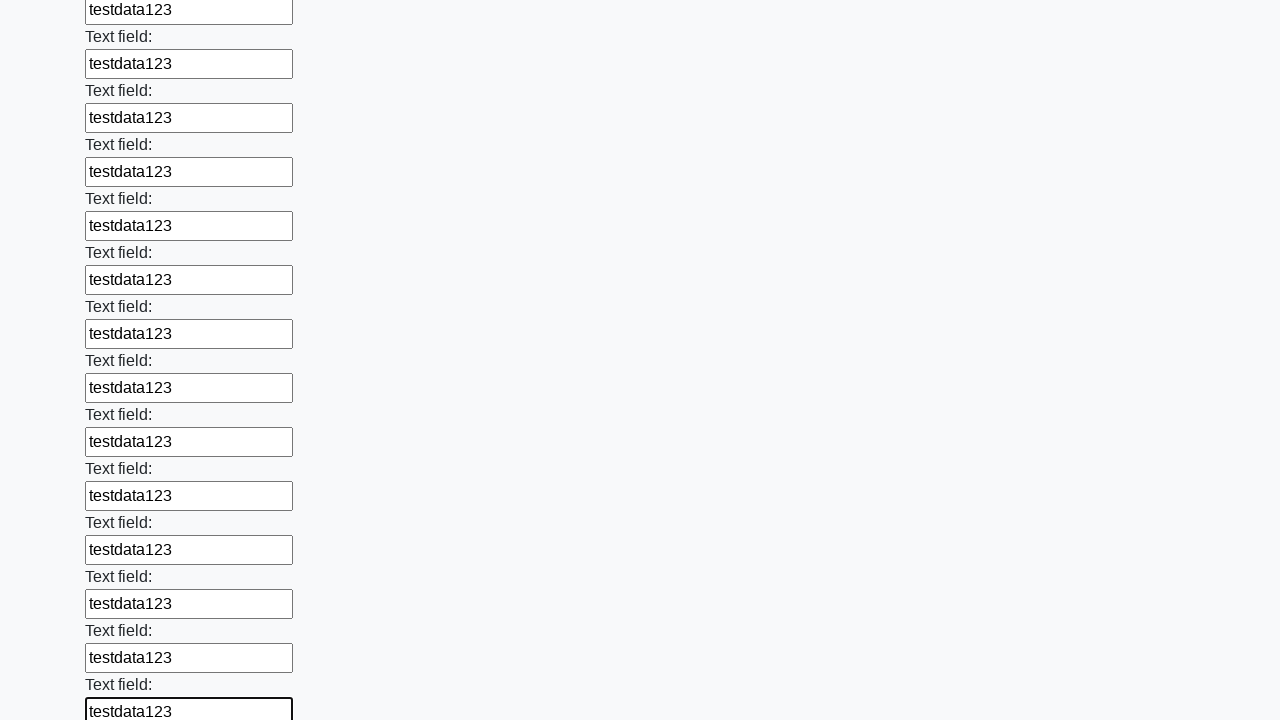

Filled input field with test data on input >> nth=79
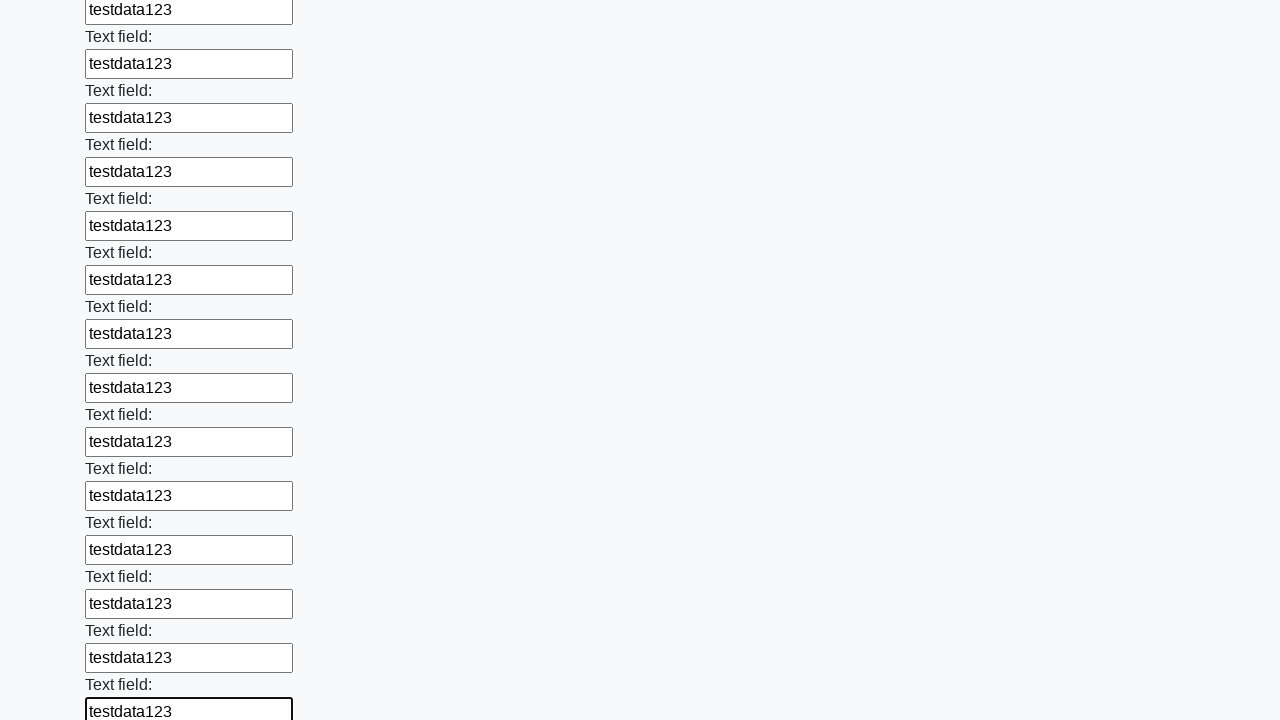

Filled input field with test data on input >> nth=80
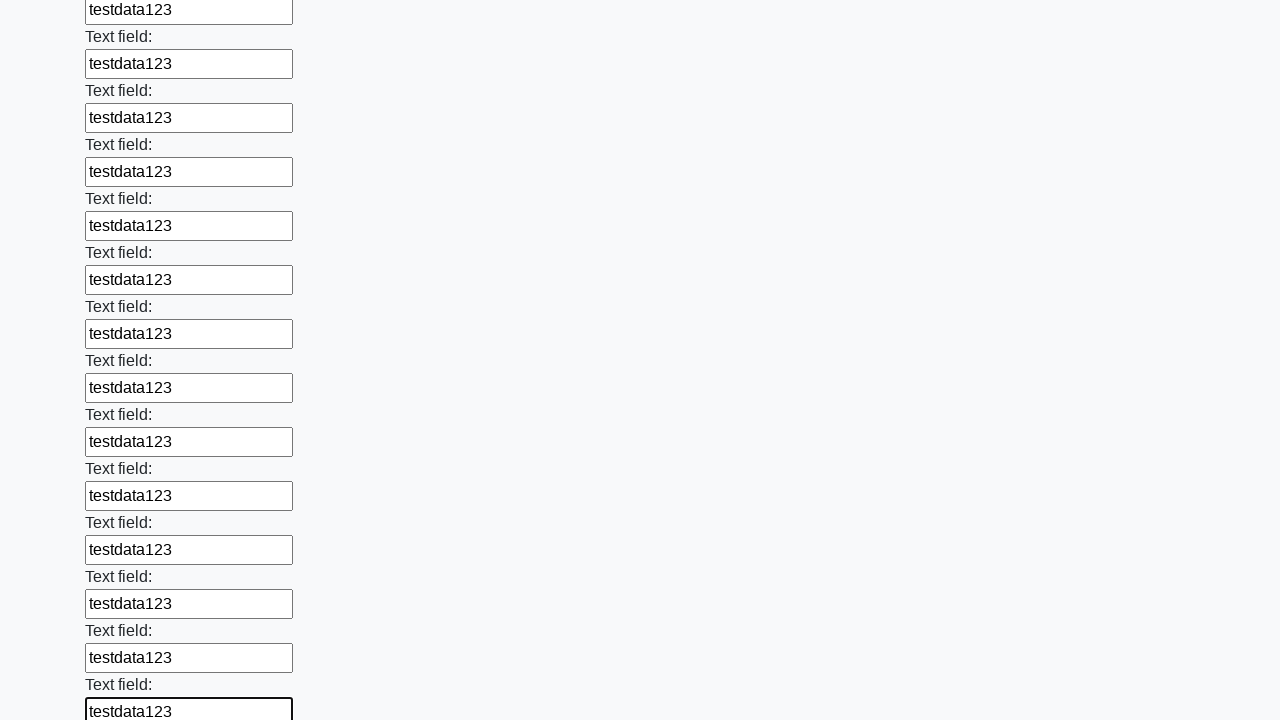

Filled input field with test data on input >> nth=81
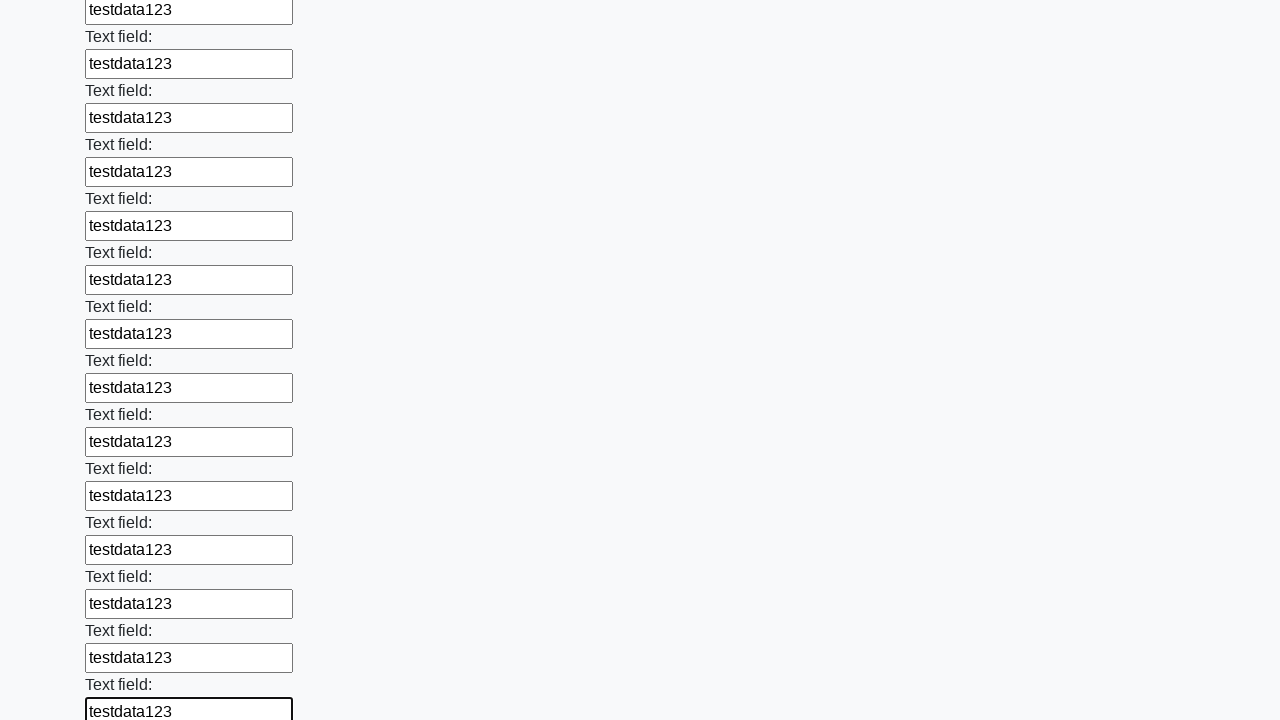

Filled input field with test data on input >> nth=82
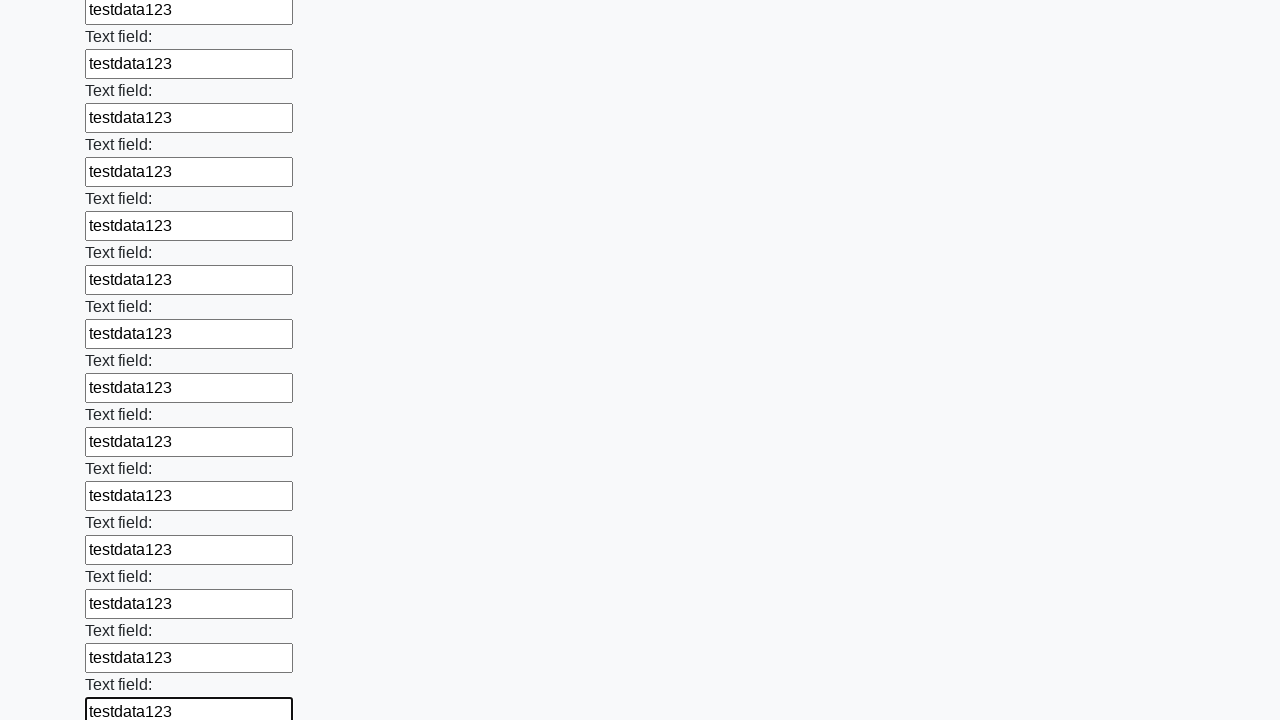

Filled input field with test data on input >> nth=83
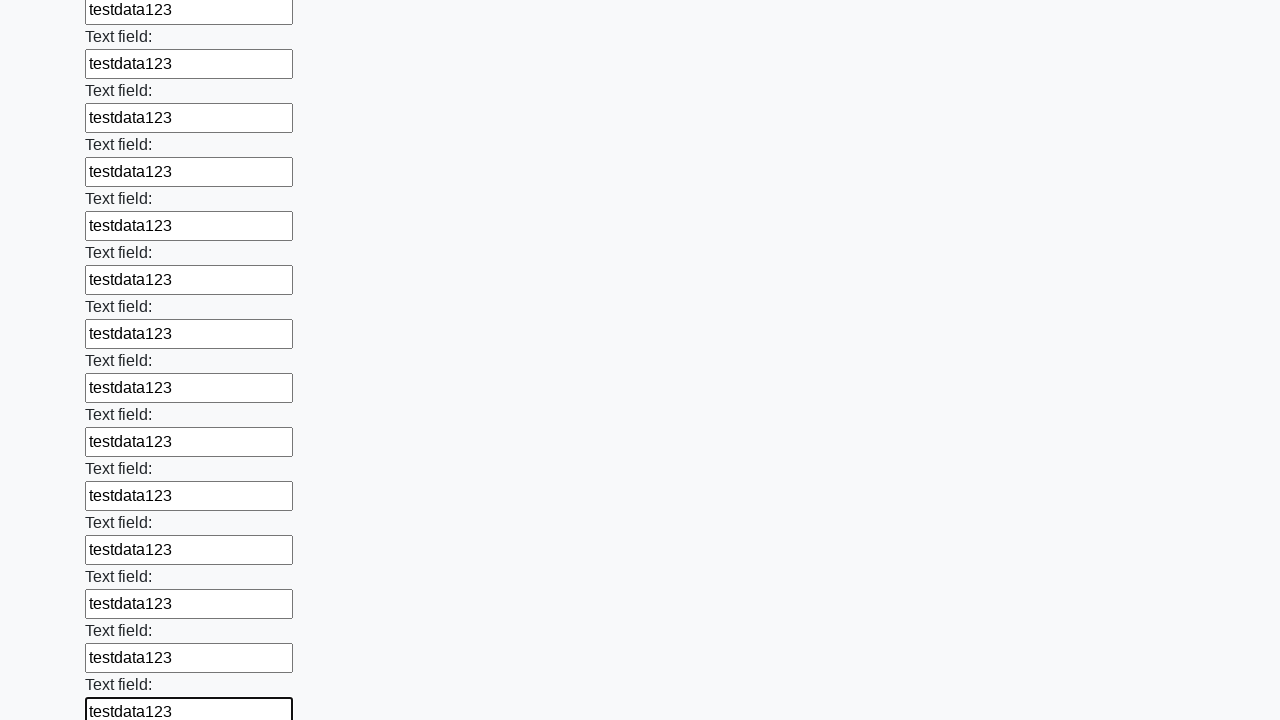

Filled input field with test data on input >> nth=84
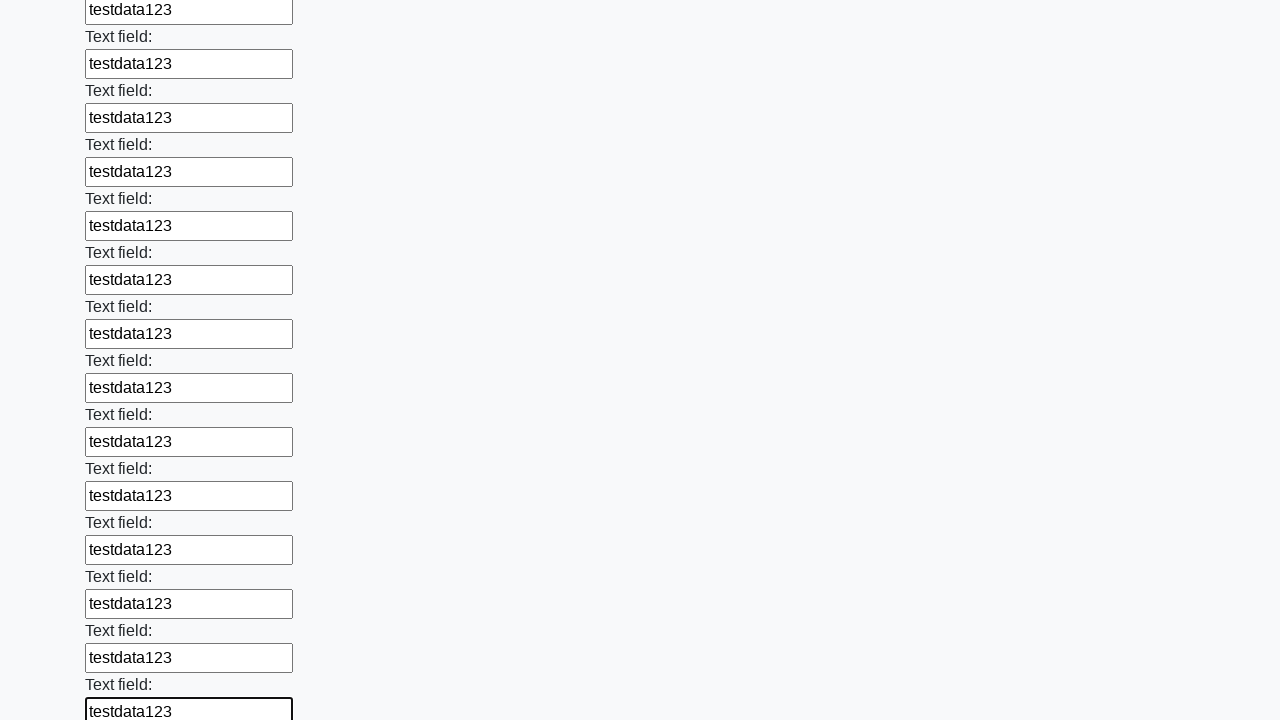

Filled input field with test data on input >> nth=85
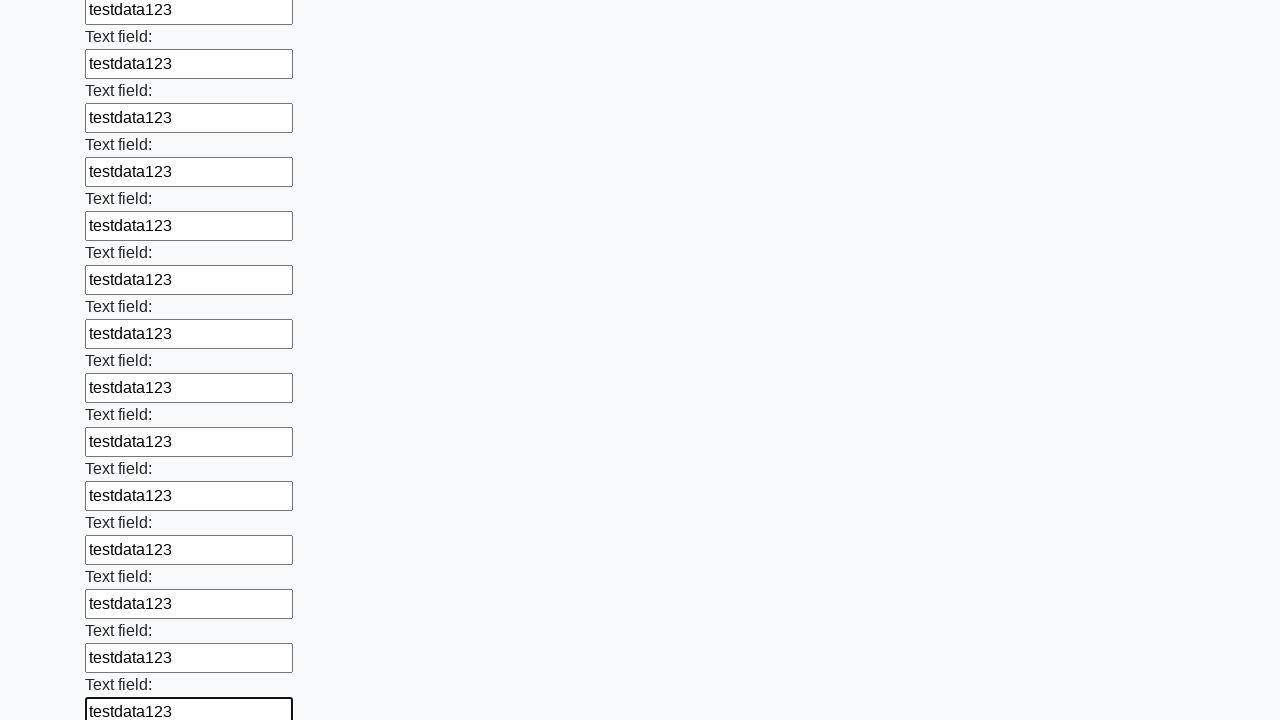

Filled input field with test data on input >> nth=86
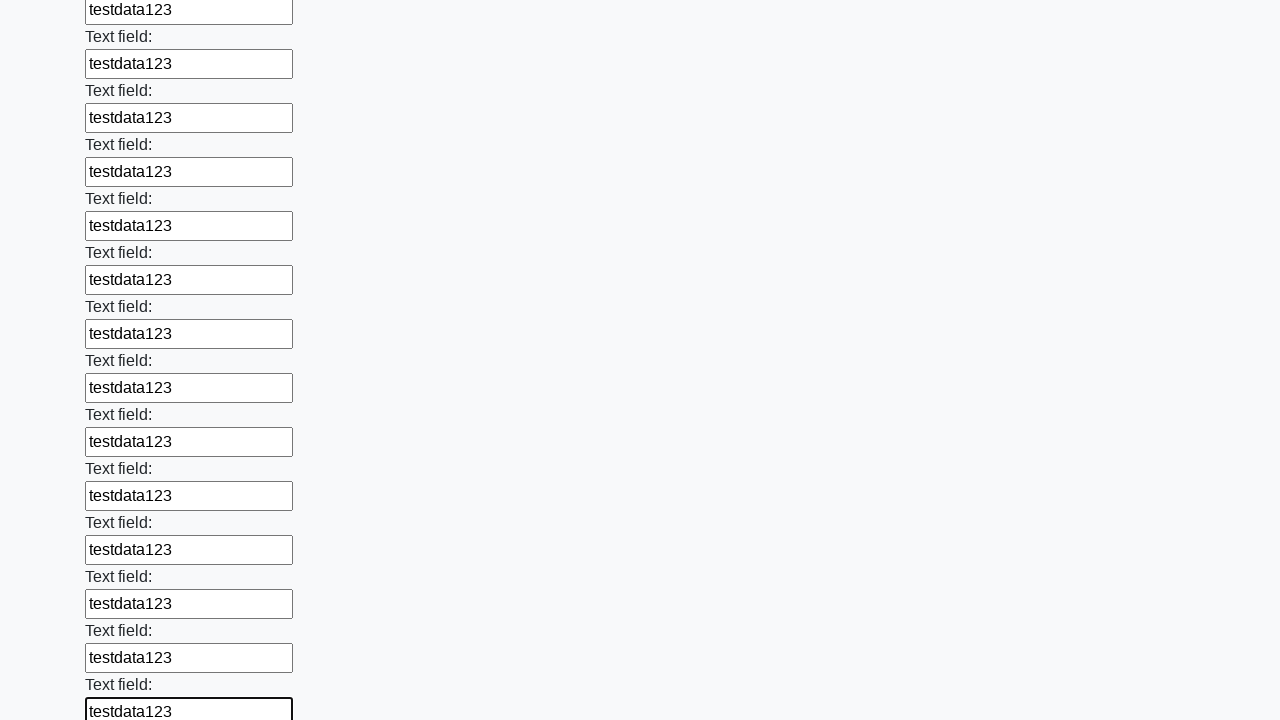

Filled input field with test data on input >> nth=87
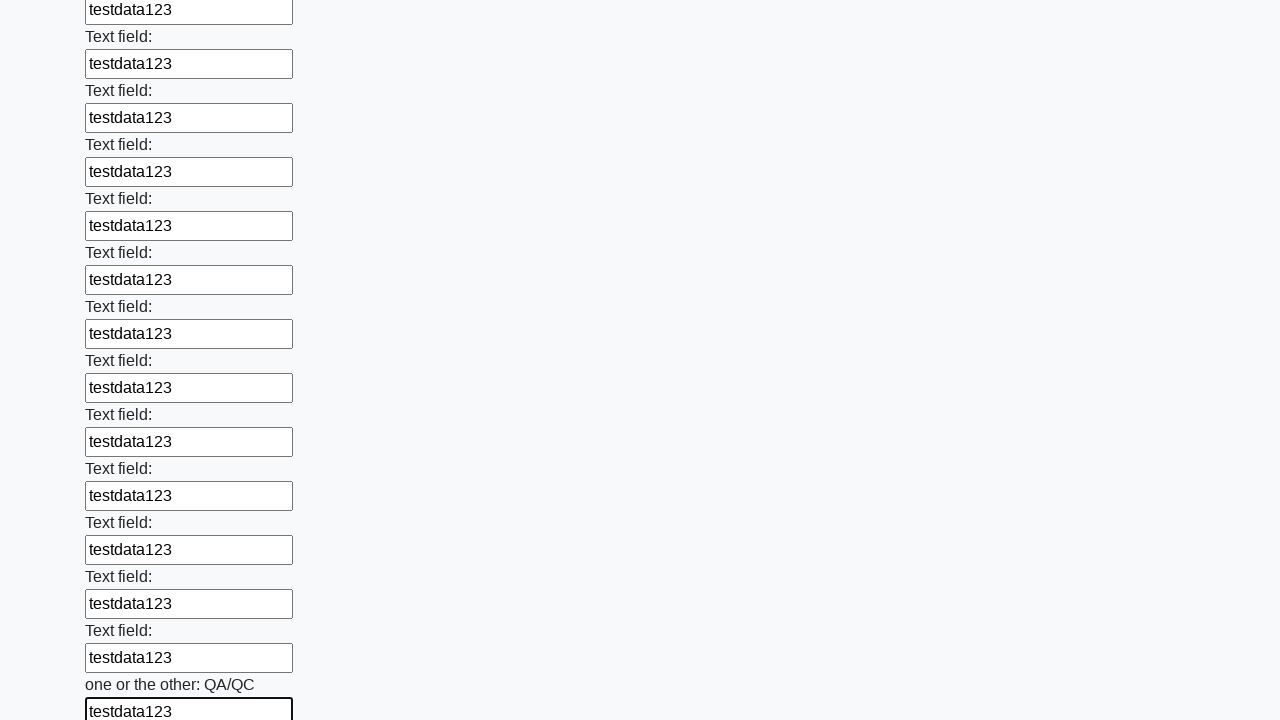

Filled input field with test data on input >> nth=88
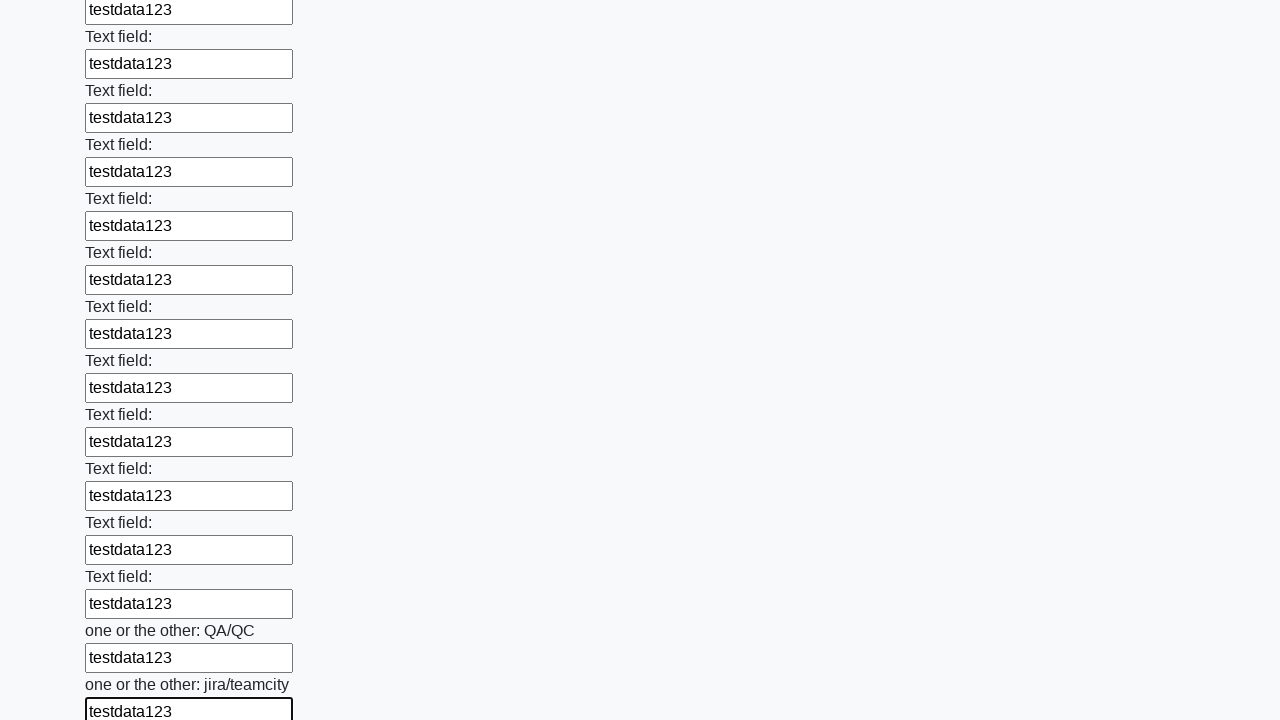

Filled input field with test data on input >> nth=89
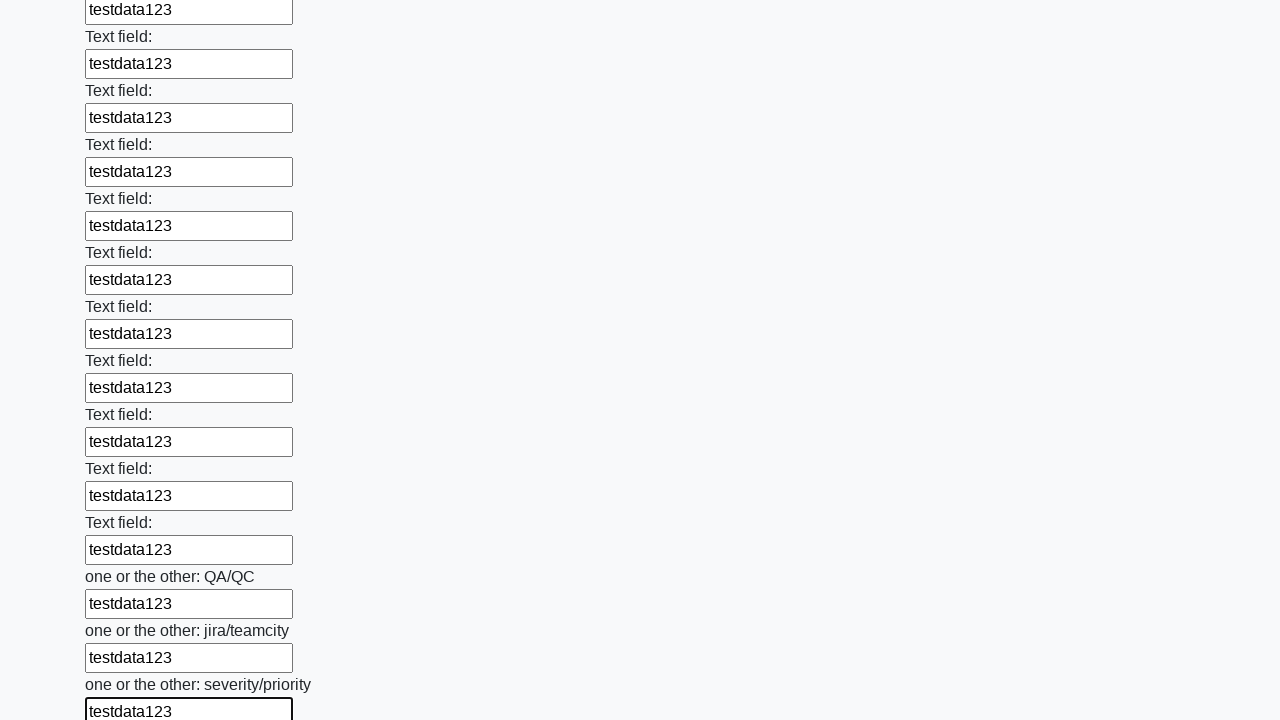

Filled input field with test data on input >> nth=90
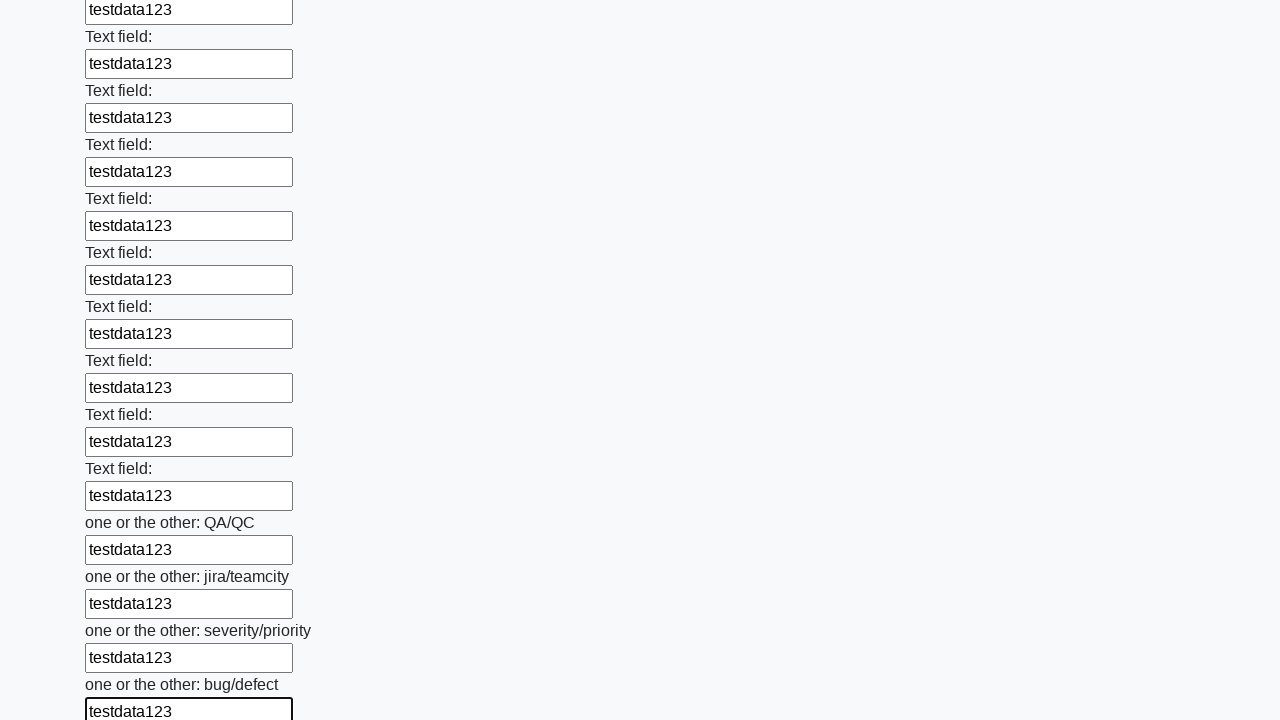

Filled input field with test data on input >> nth=91
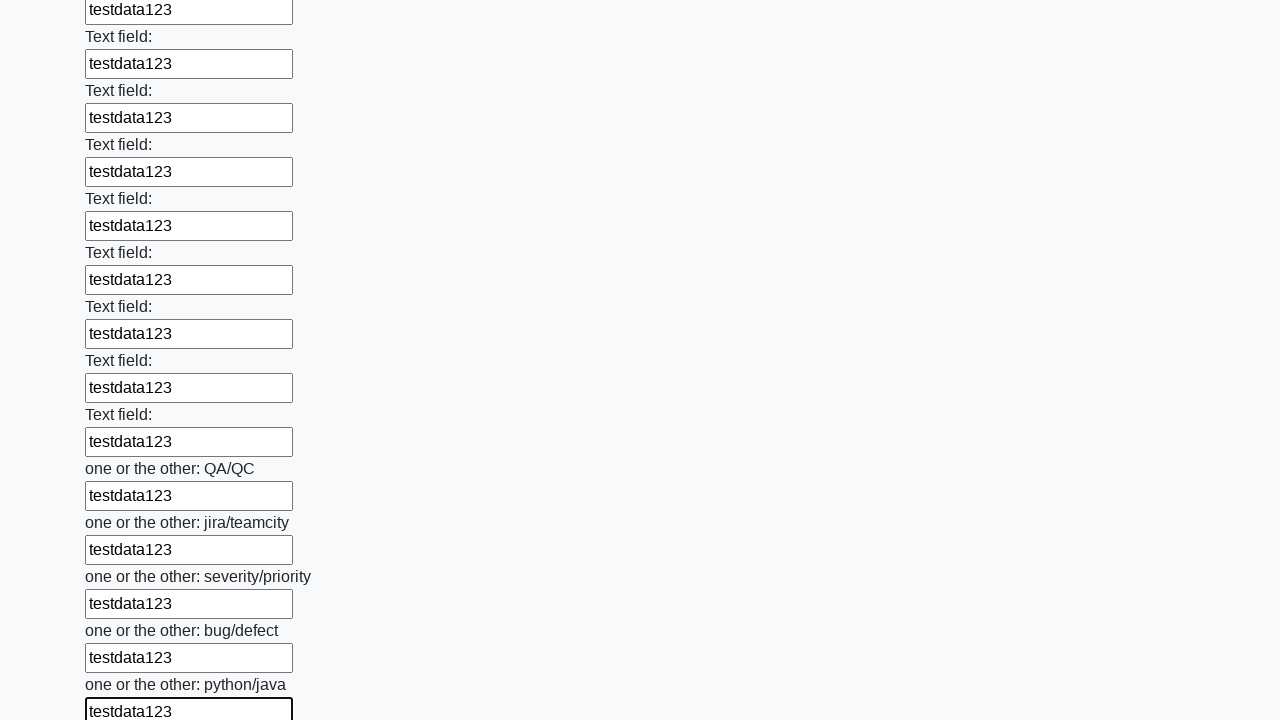

Filled input field with test data on input >> nth=92
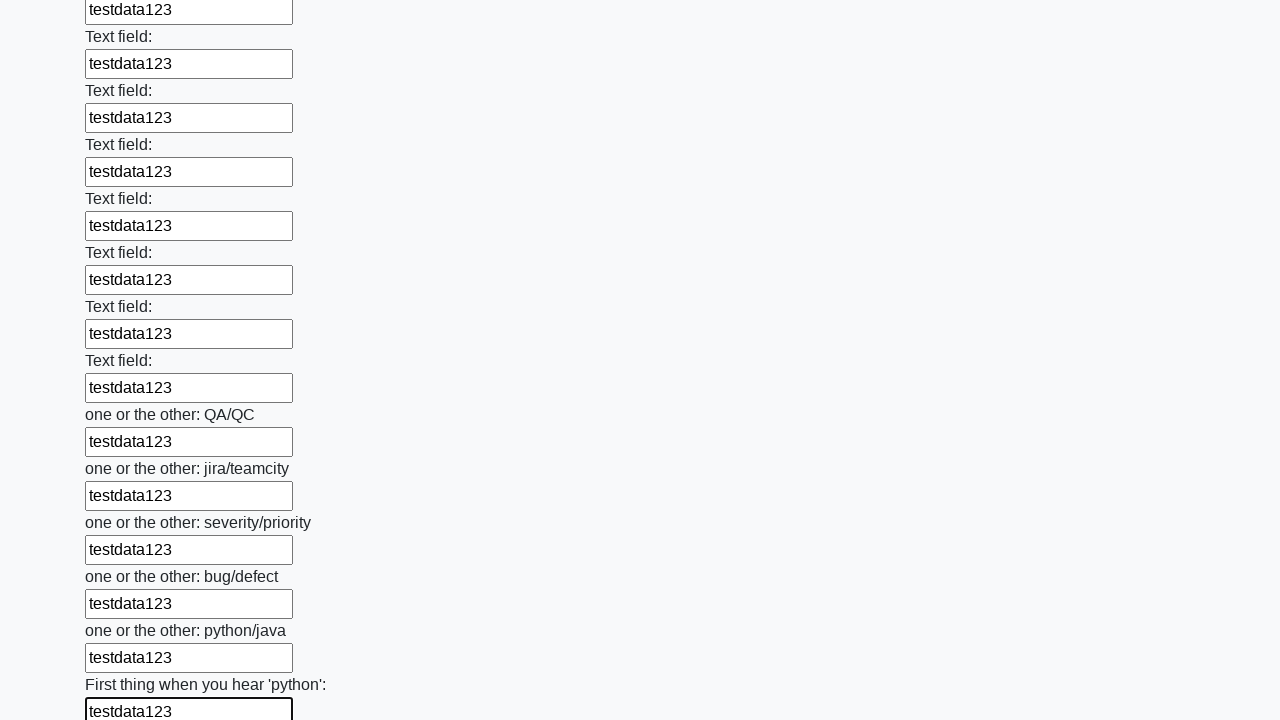

Filled input field with test data on input >> nth=93
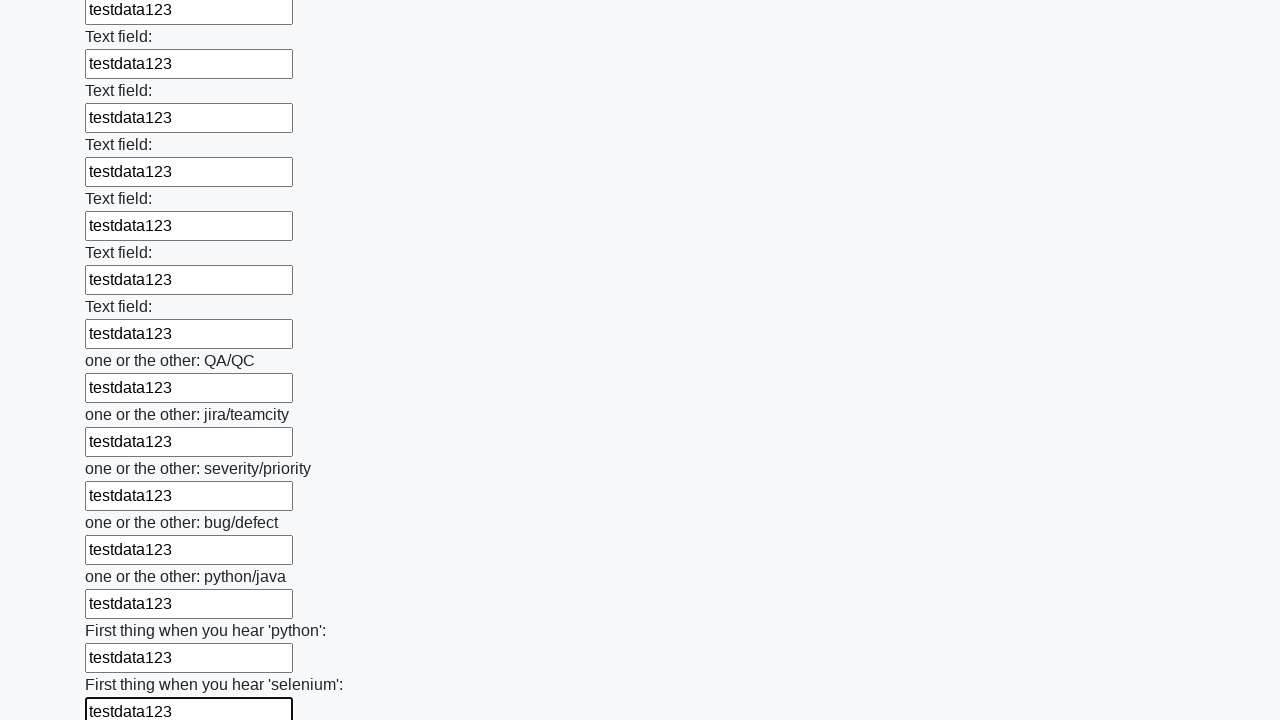

Filled input field with test data on input >> nth=94
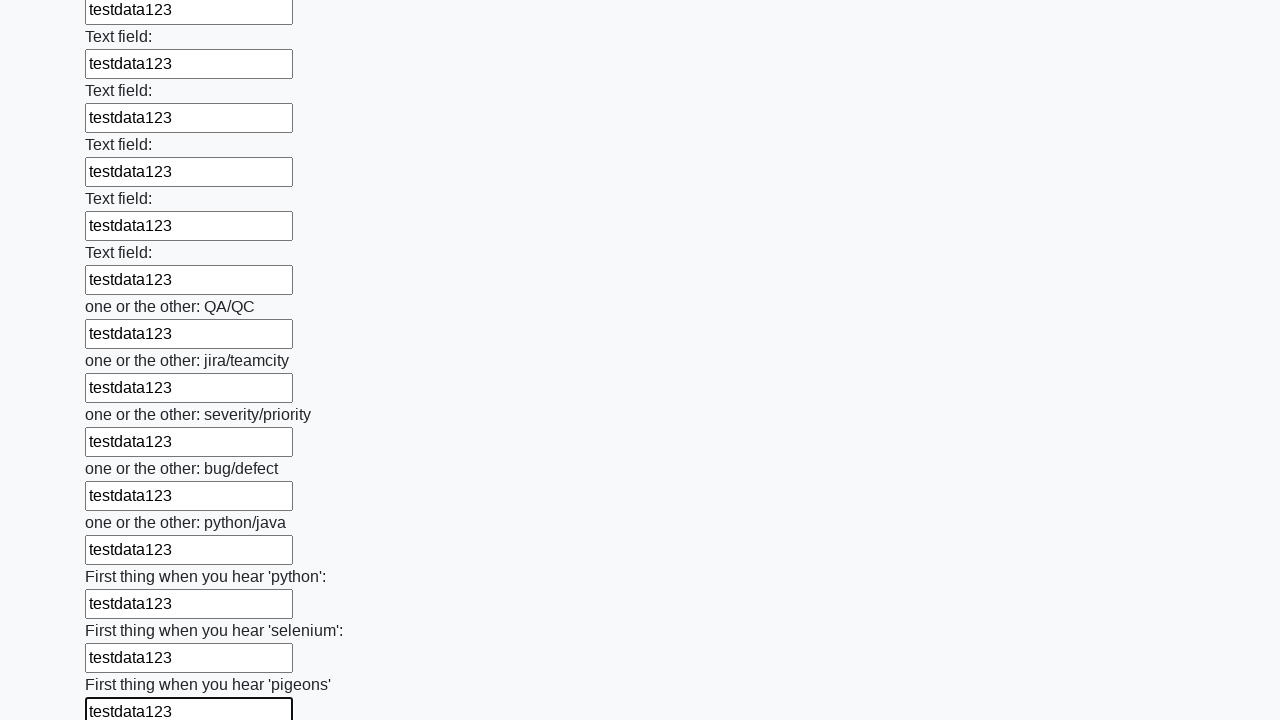

Filled input field with test data on input >> nth=95
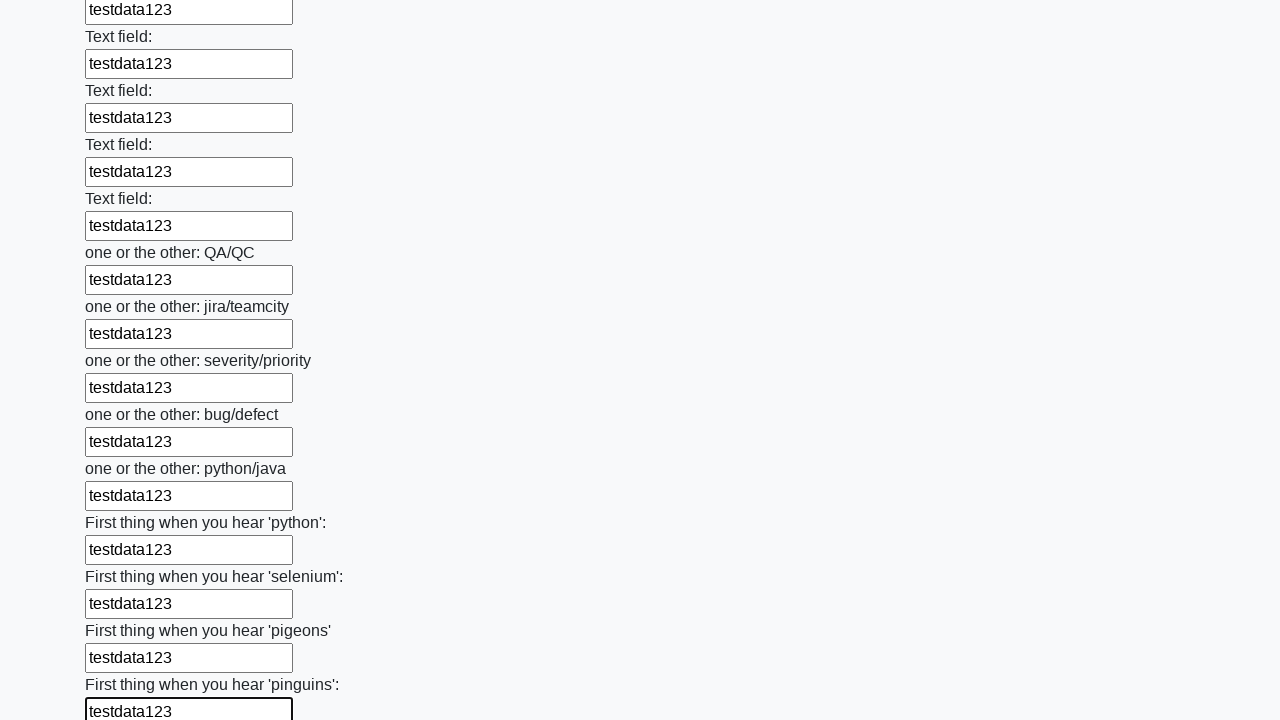

Filled input field with test data on input >> nth=96
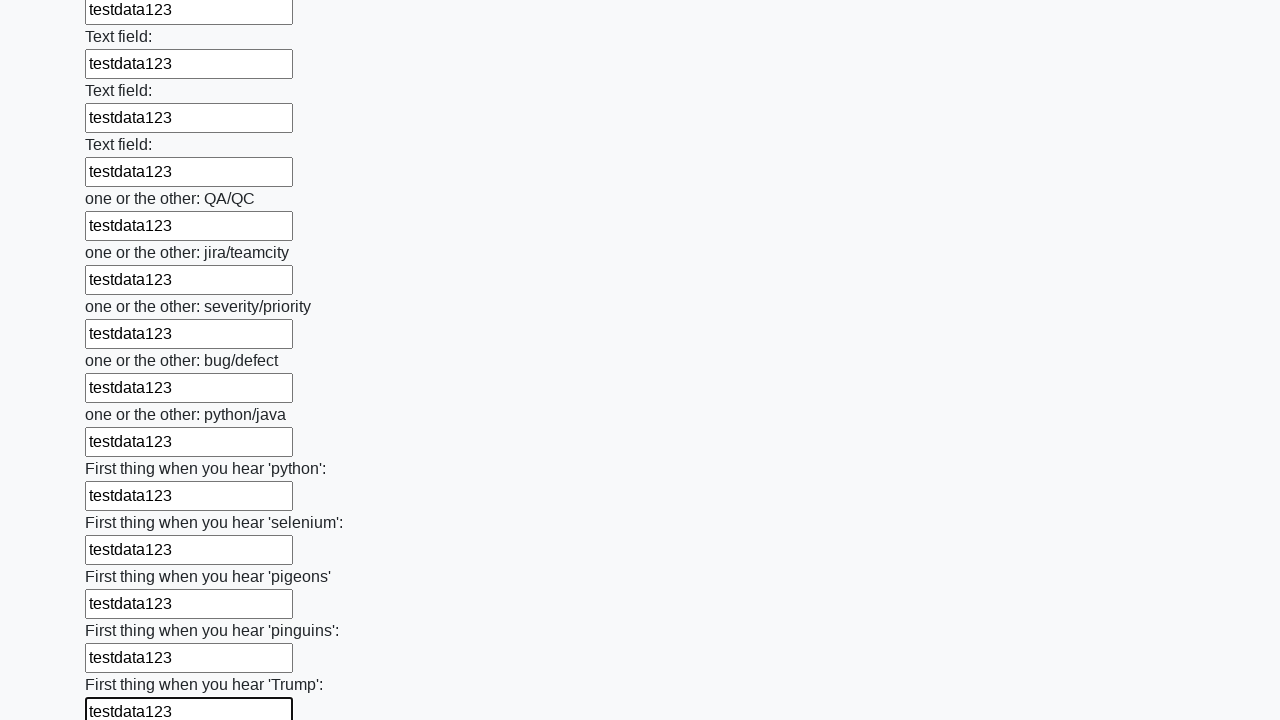

Filled input field with test data on input >> nth=97
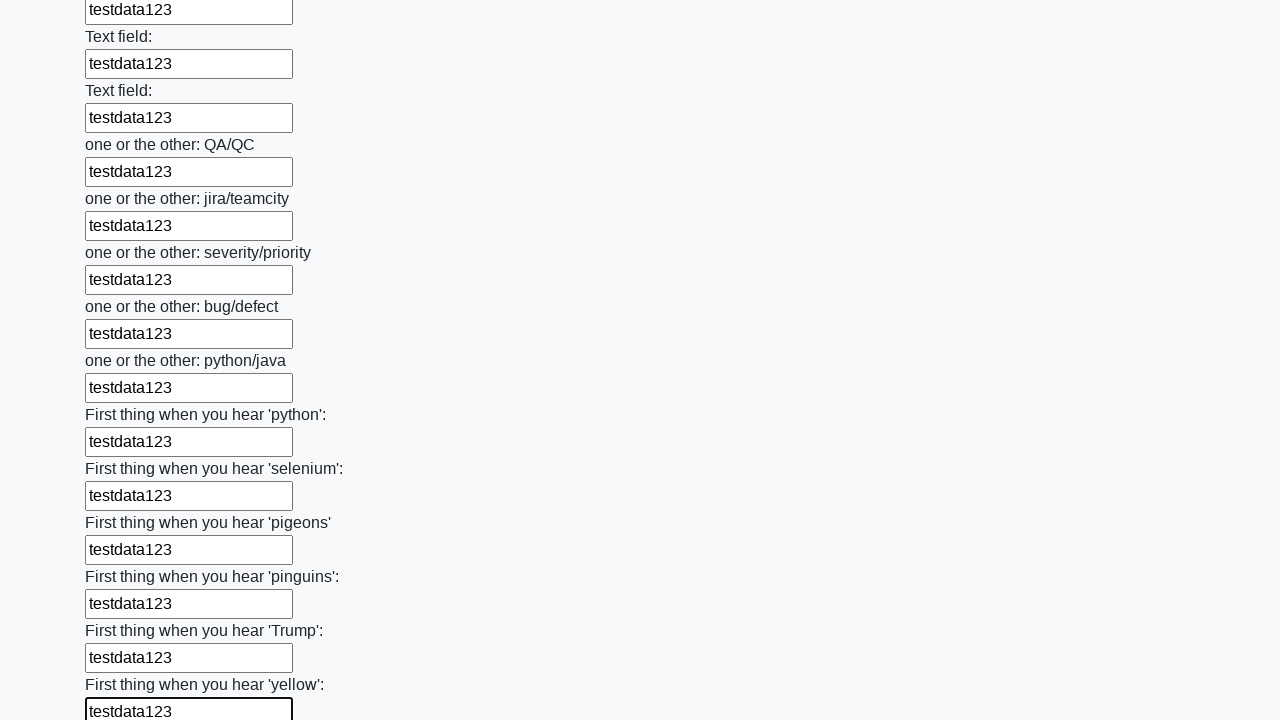

Filled input field with test data on input >> nth=98
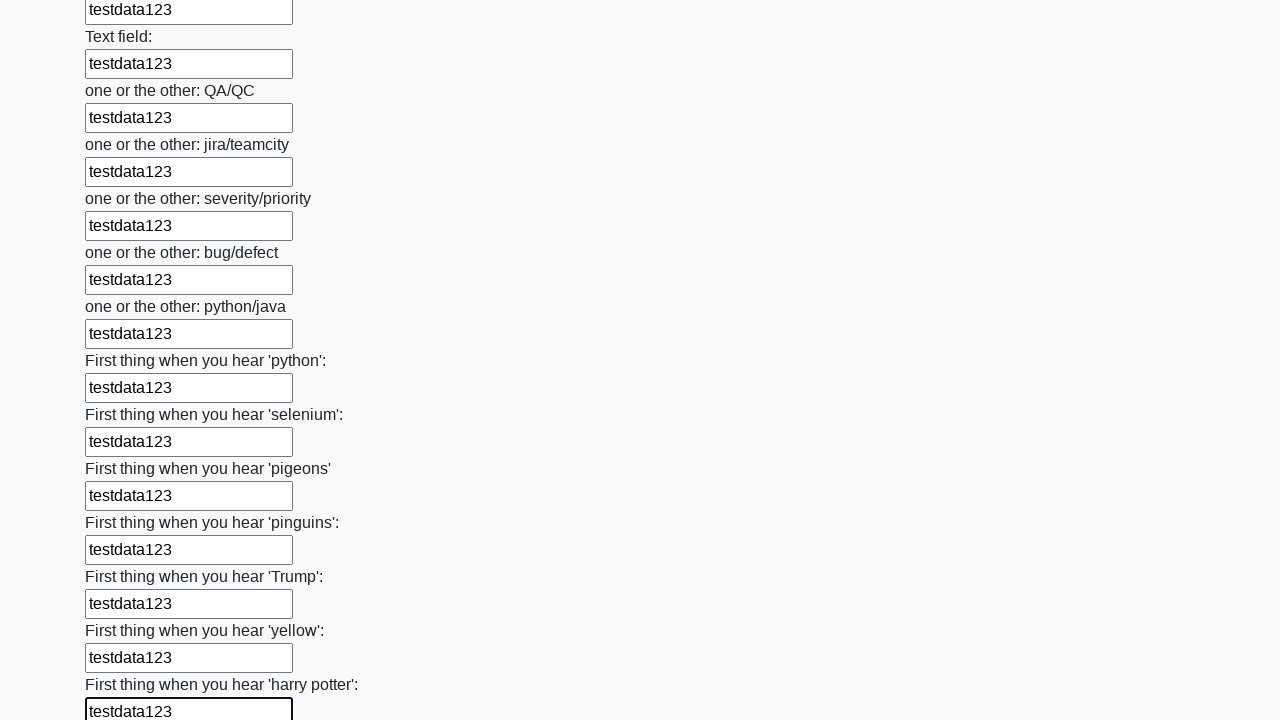

Filled input field with test data on input >> nth=99
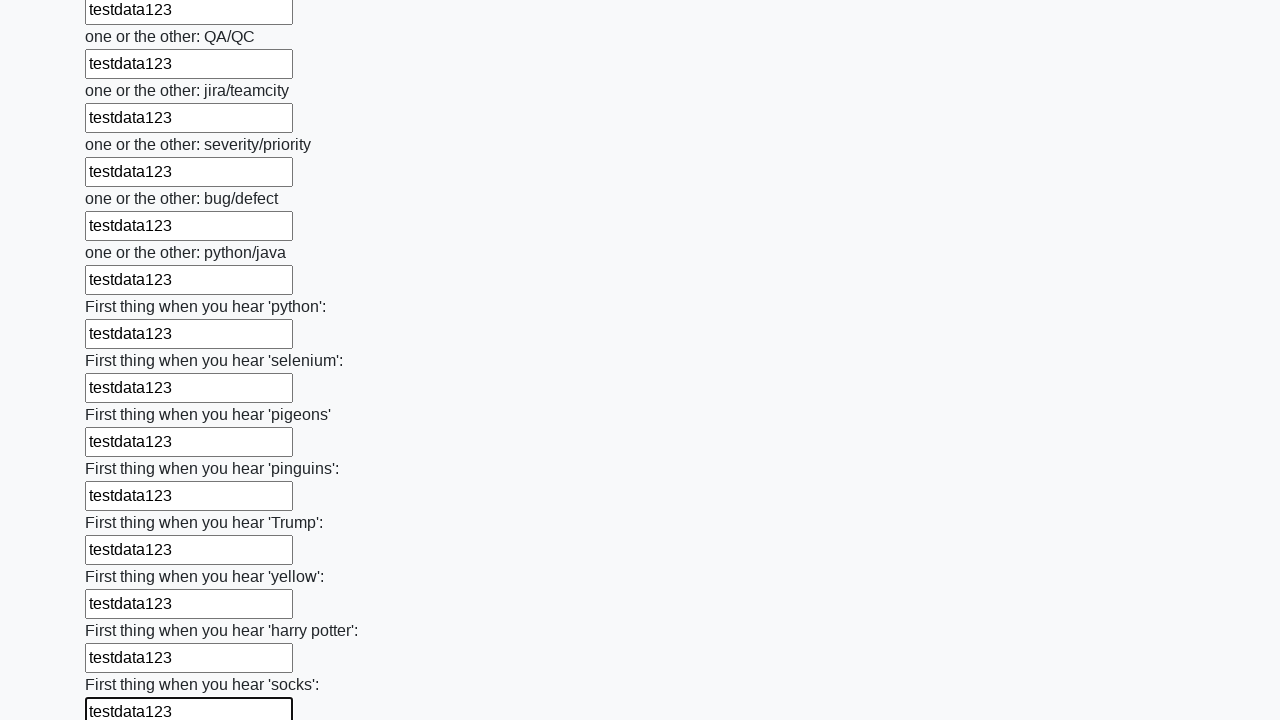

Clicked submit button to submit the form at (123, 611) on button.btn
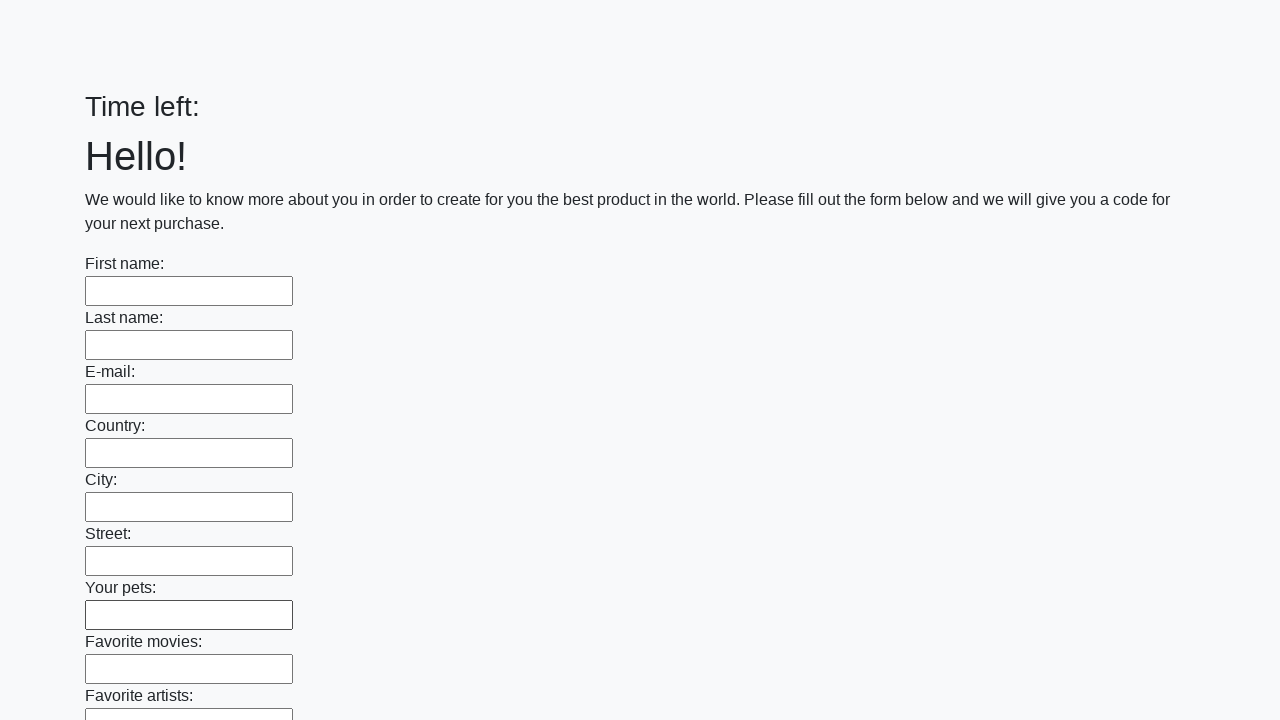

Waited for form submission response
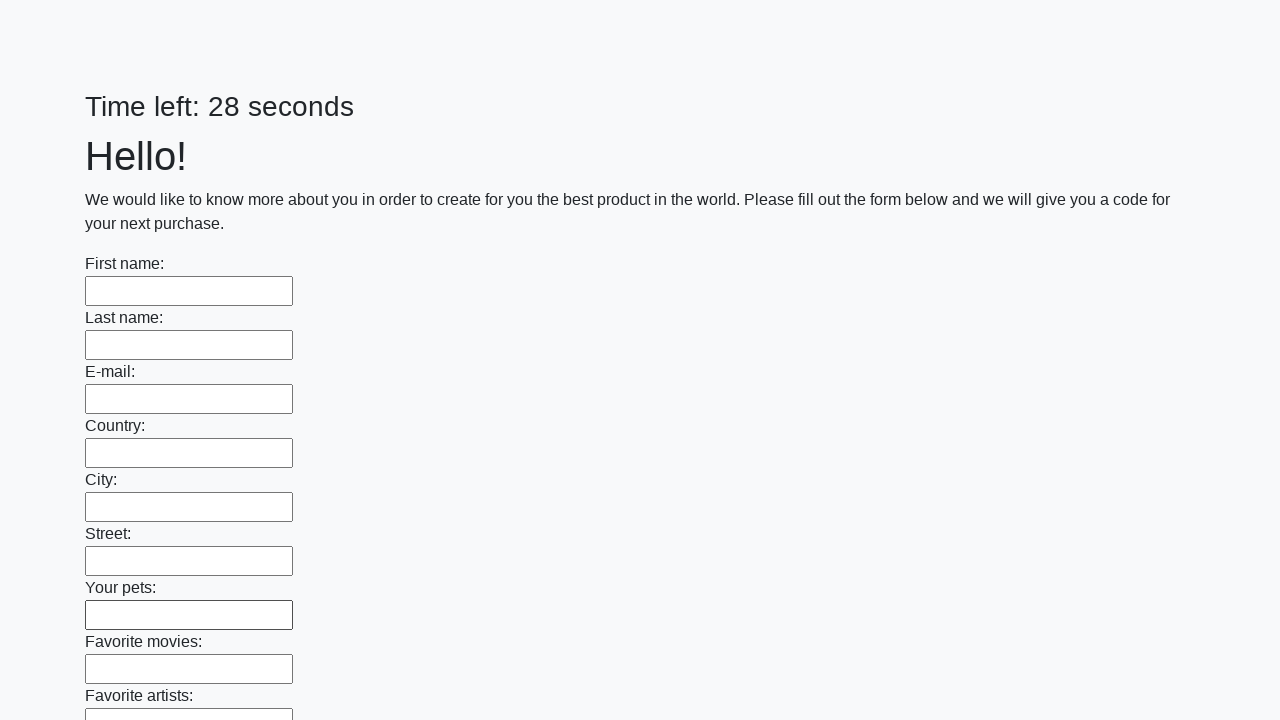

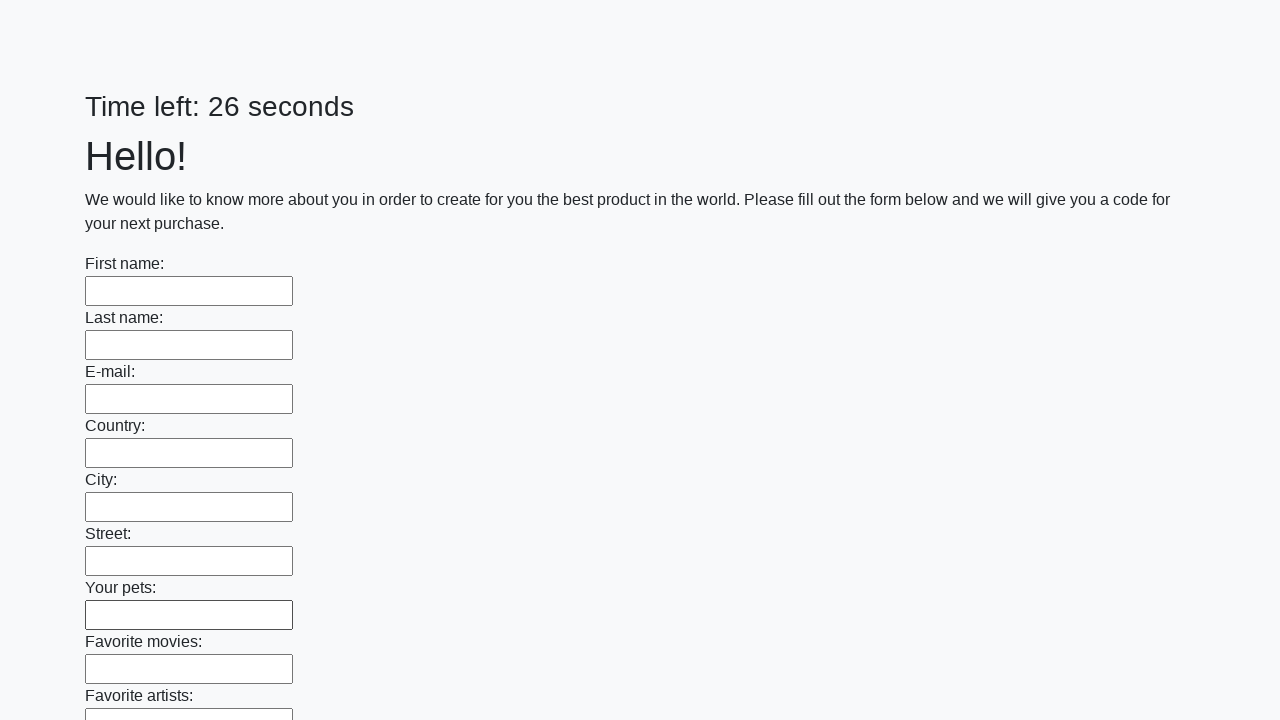